Tests filling out a large form by populating all input fields with the same text value and then submitting the form by clicking the submit button.

Starting URL: http://suninjuly.github.io/huge_form.html

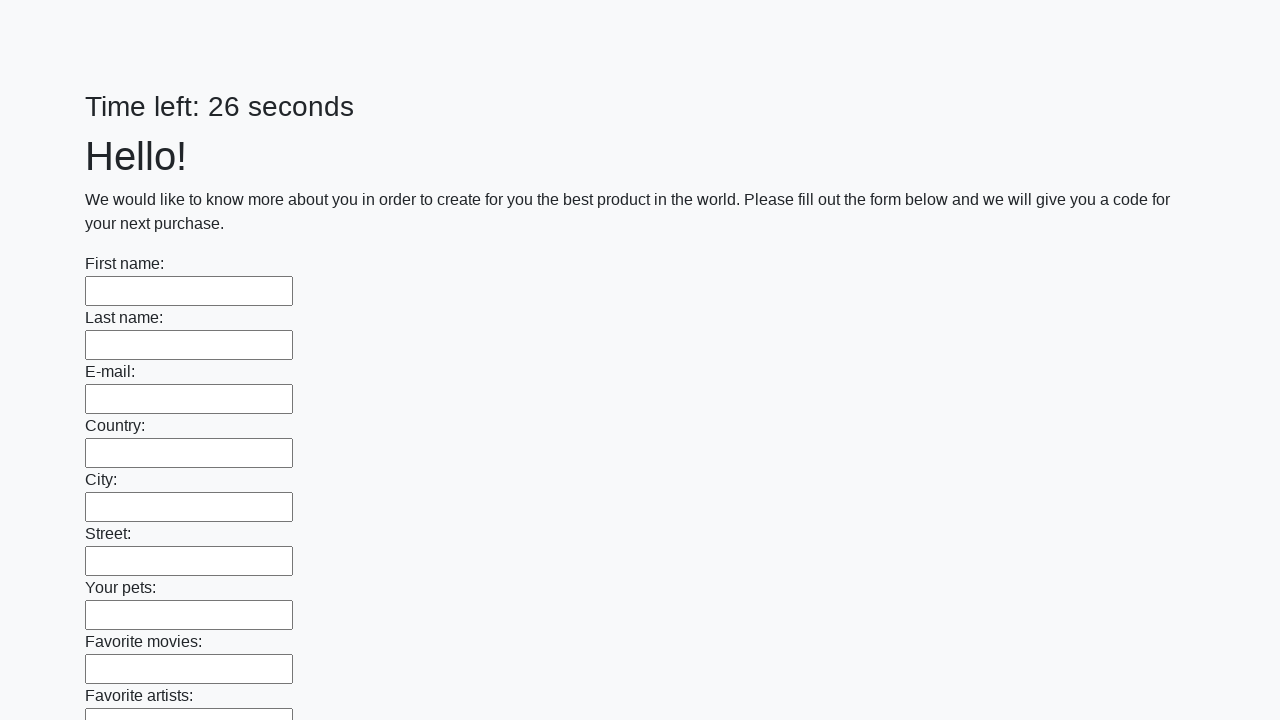

Located all input elements on the form
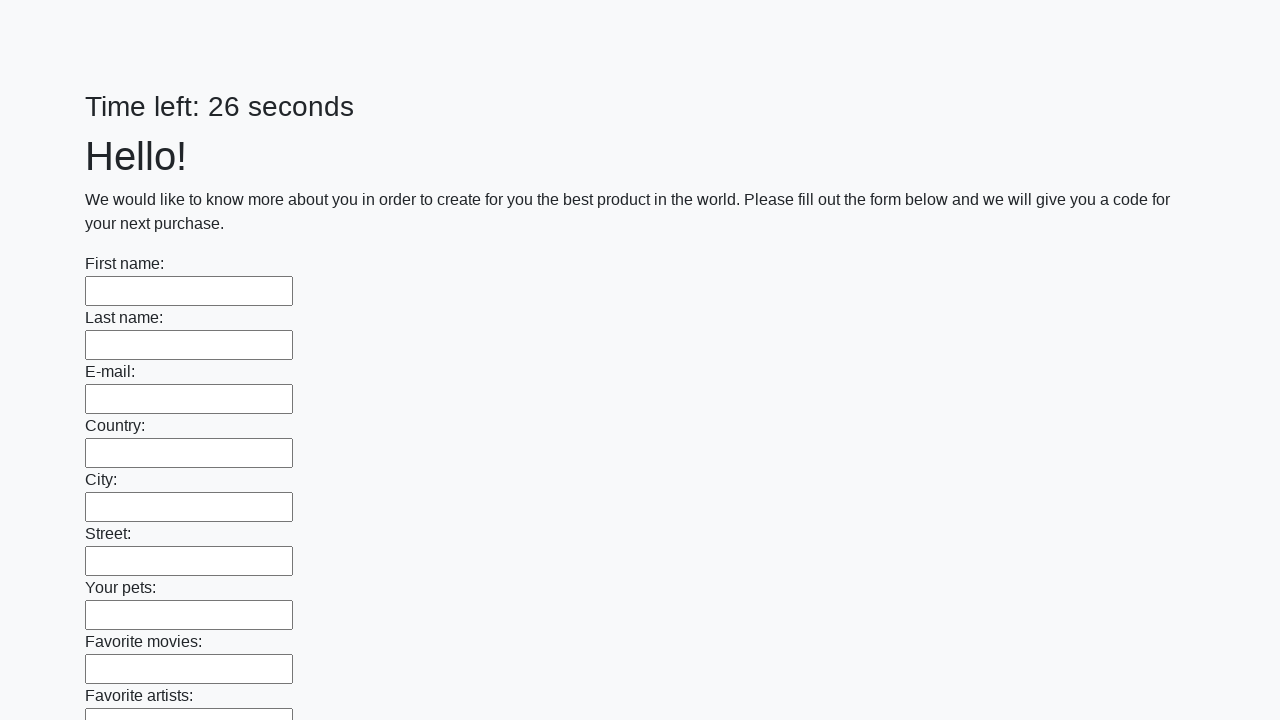

Filled an input field with 'My answer' on input >> nth=0
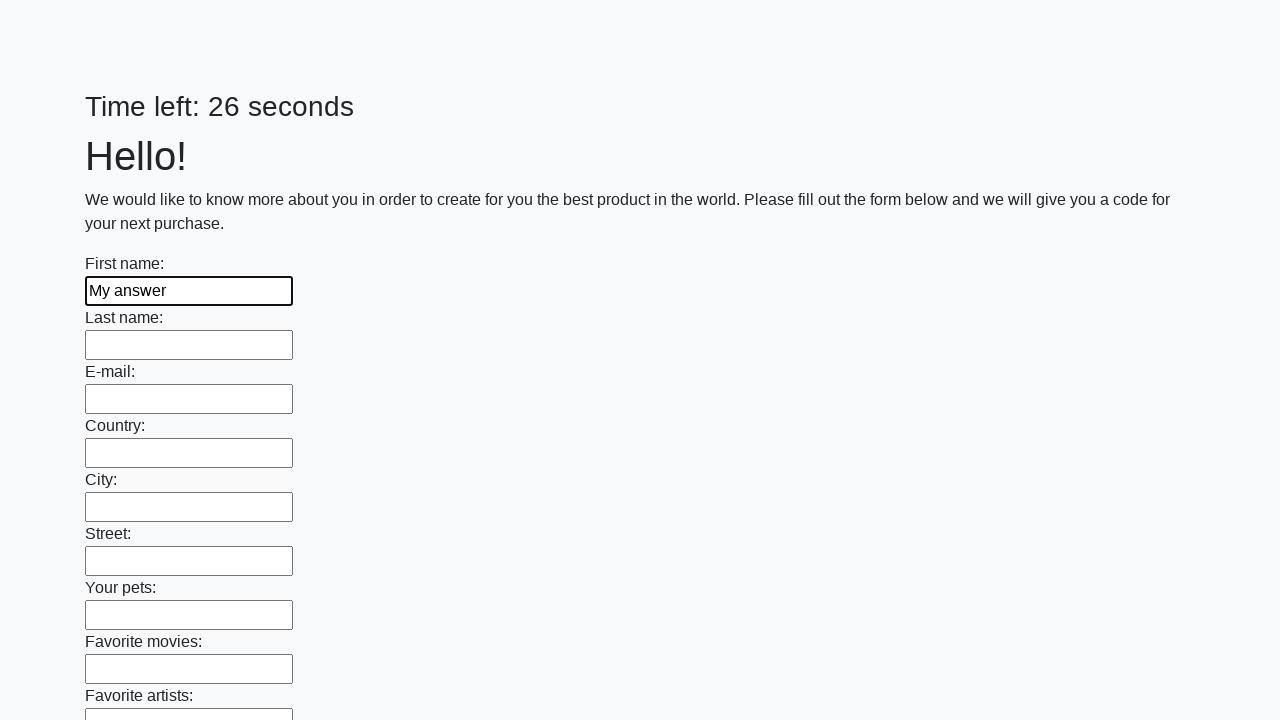

Filled an input field with 'My answer' on input >> nth=1
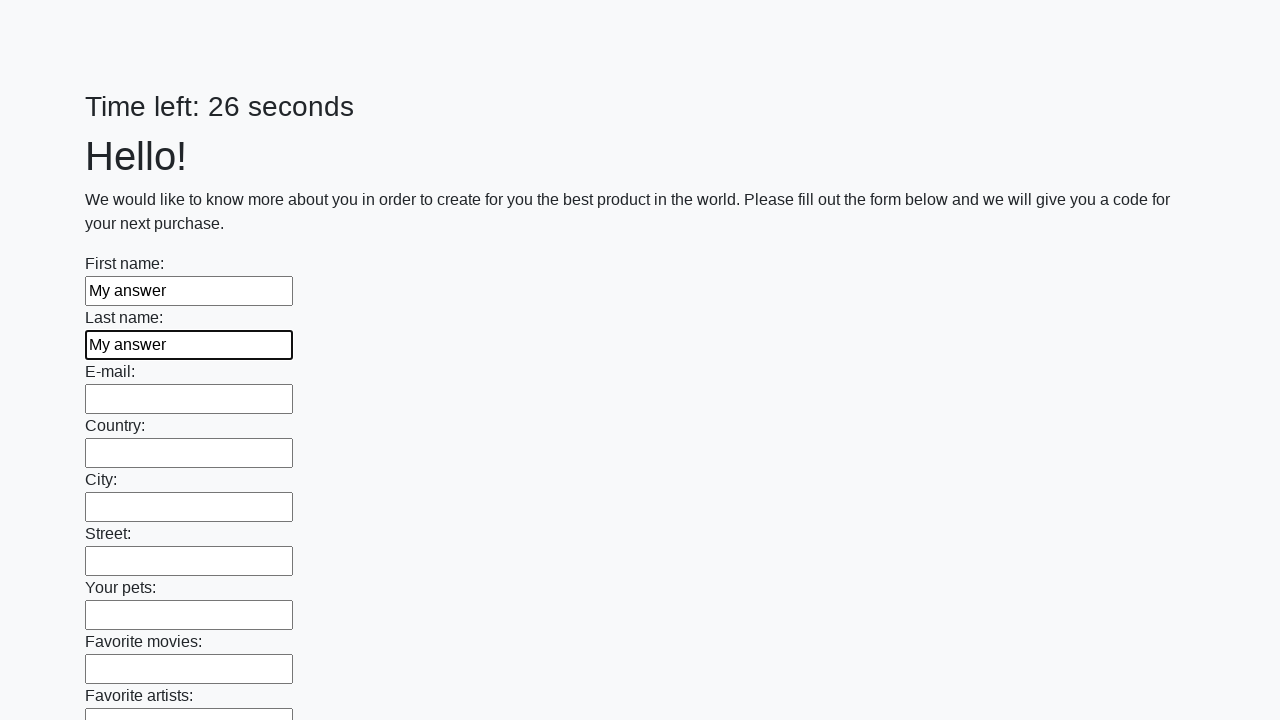

Filled an input field with 'My answer' on input >> nth=2
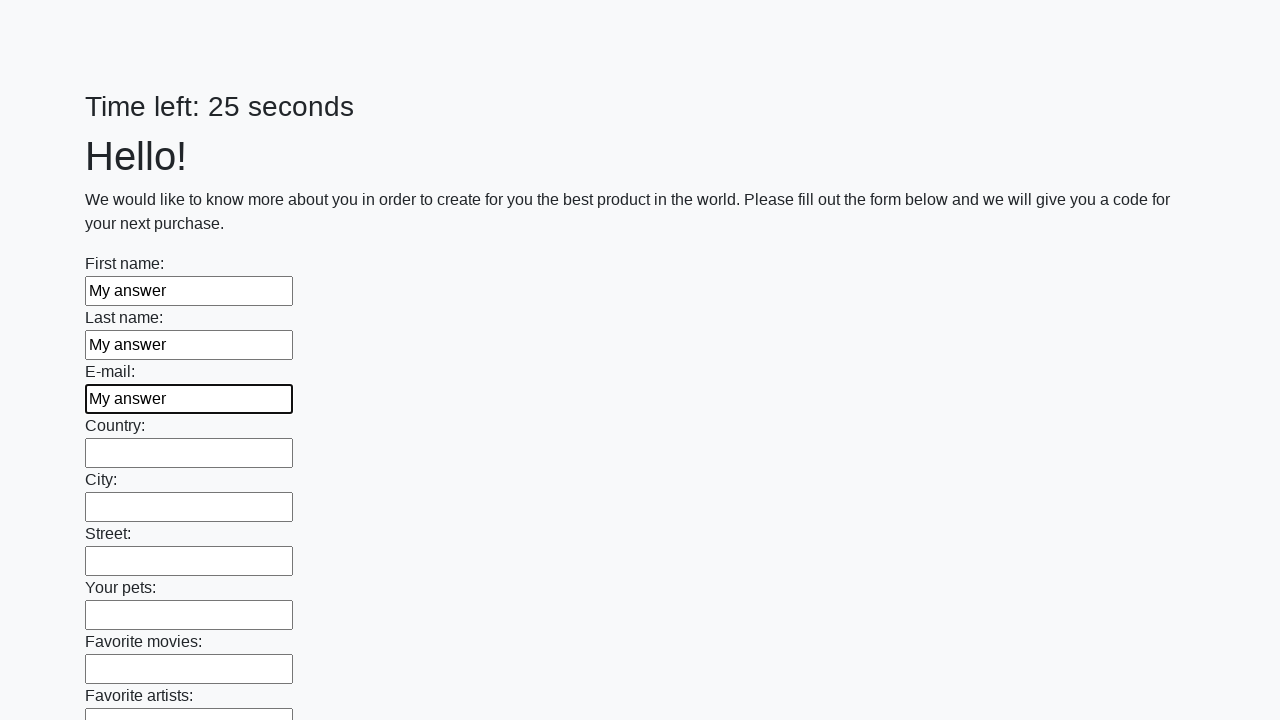

Filled an input field with 'My answer' on input >> nth=3
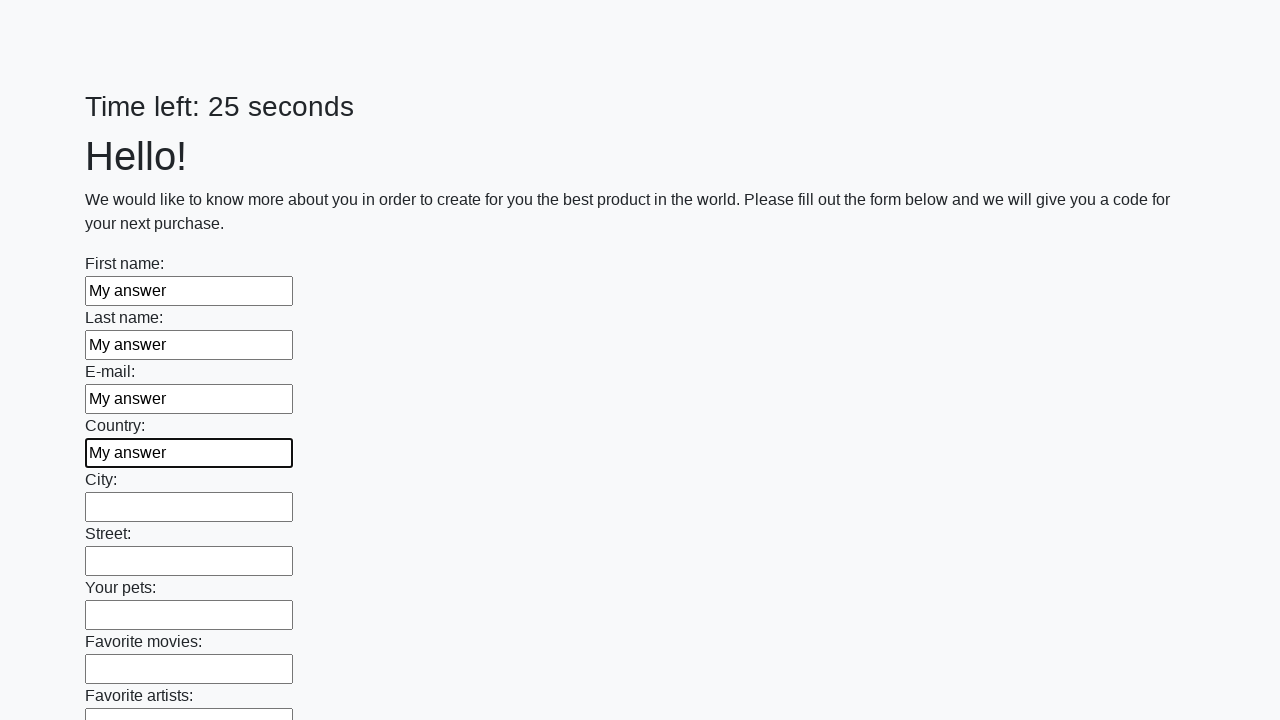

Filled an input field with 'My answer' on input >> nth=4
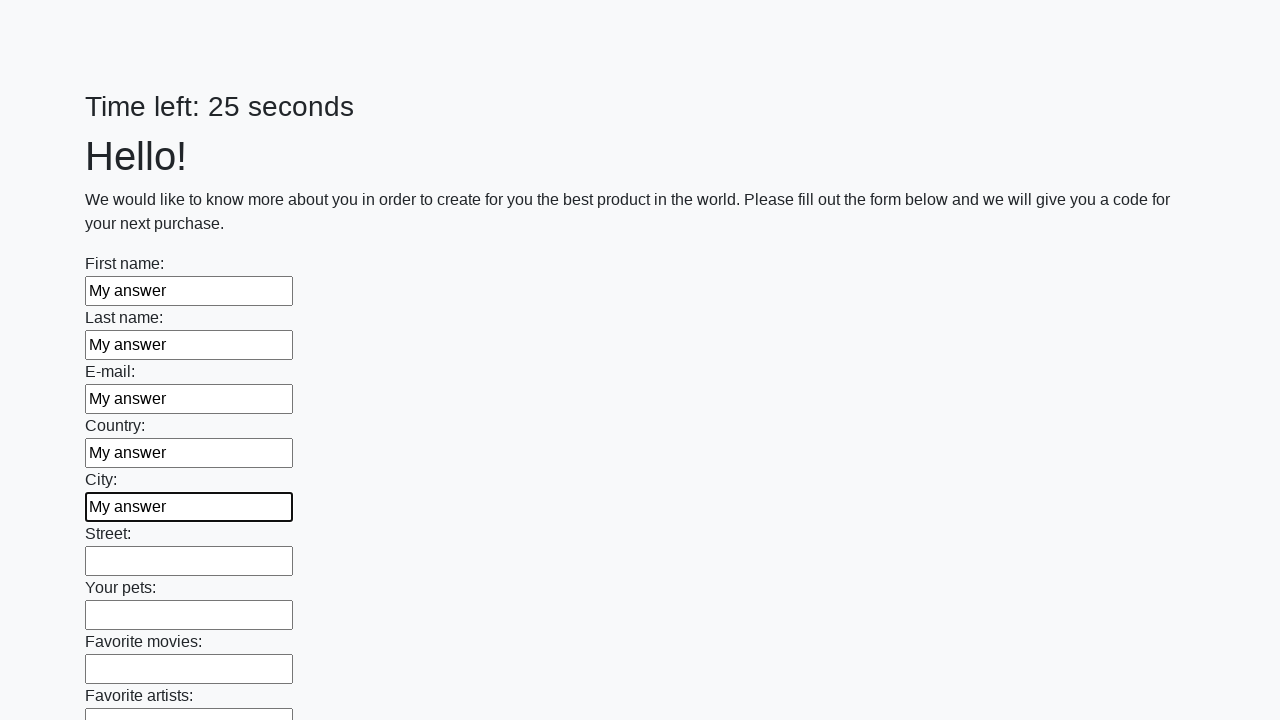

Filled an input field with 'My answer' on input >> nth=5
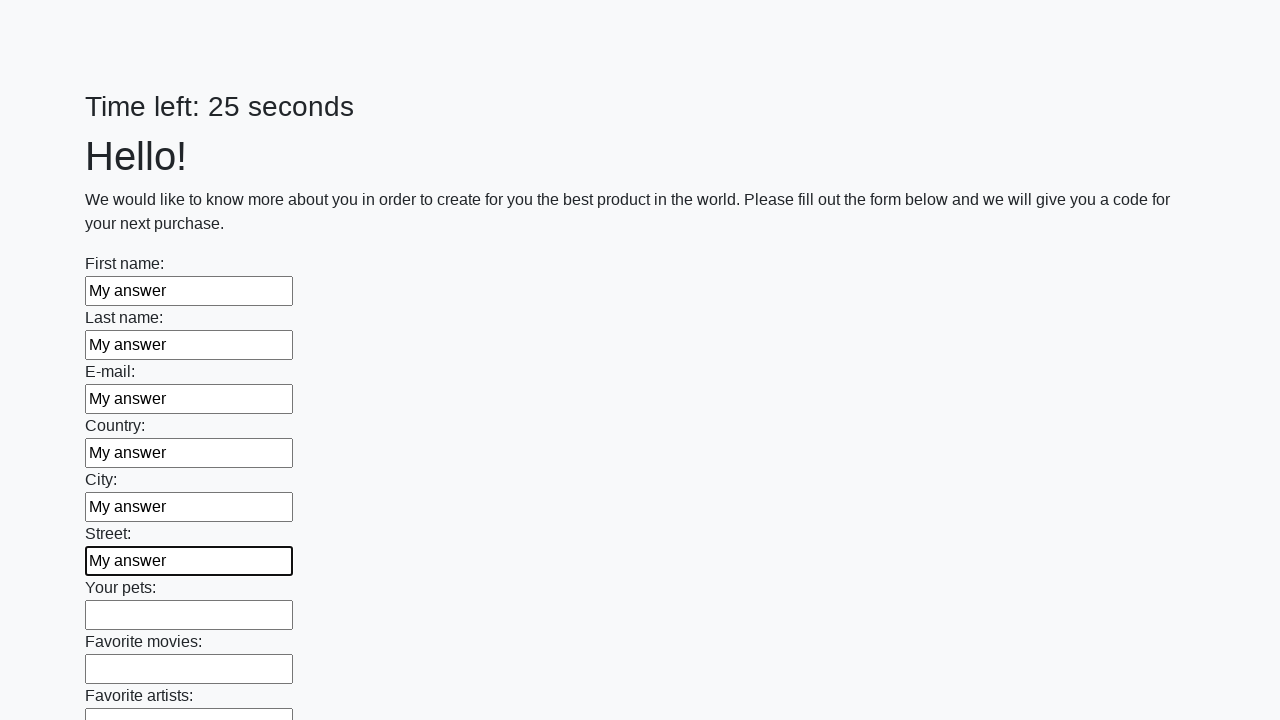

Filled an input field with 'My answer' on input >> nth=6
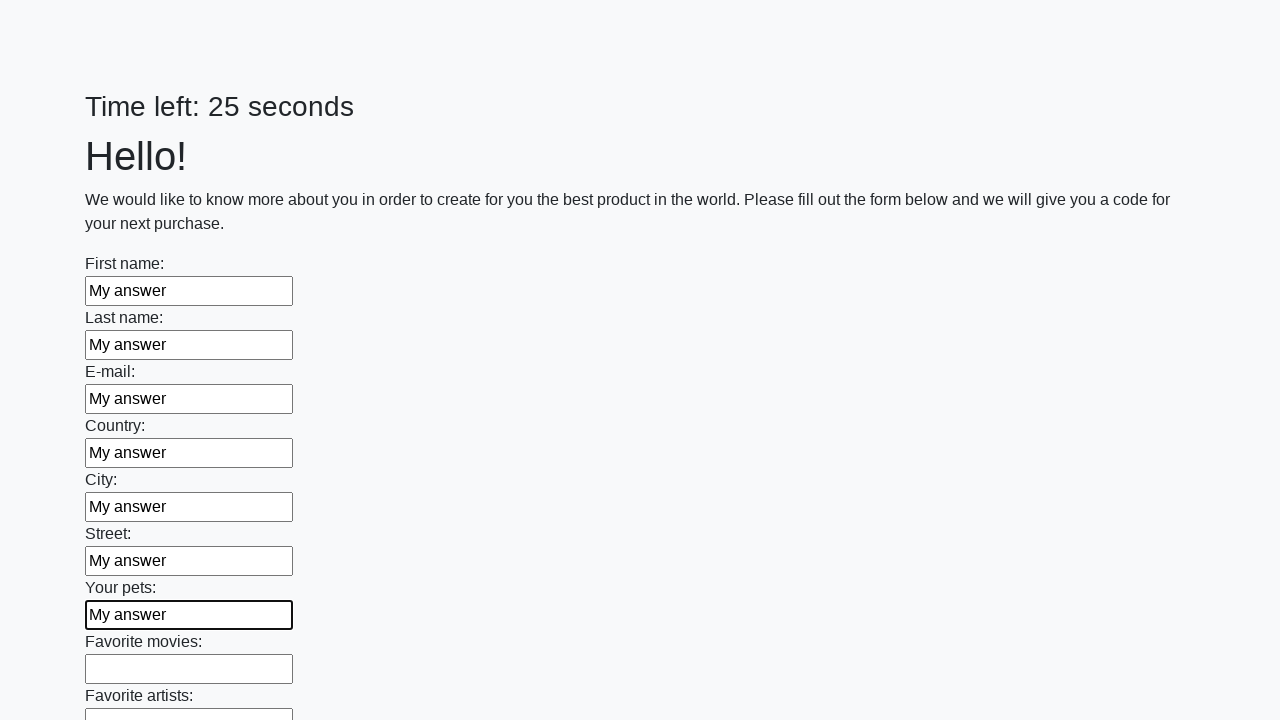

Filled an input field with 'My answer' on input >> nth=7
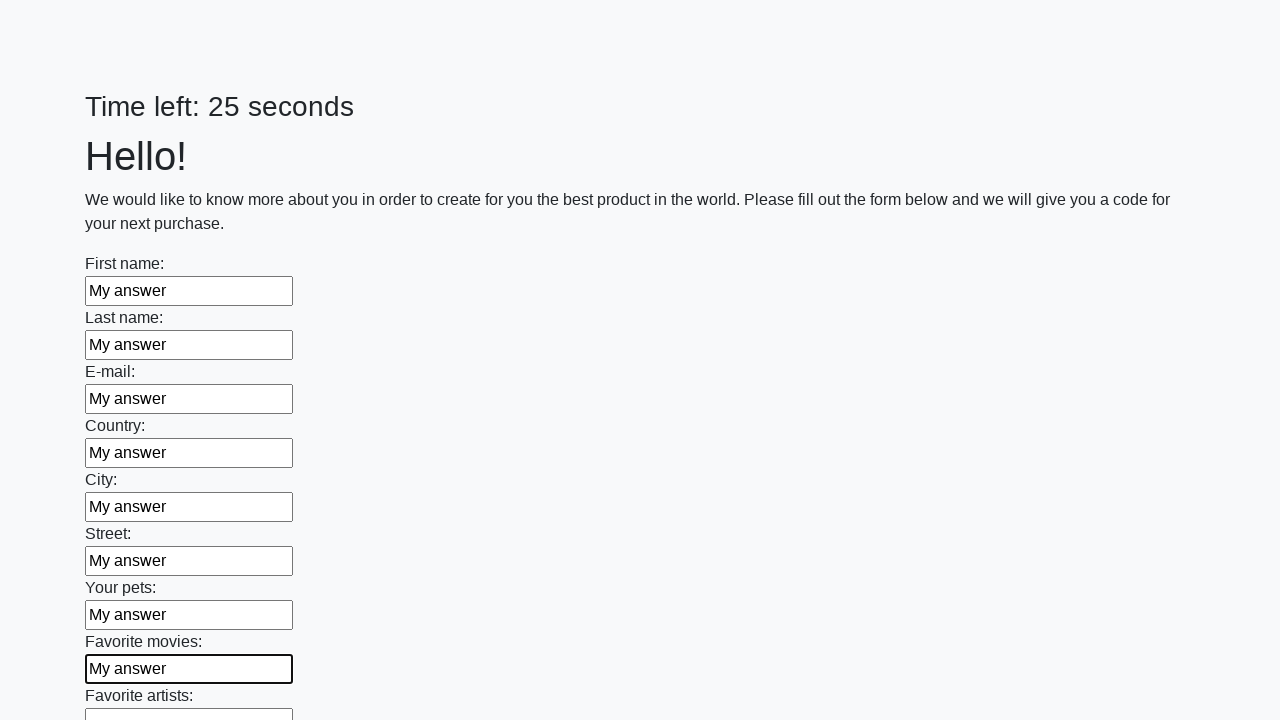

Filled an input field with 'My answer' on input >> nth=8
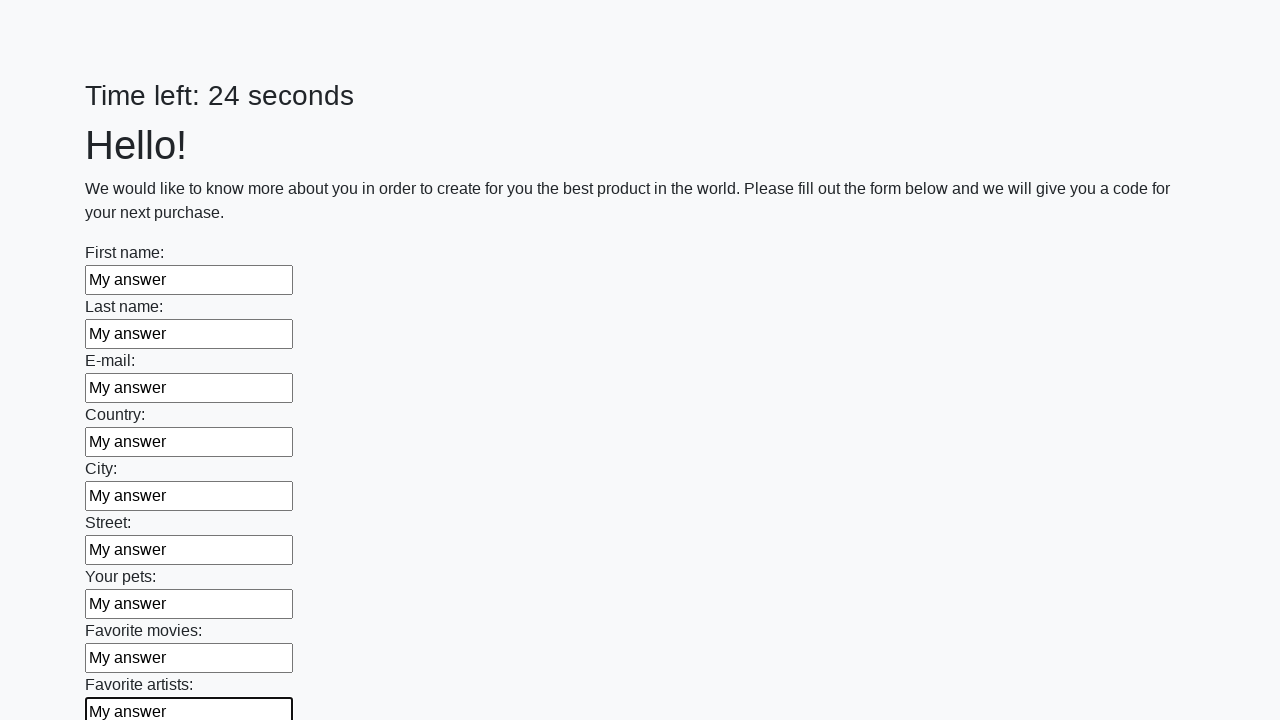

Filled an input field with 'My answer' on input >> nth=9
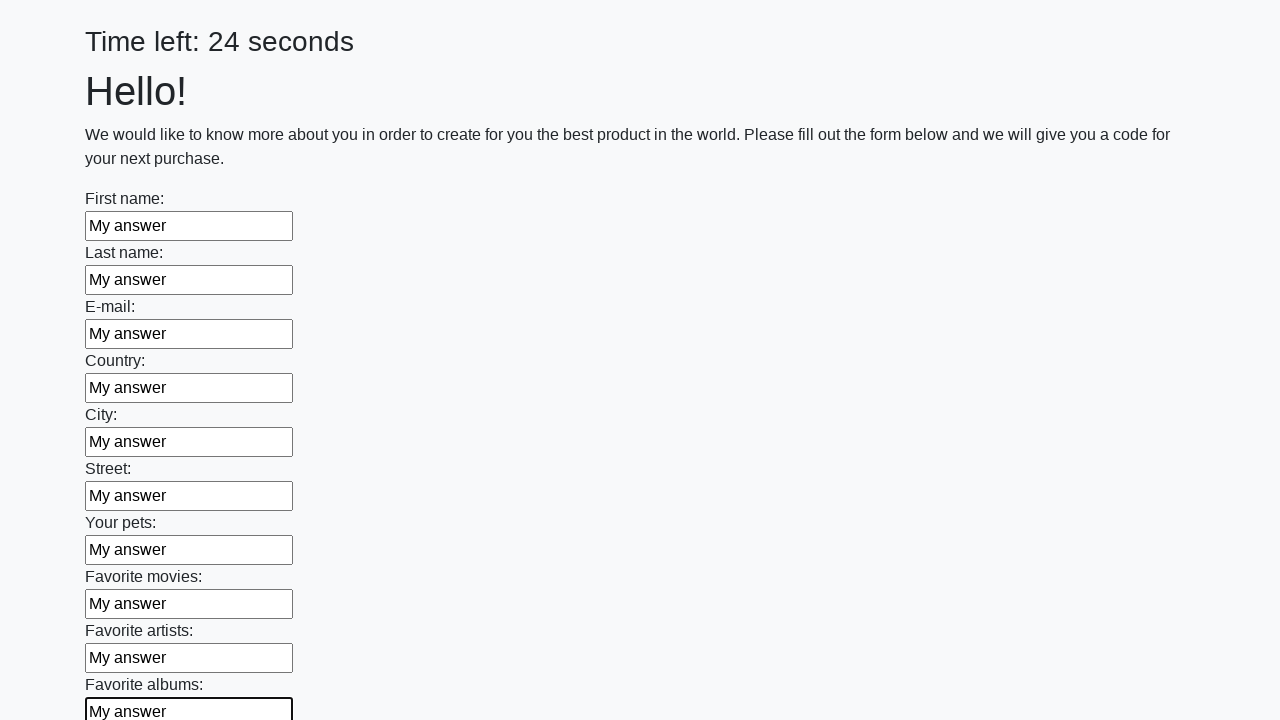

Filled an input field with 'My answer' on input >> nth=10
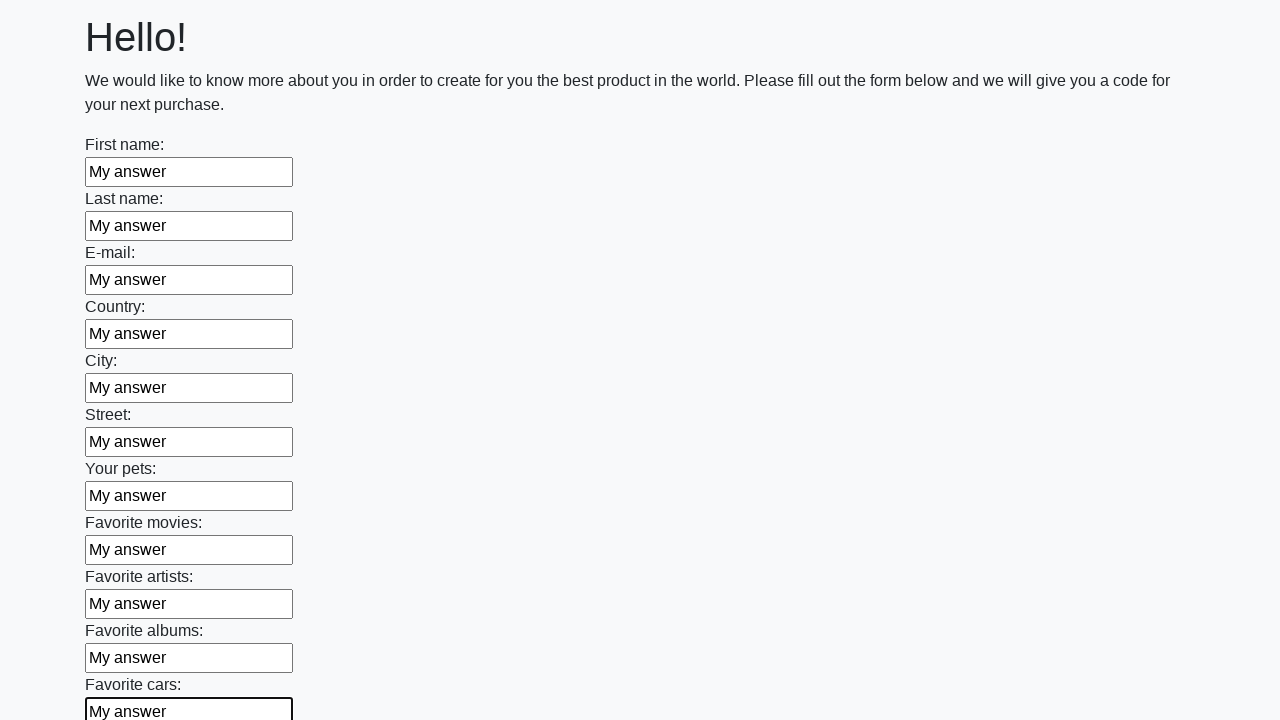

Filled an input field with 'My answer' on input >> nth=11
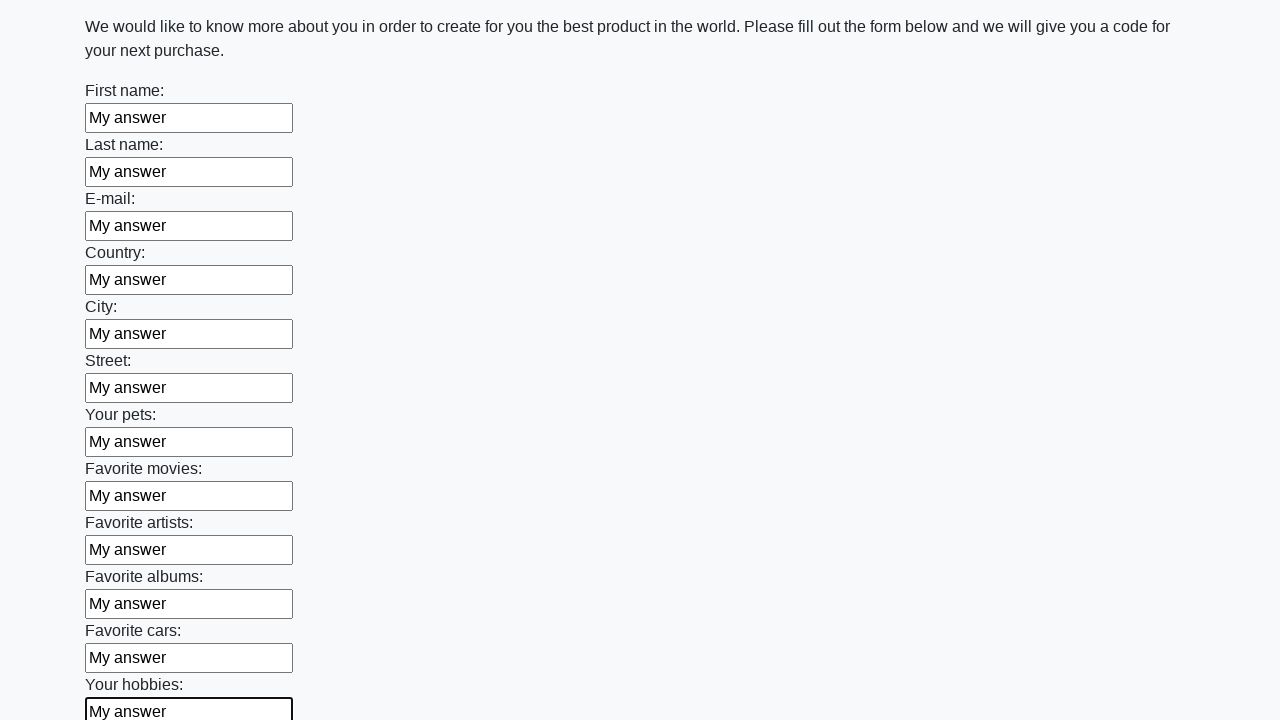

Filled an input field with 'My answer' on input >> nth=12
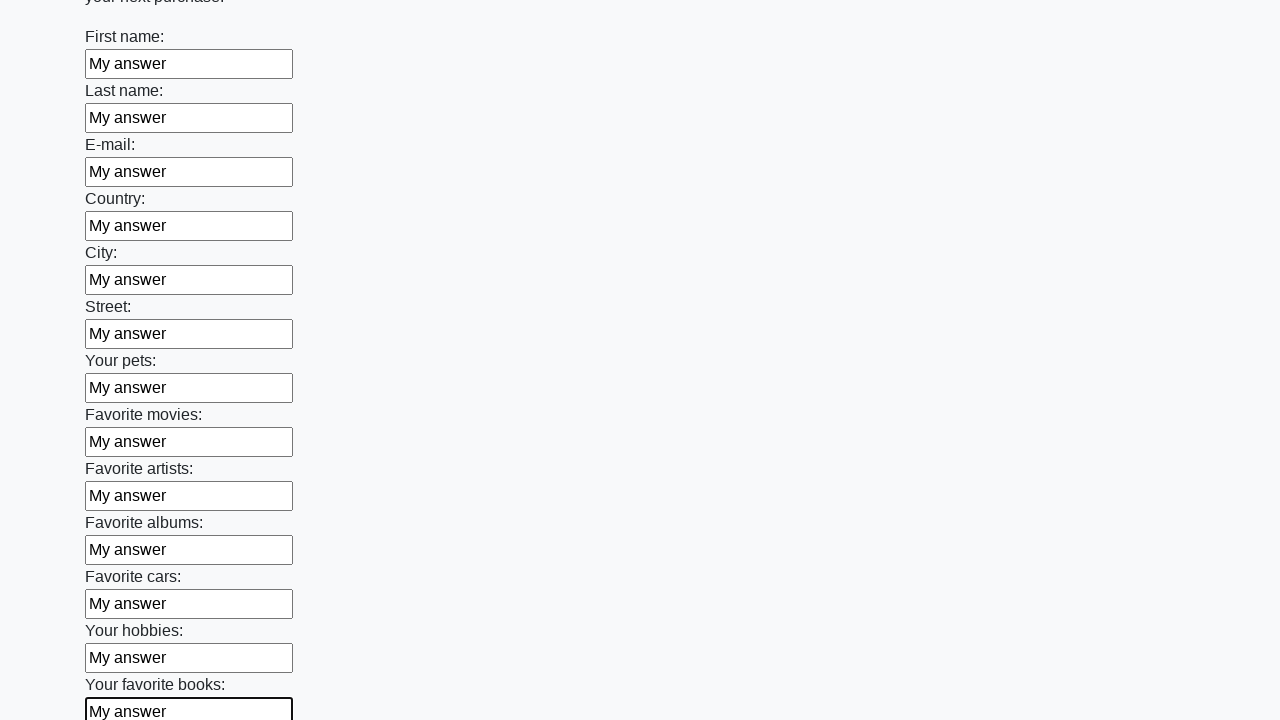

Filled an input field with 'My answer' on input >> nth=13
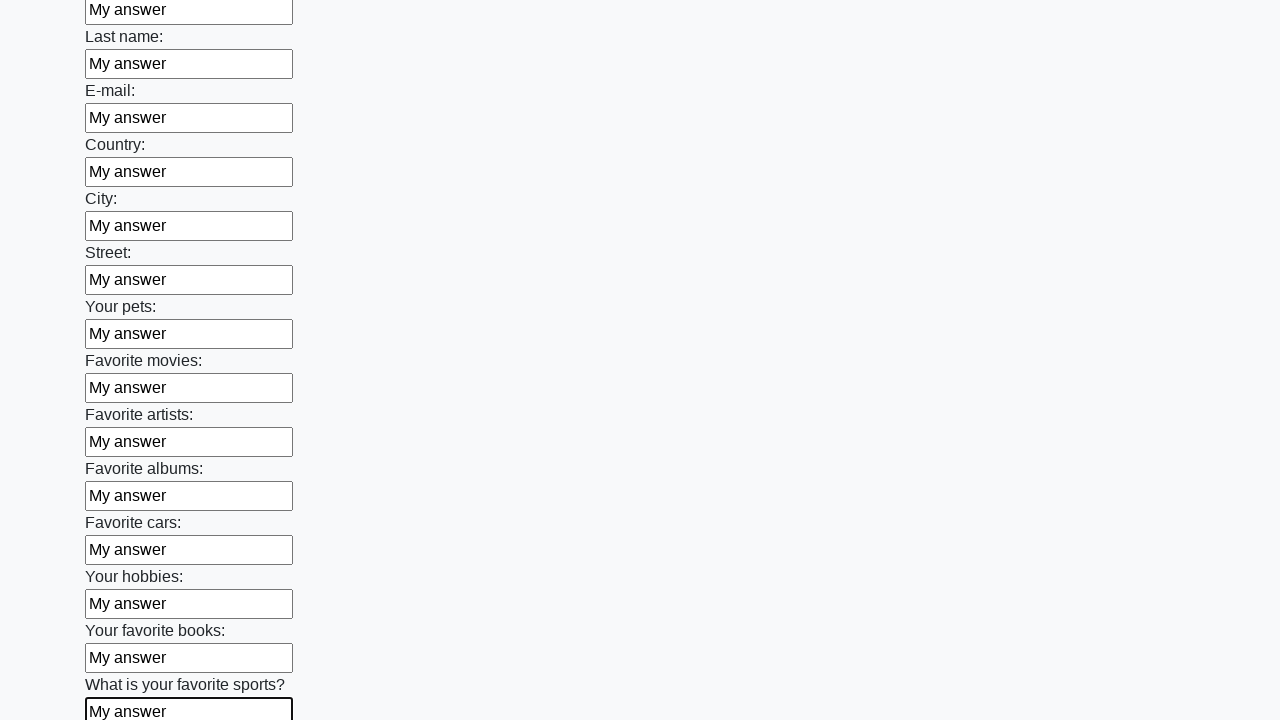

Filled an input field with 'My answer' on input >> nth=14
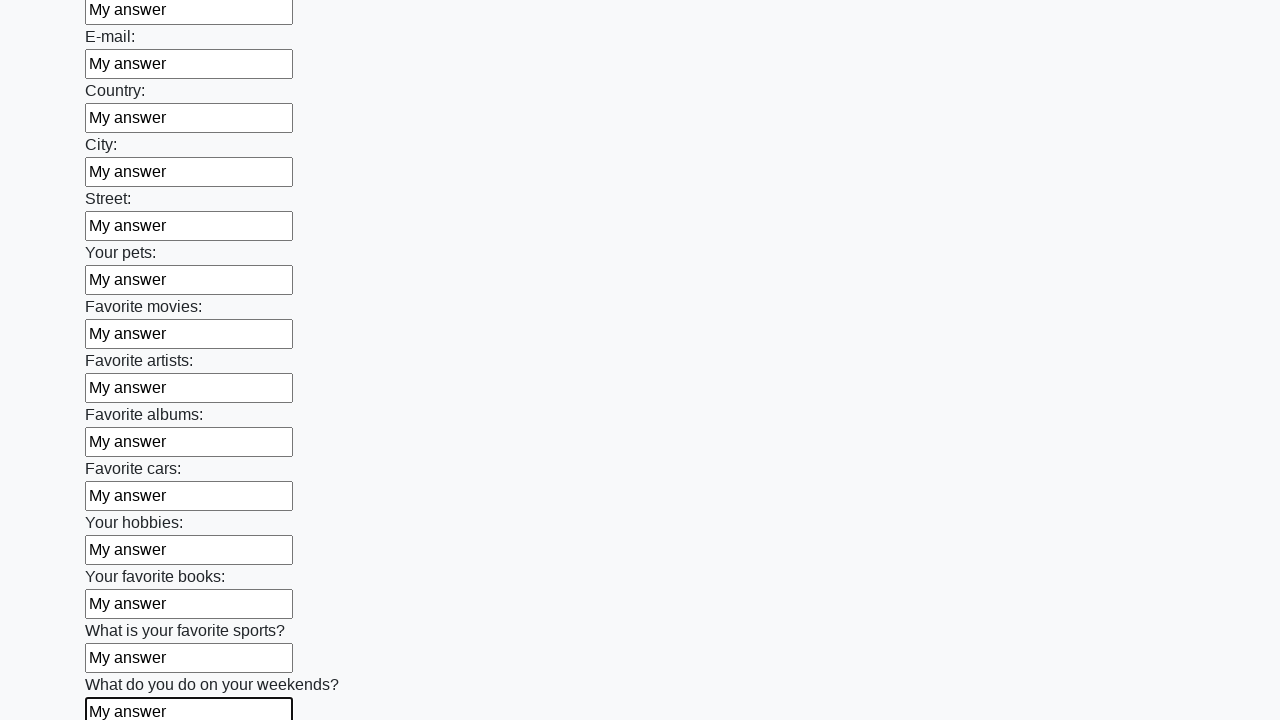

Filled an input field with 'My answer' on input >> nth=15
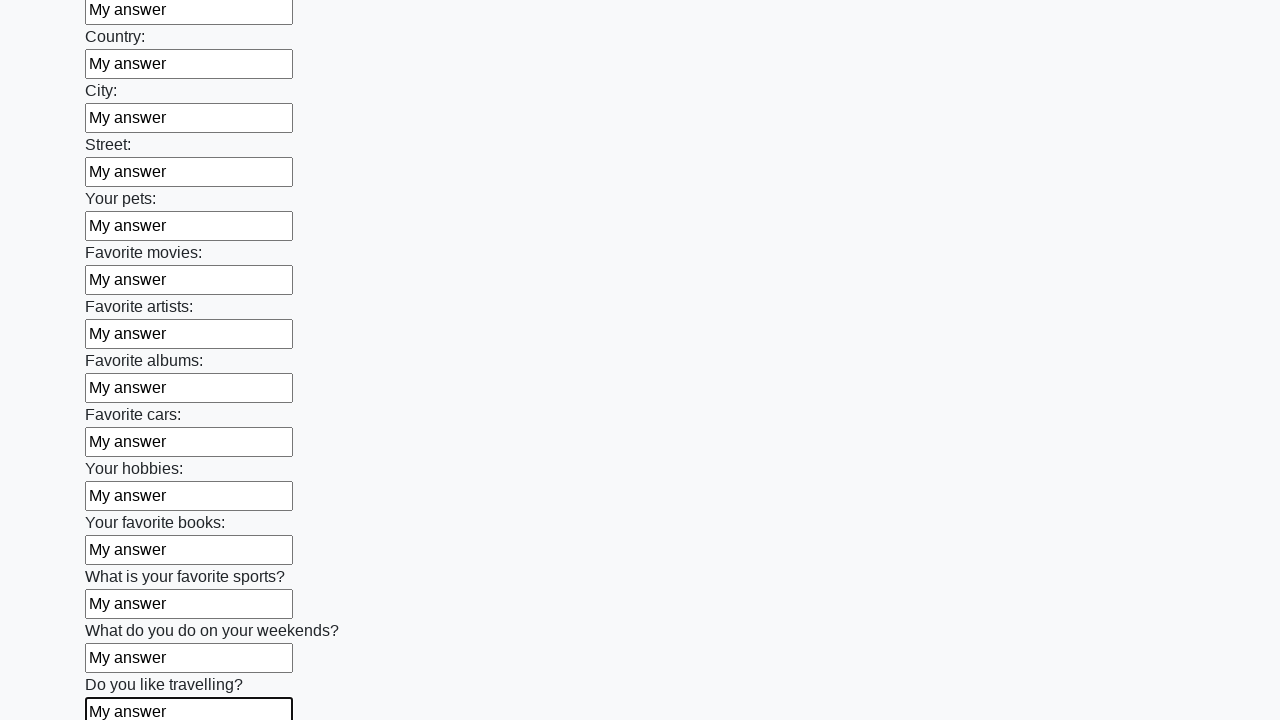

Filled an input field with 'My answer' on input >> nth=16
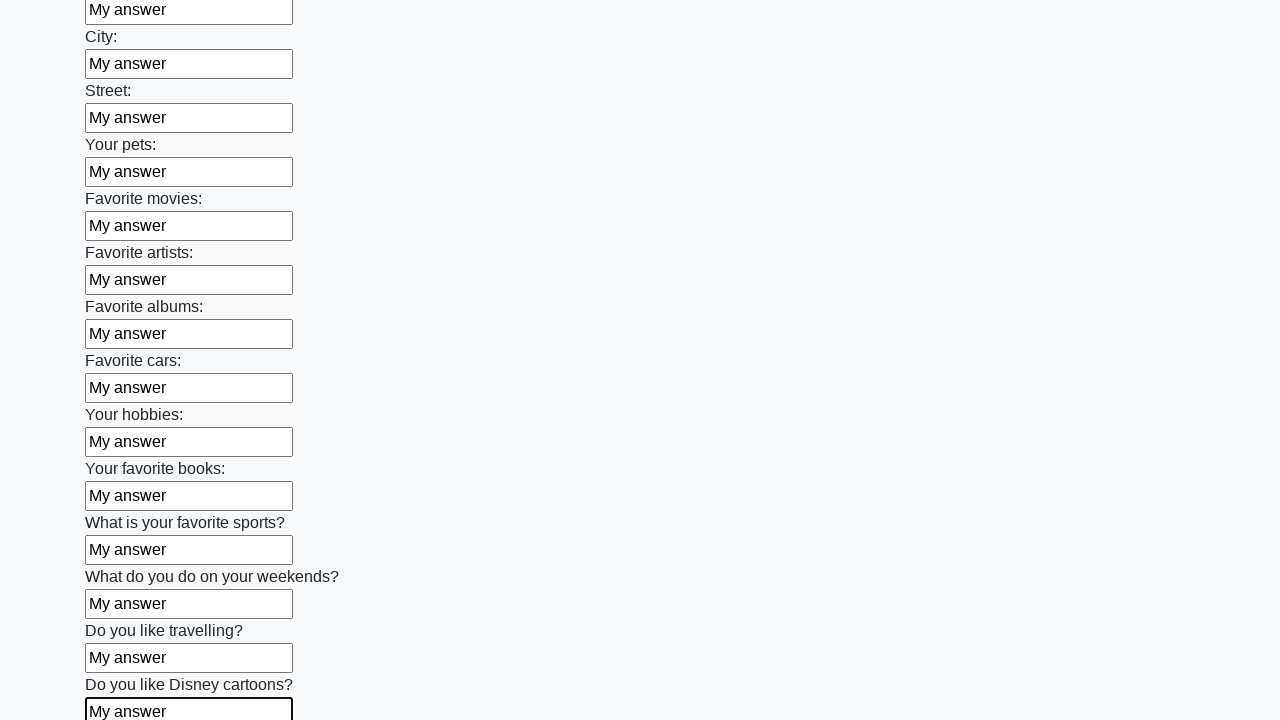

Filled an input field with 'My answer' on input >> nth=17
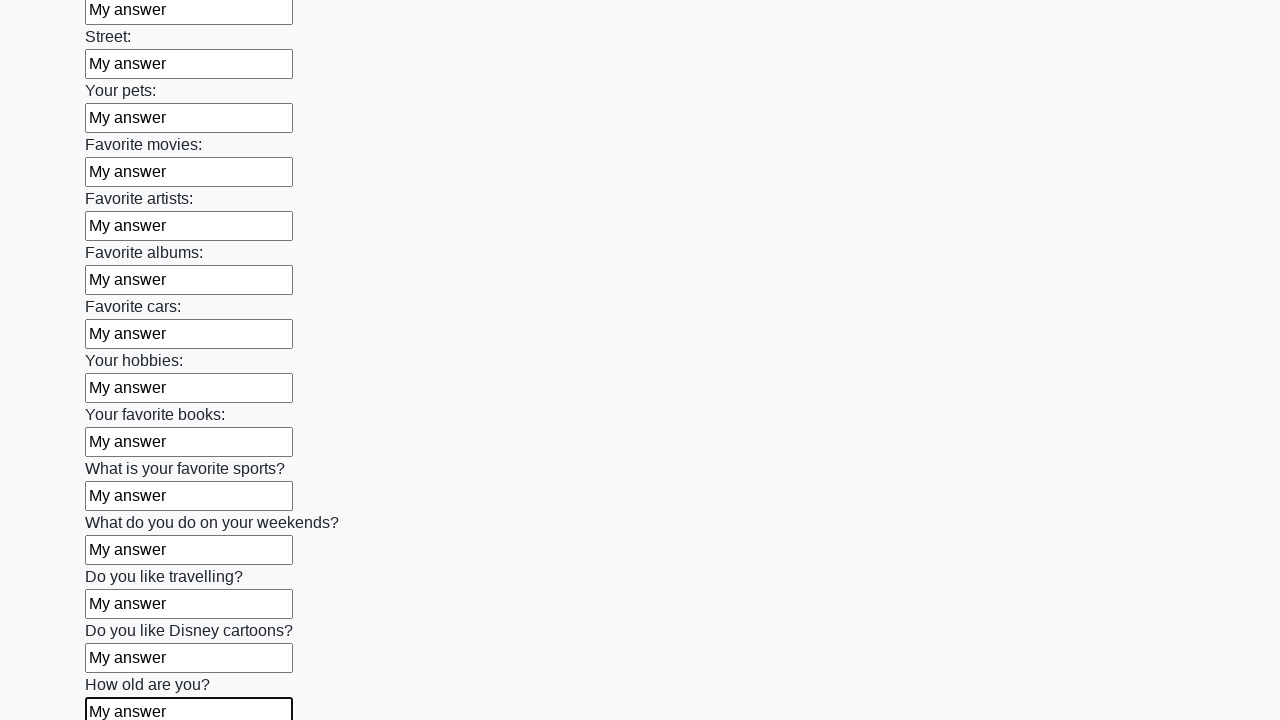

Filled an input field with 'My answer' on input >> nth=18
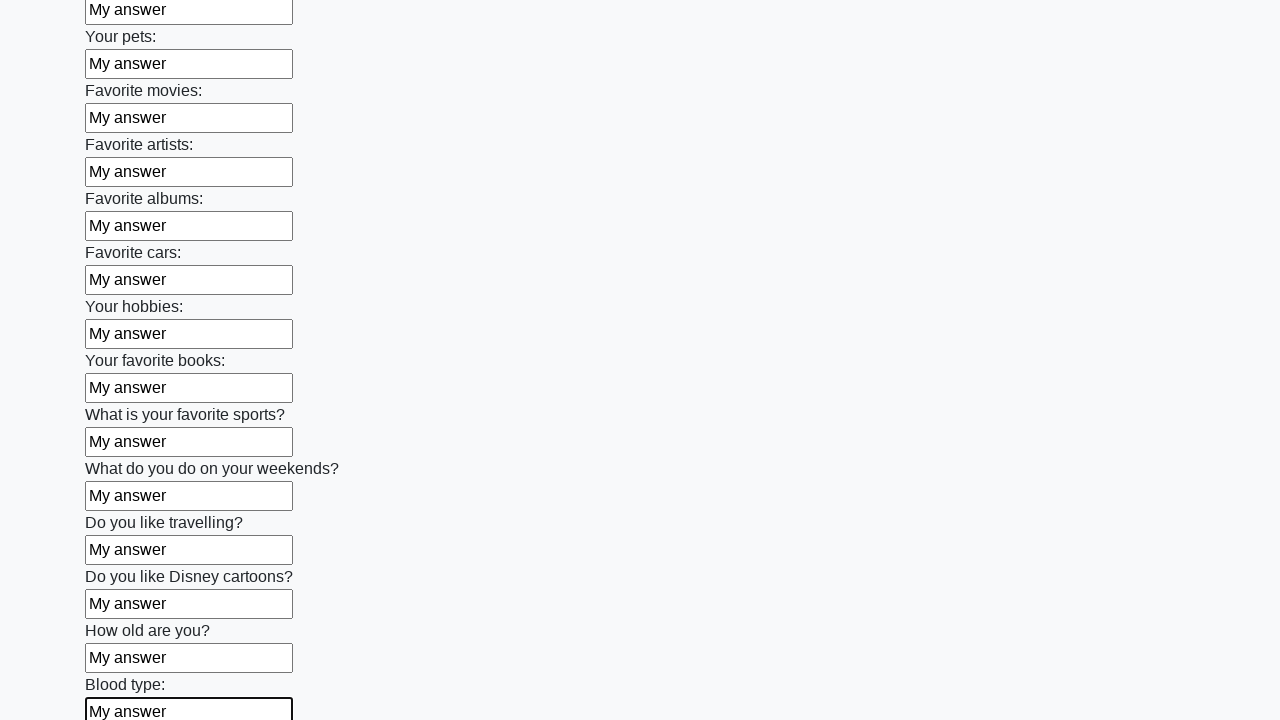

Filled an input field with 'My answer' on input >> nth=19
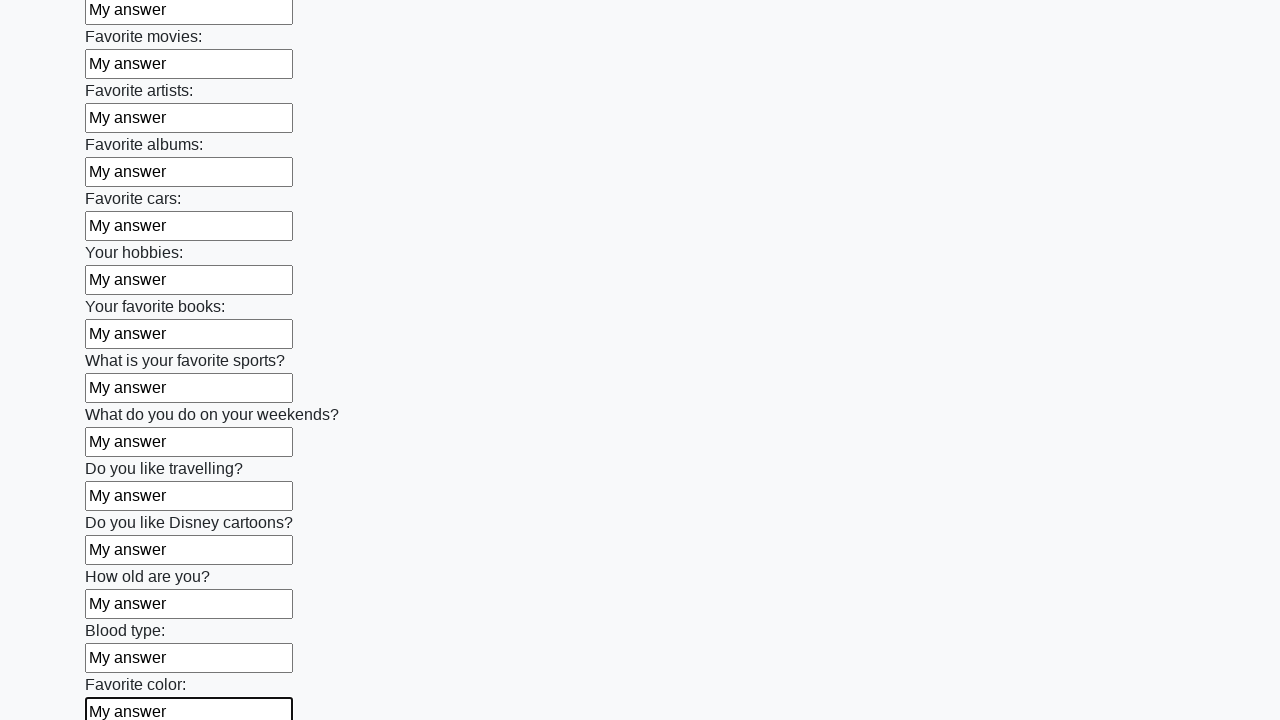

Filled an input field with 'My answer' on input >> nth=20
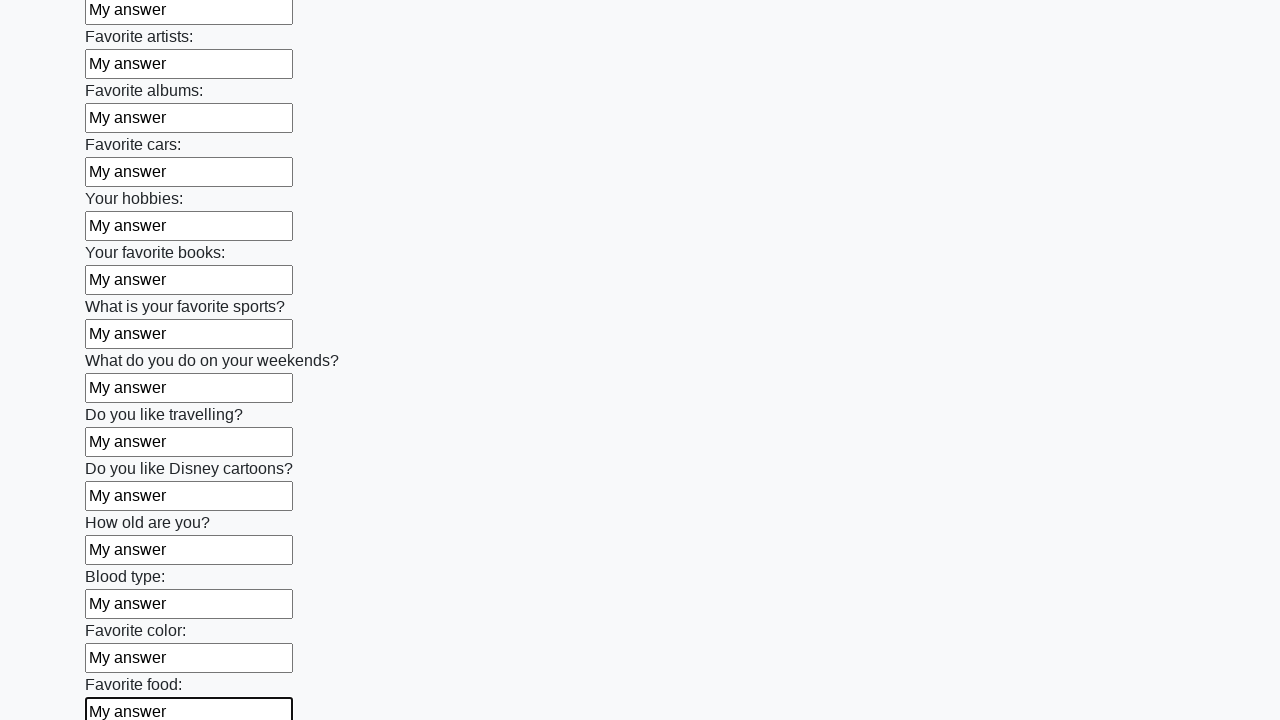

Filled an input field with 'My answer' on input >> nth=21
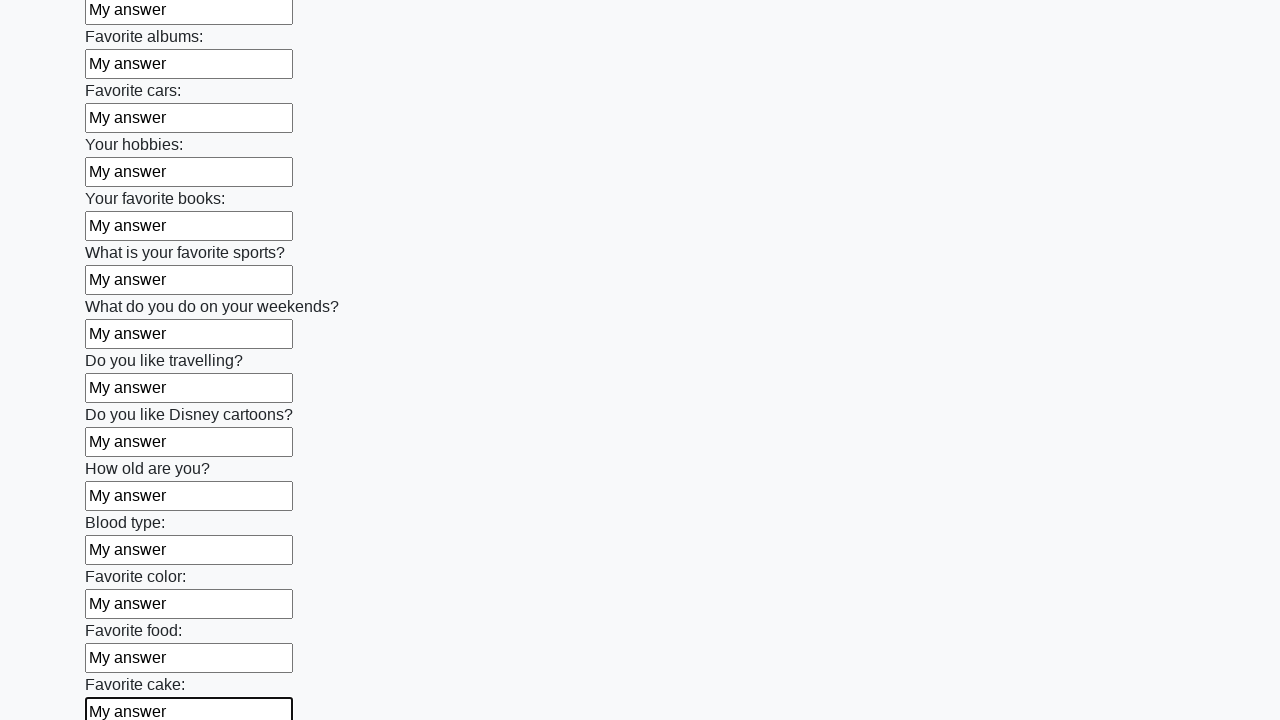

Filled an input field with 'My answer' on input >> nth=22
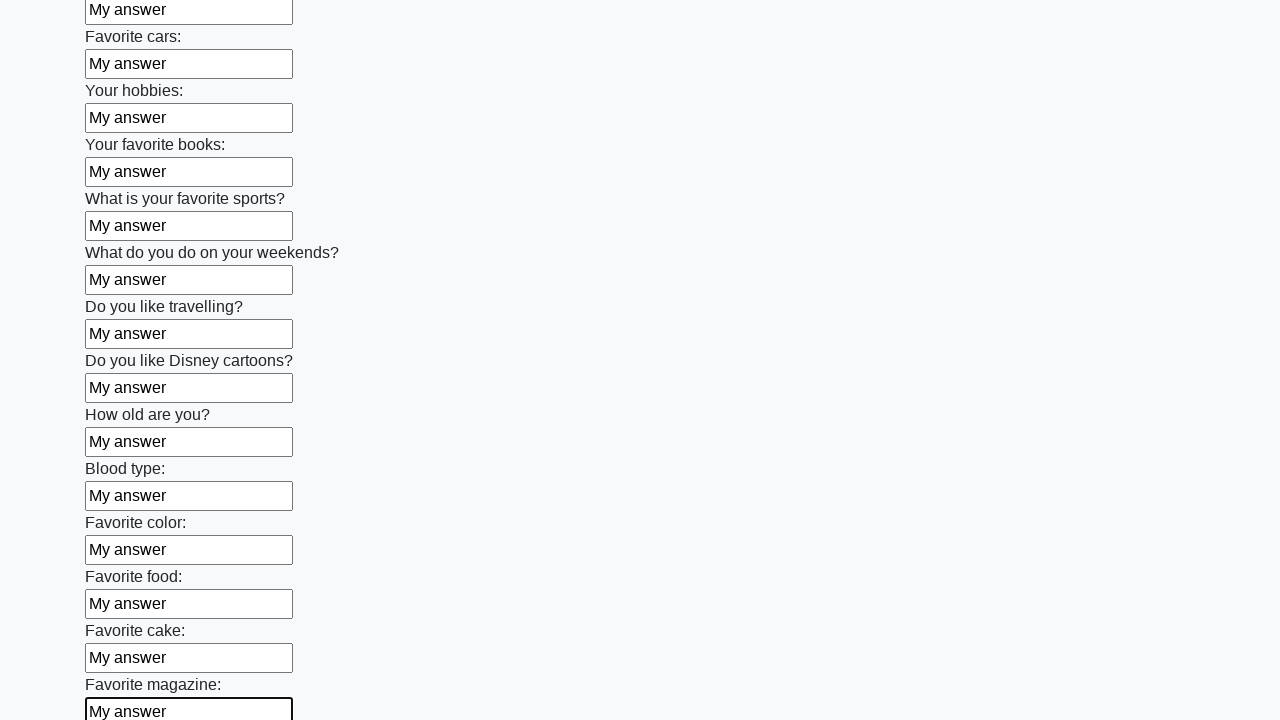

Filled an input field with 'My answer' on input >> nth=23
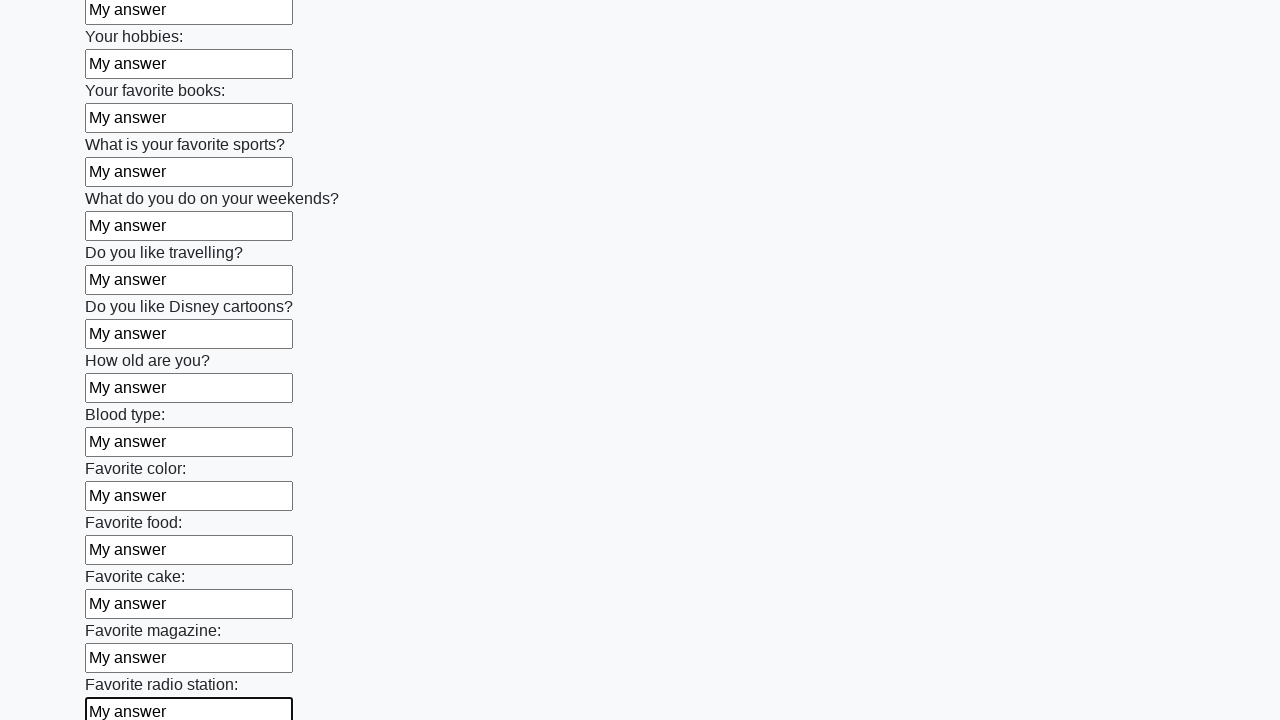

Filled an input field with 'My answer' on input >> nth=24
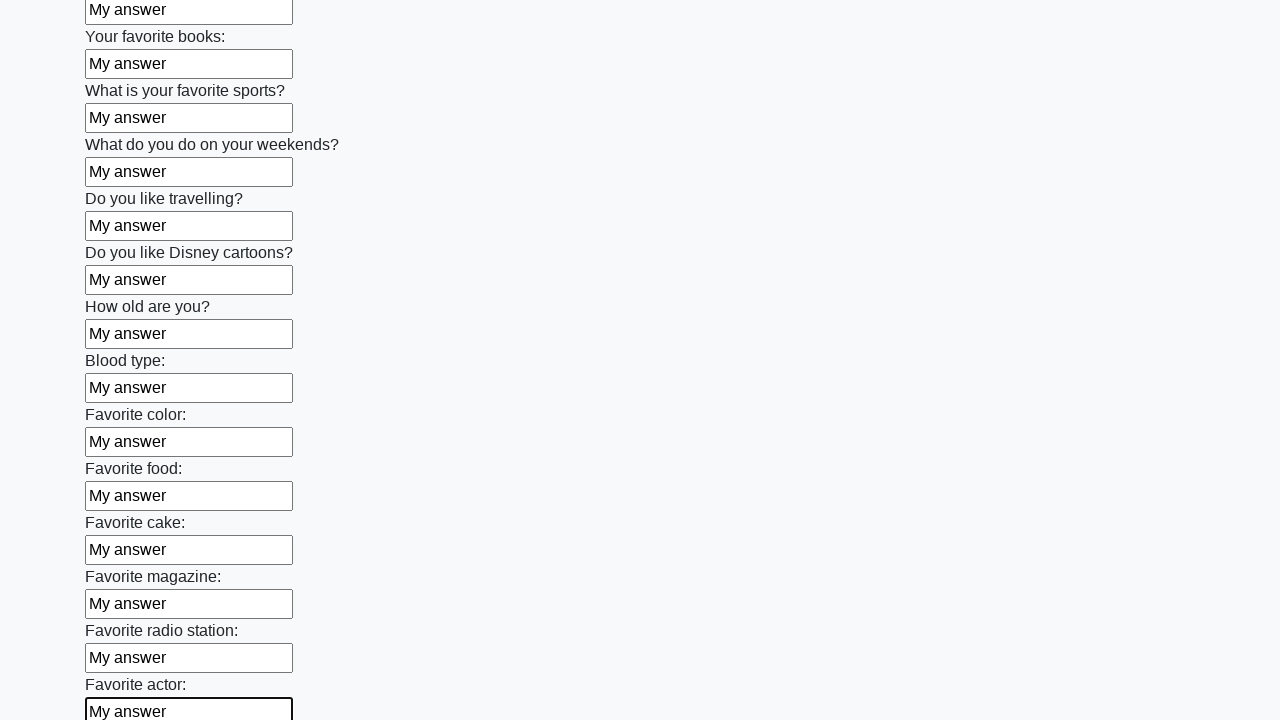

Filled an input field with 'My answer' on input >> nth=25
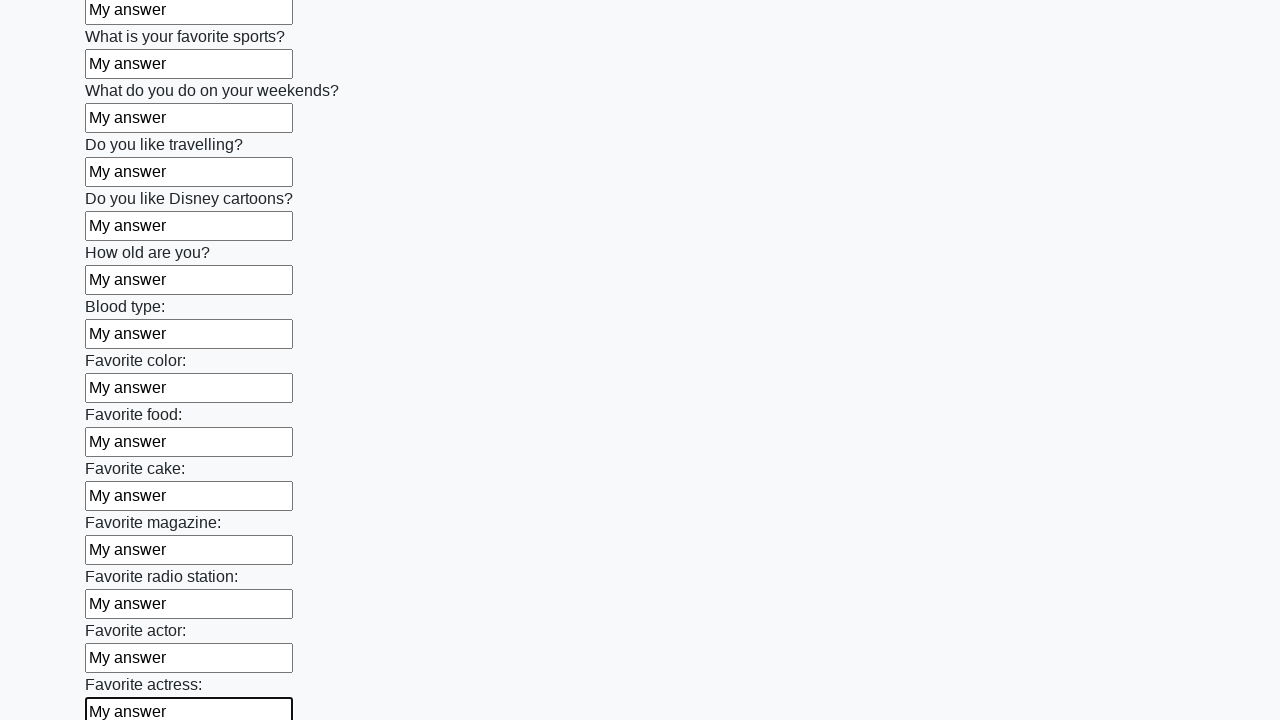

Filled an input field with 'My answer' on input >> nth=26
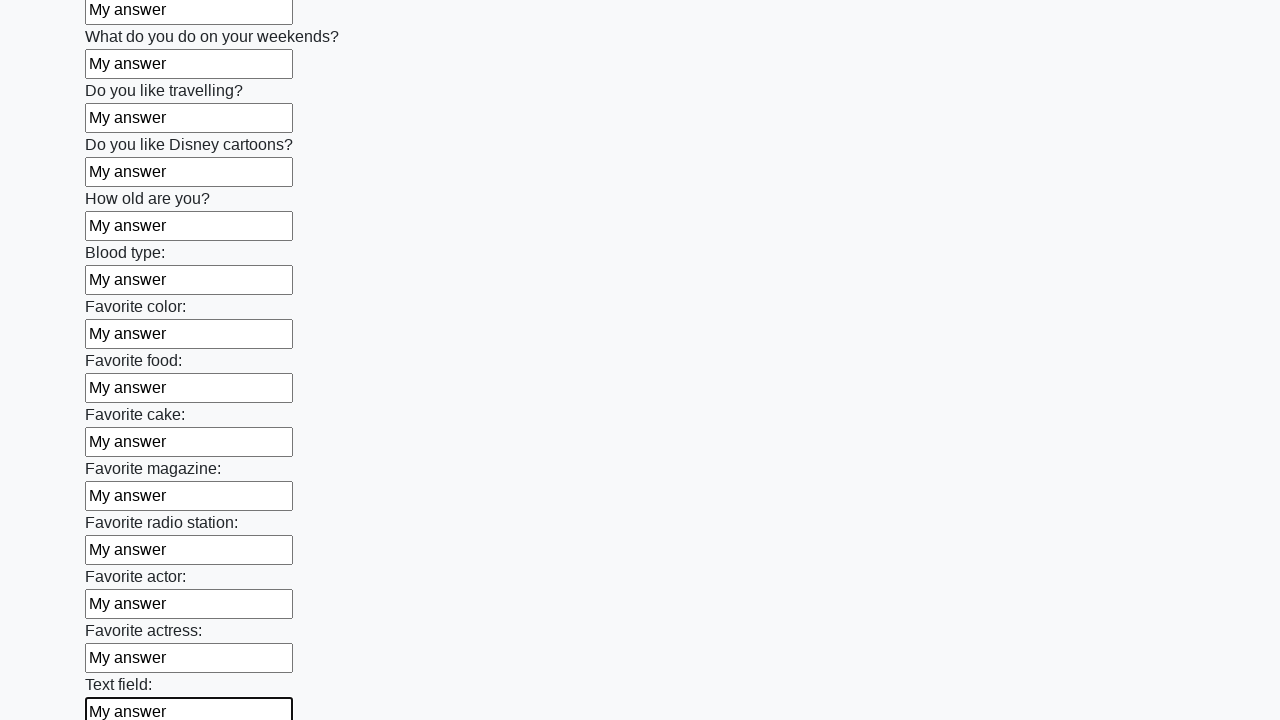

Filled an input field with 'My answer' on input >> nth=27
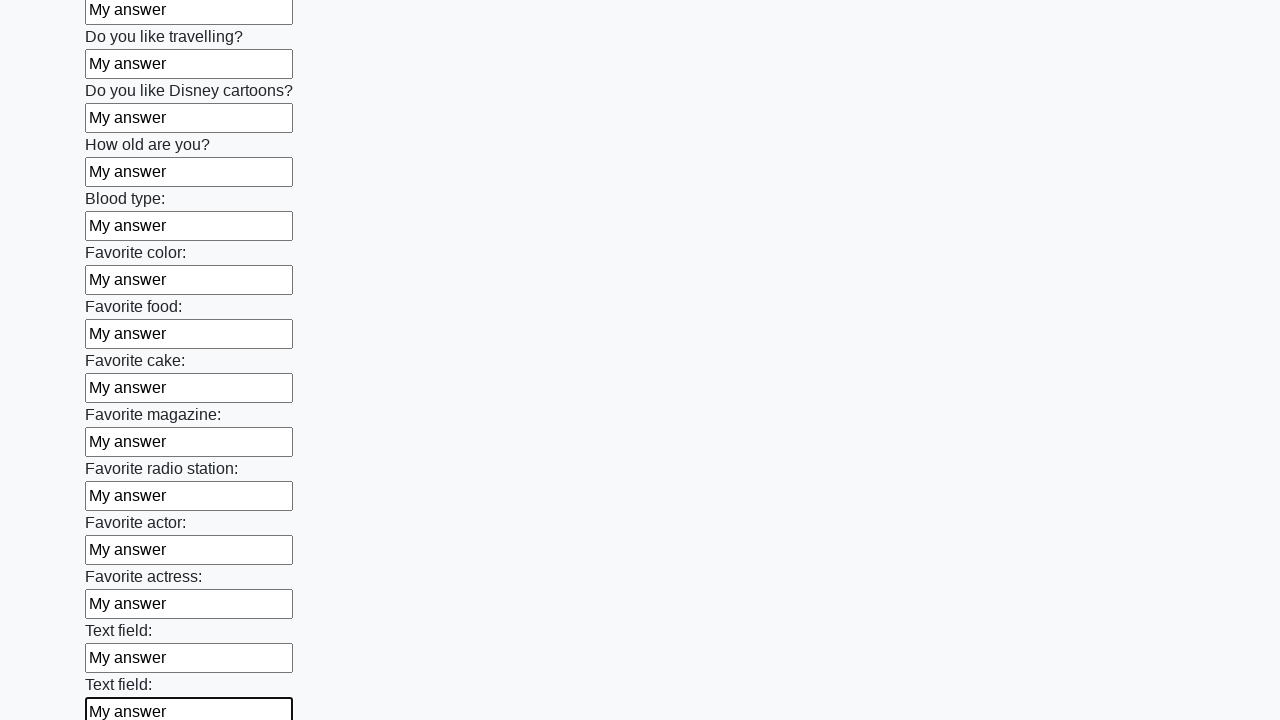

Filled an input field with 'My answer' on input >> nth=28
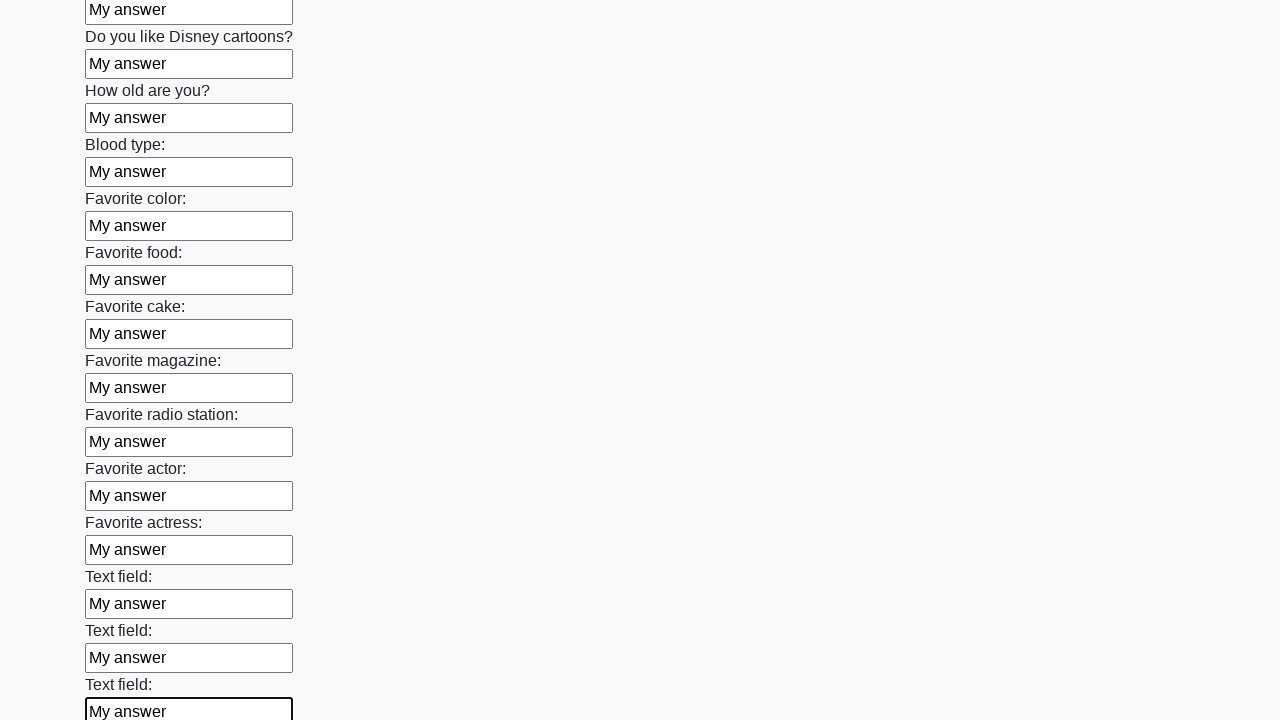

Filled an input field with 'My answer' on input >> nth=29
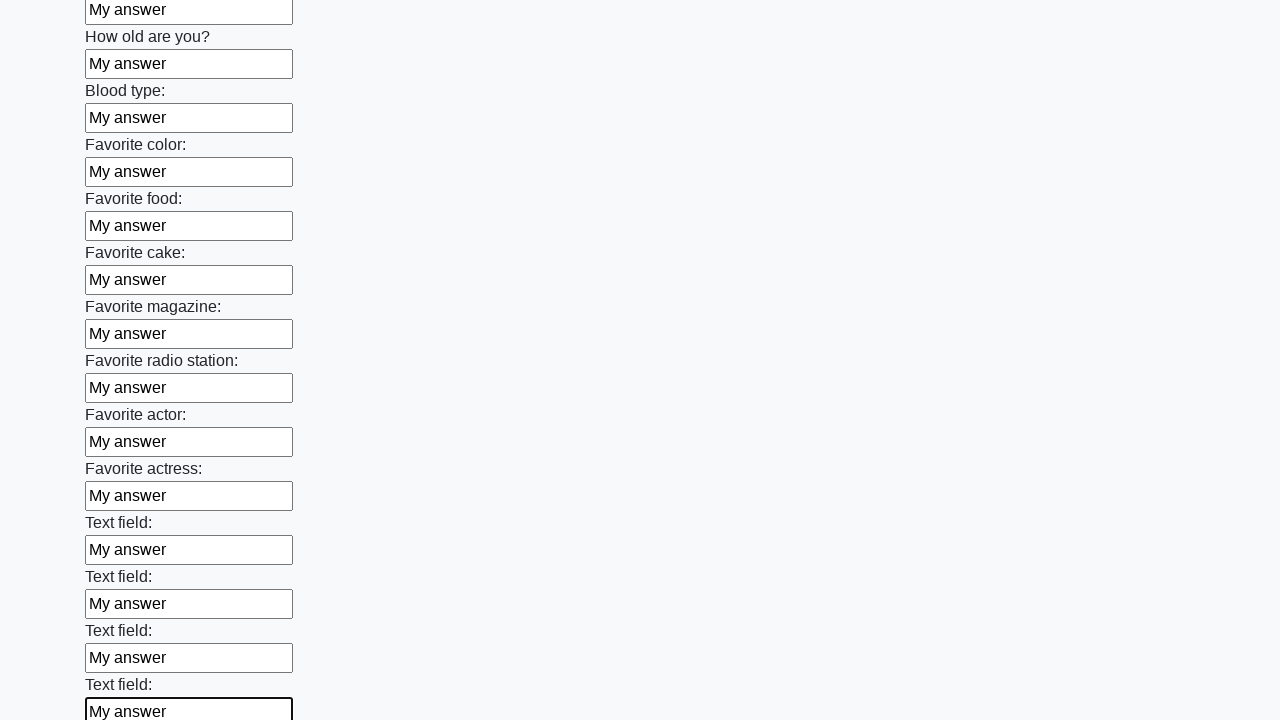

Filled an input field with 'My answer' on input >> nth=30
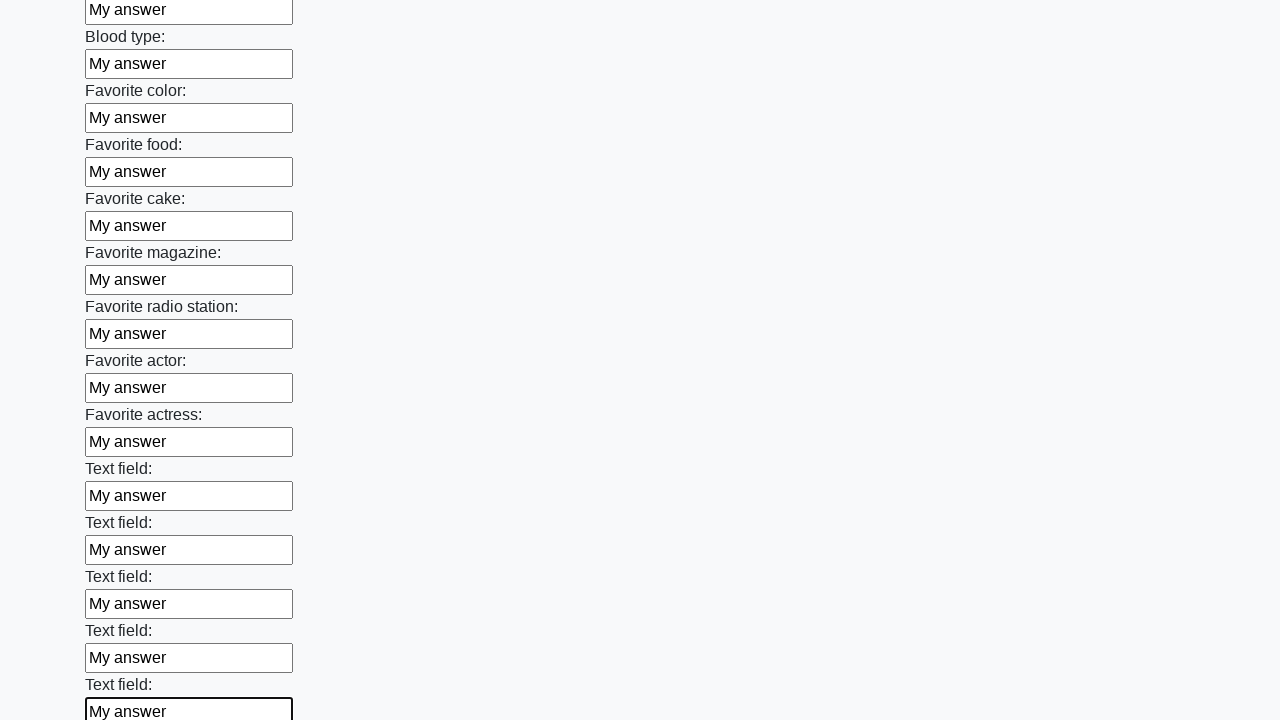

Filled an input field with 'My answer' on input >> nth=31
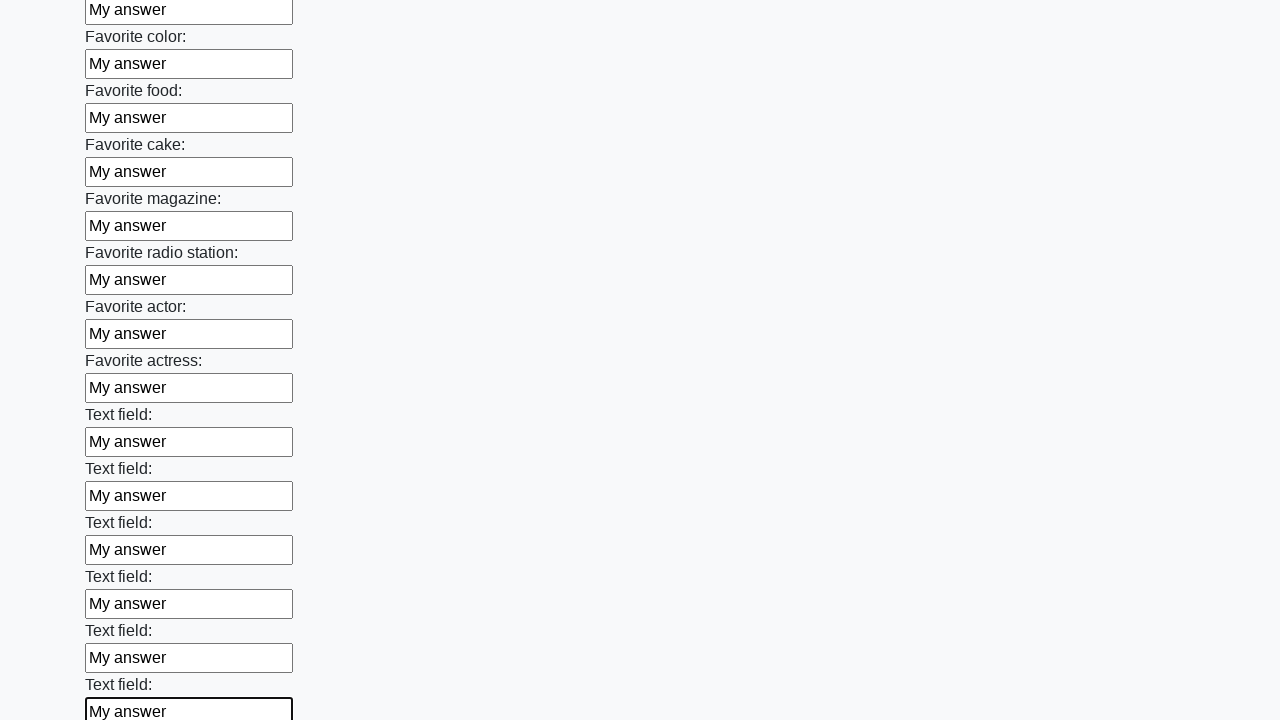

Filled an input field with 'My answer' on input >> nth=32
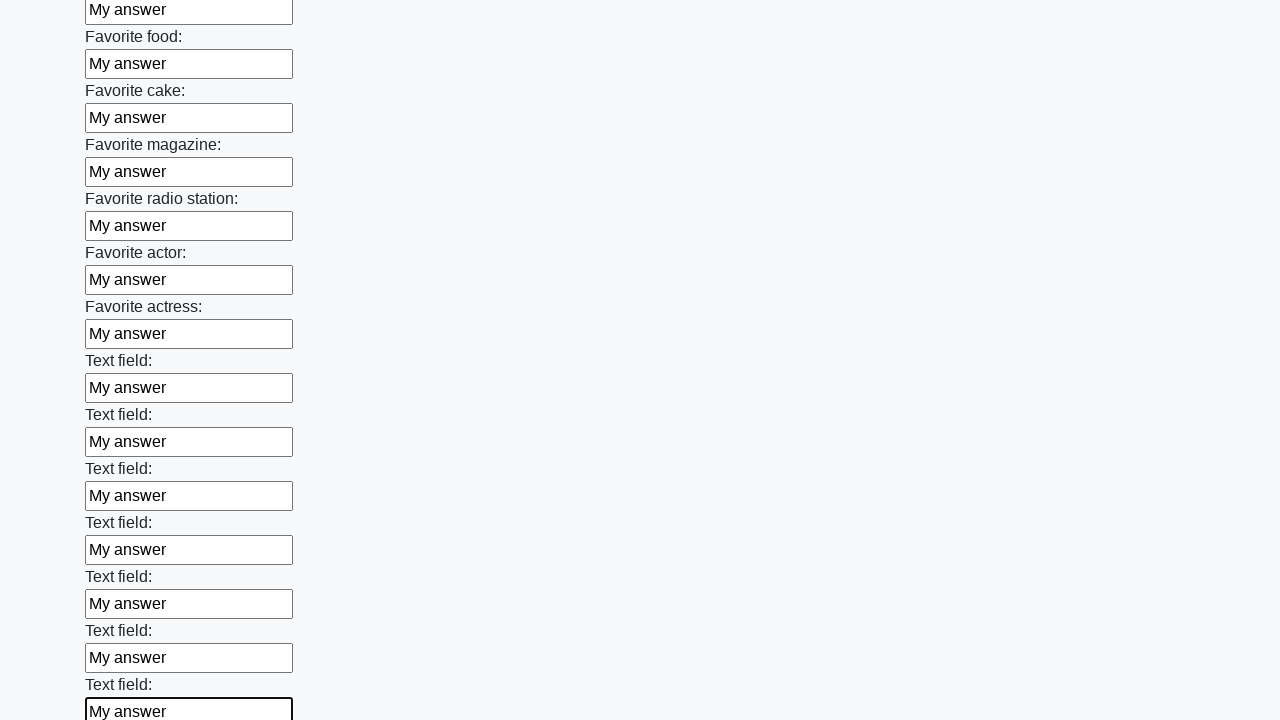

Filled an input field with 'My answer' on input >> nth=33
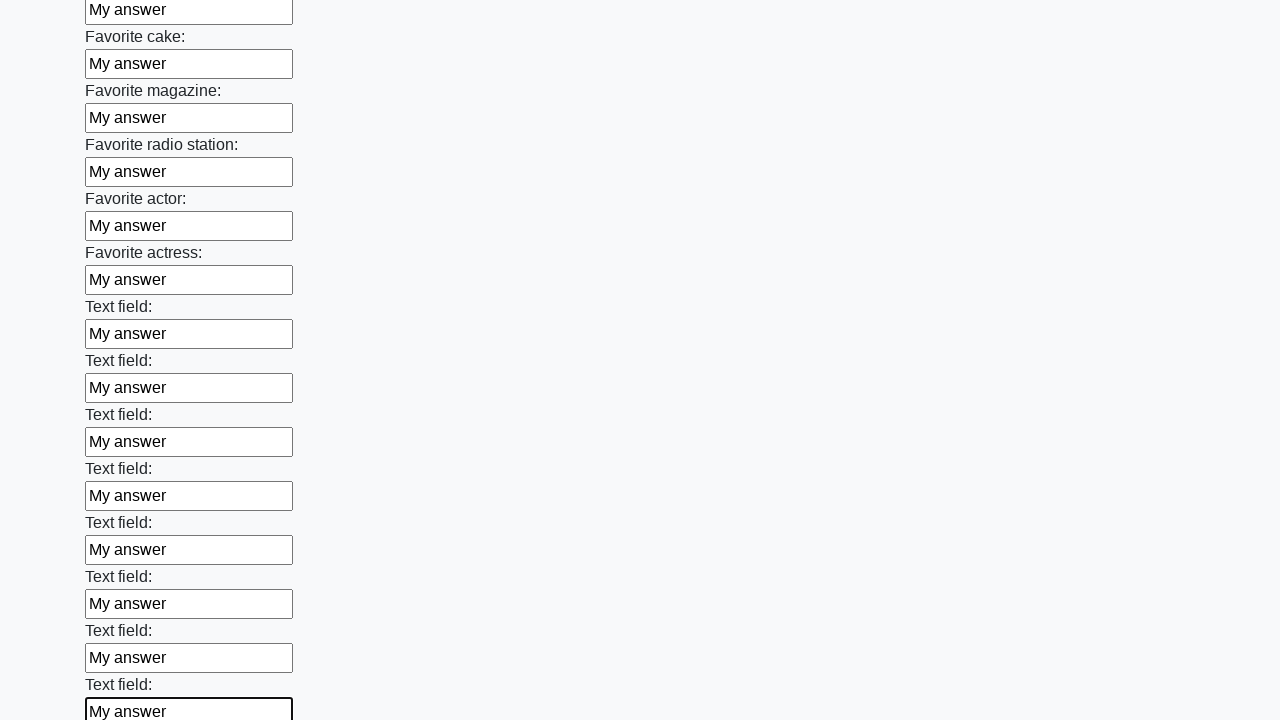

Filled an input field with 'My answer' on input >> nth=34
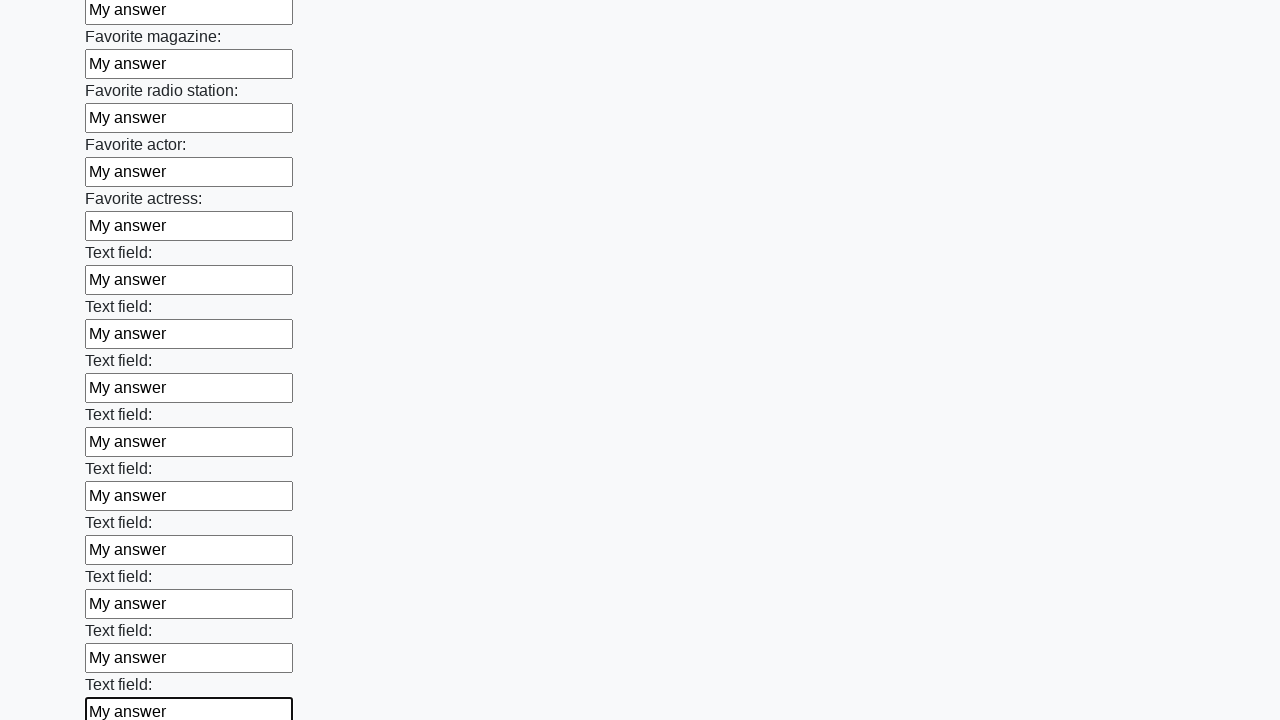

Filled an input field with 'My answer' on input >> nth=35
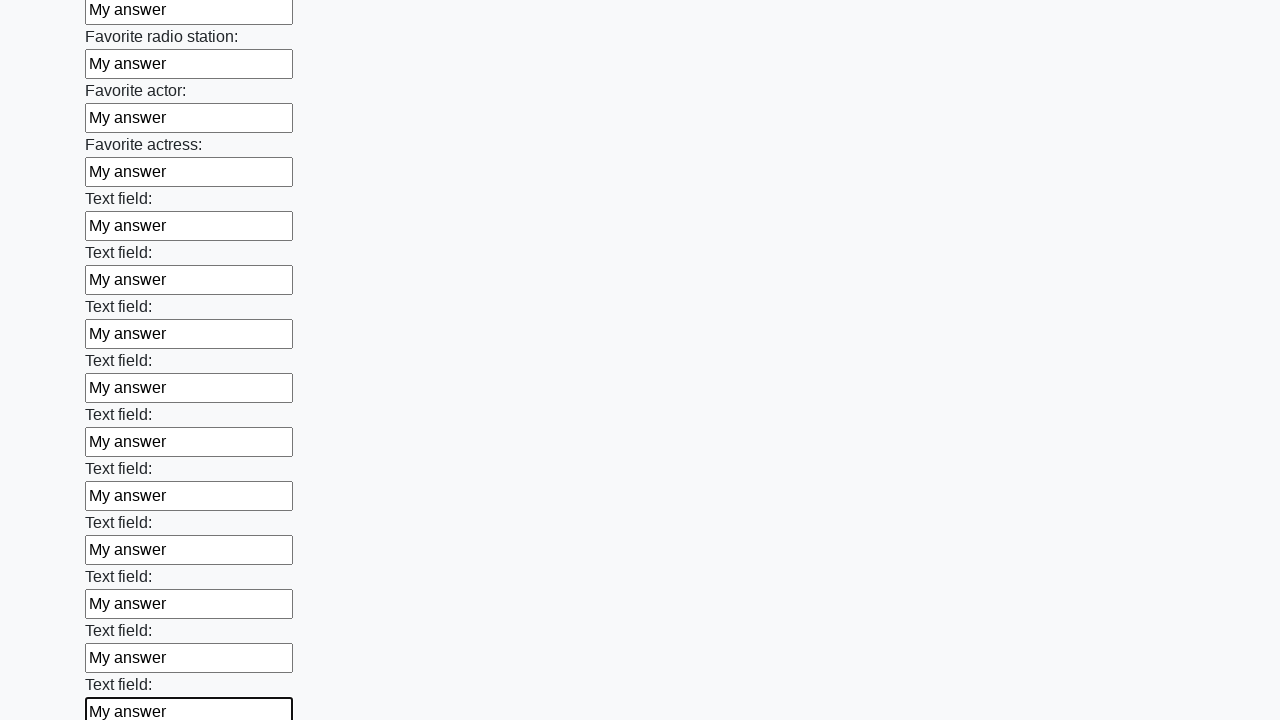

Filled an input field with 'My answer' on input >> nth=36
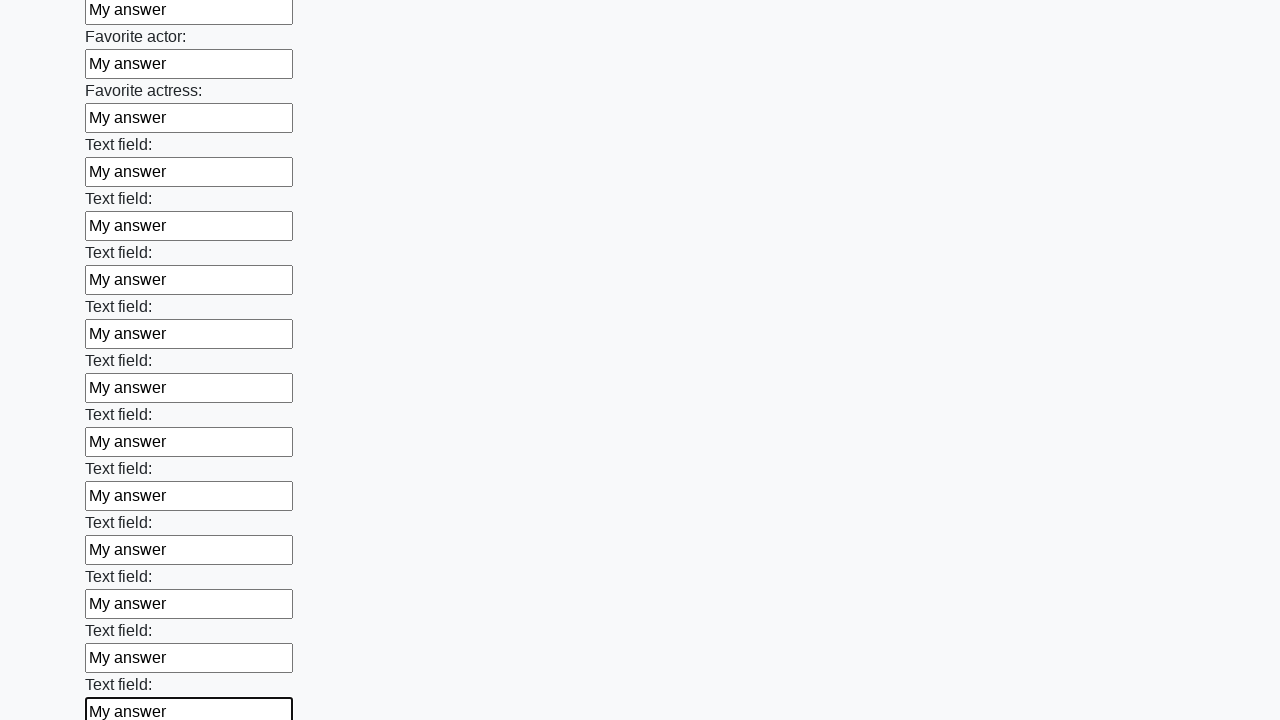

Filled an input field with 'My answer' on input >> nth=37
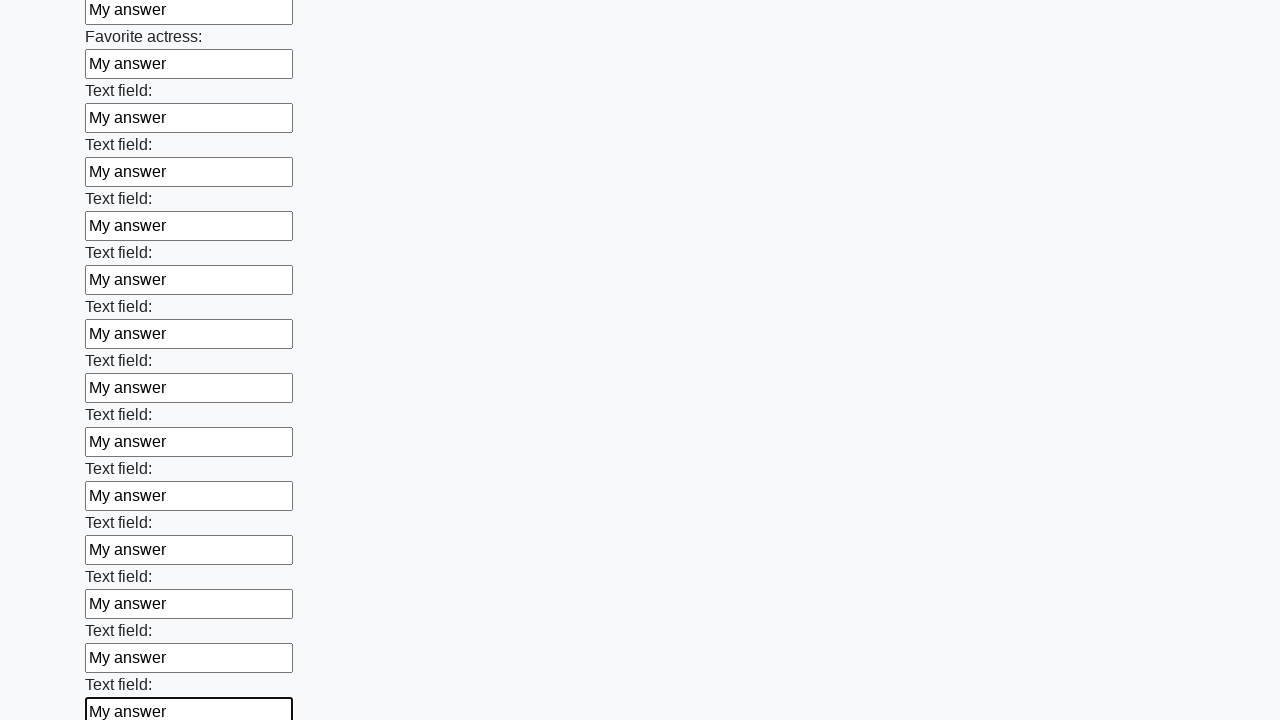

Filled an input field with 'My answer' on input >> nth=38
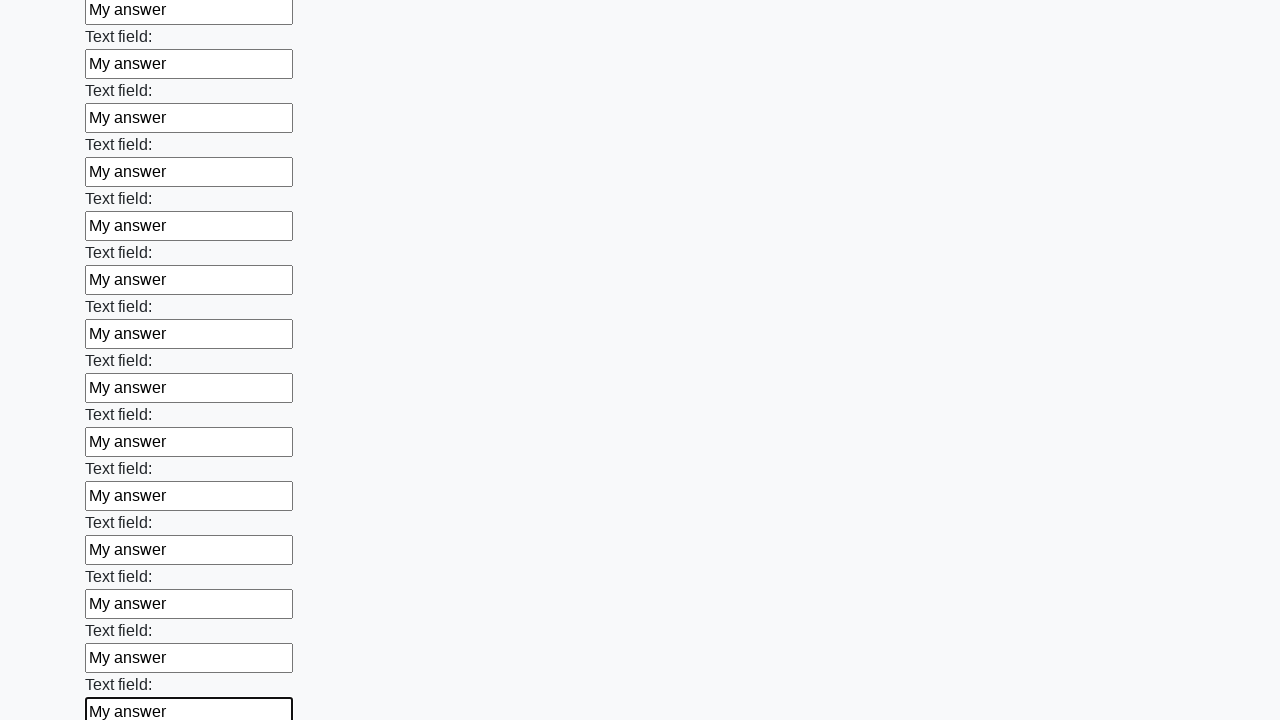

Filled an input field with 'My answer' on input >> nth=39
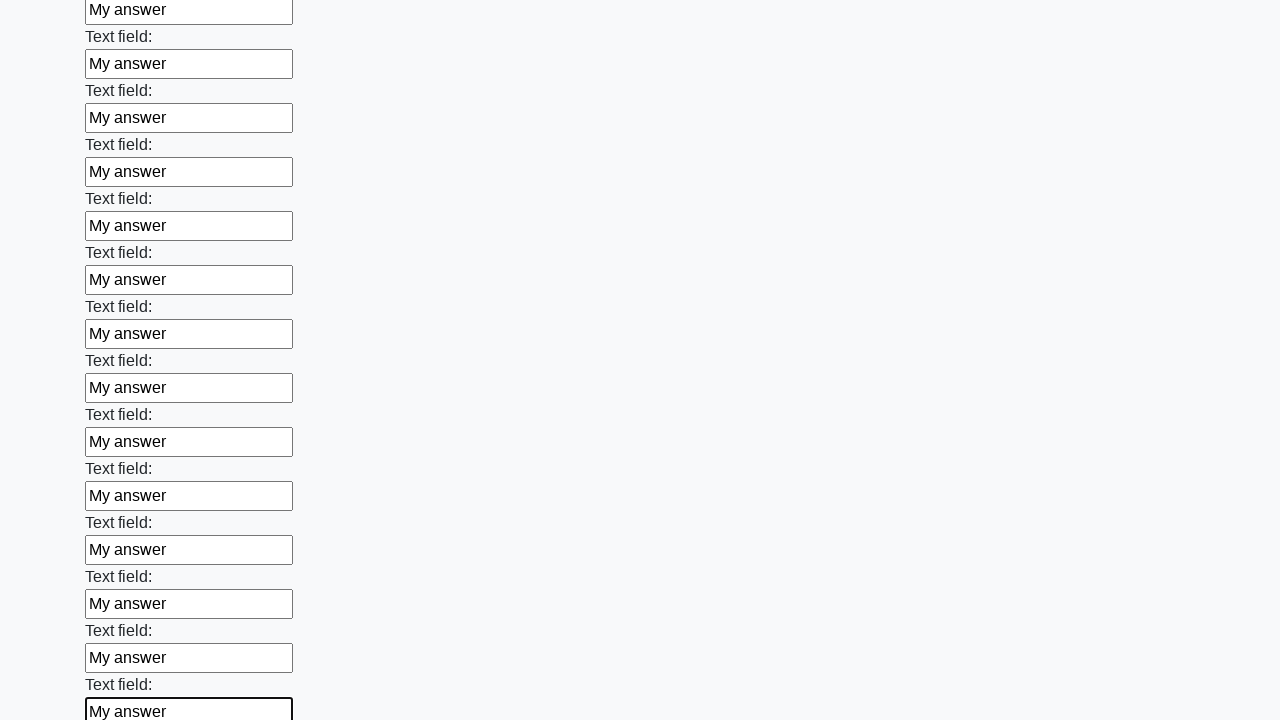

Filled an input field with 'My answer' on input >> nth=40
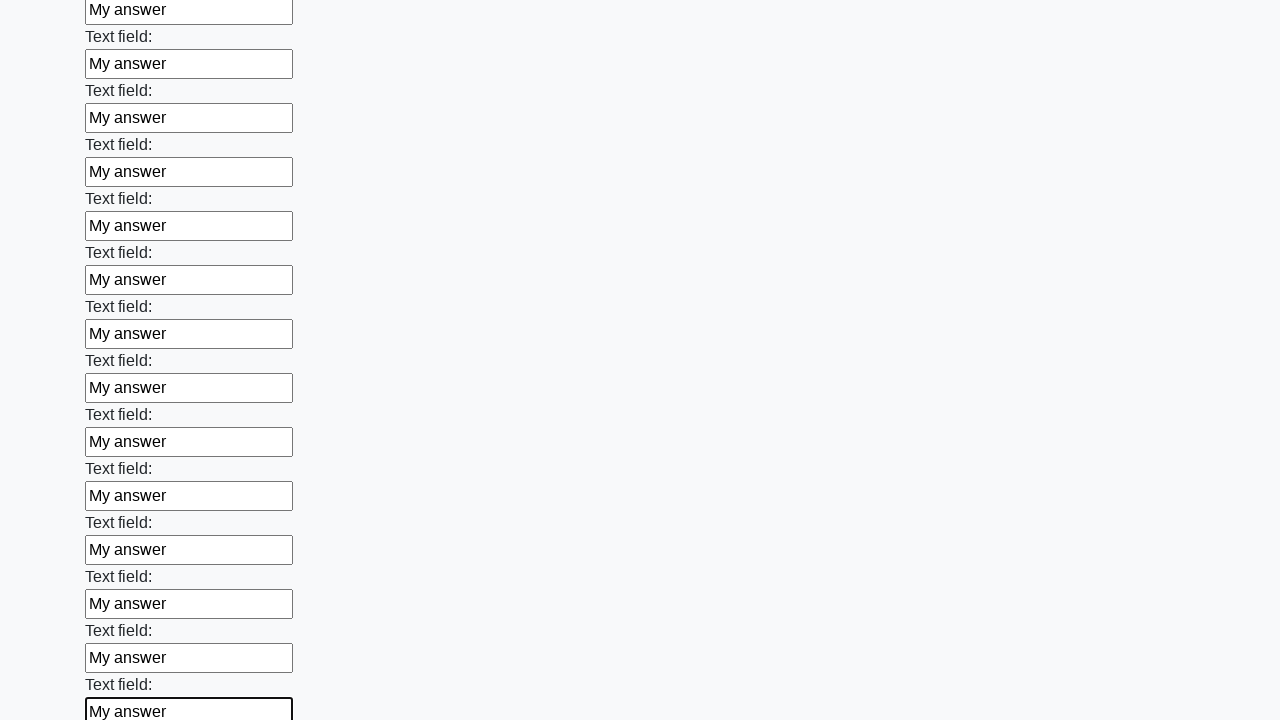

Filled an input field with 'My answer' on input >> nth=41
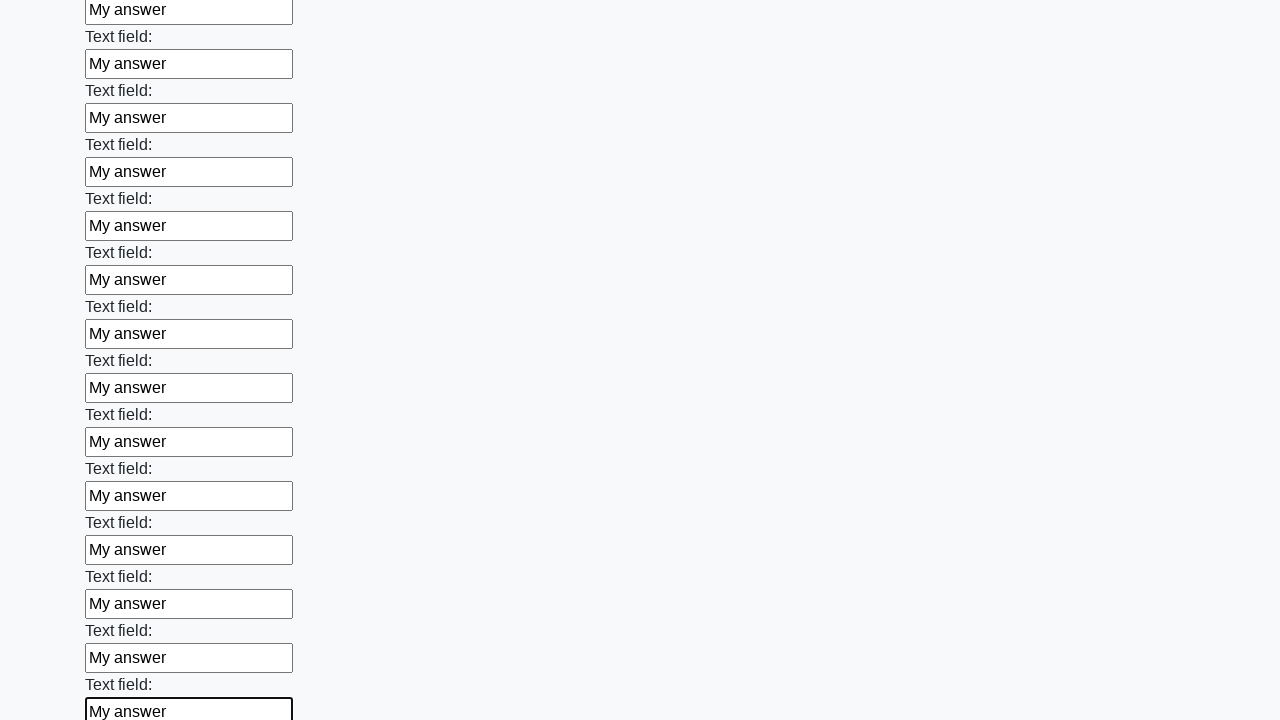

Filled an input field with 'My answer' on input >> nth=42
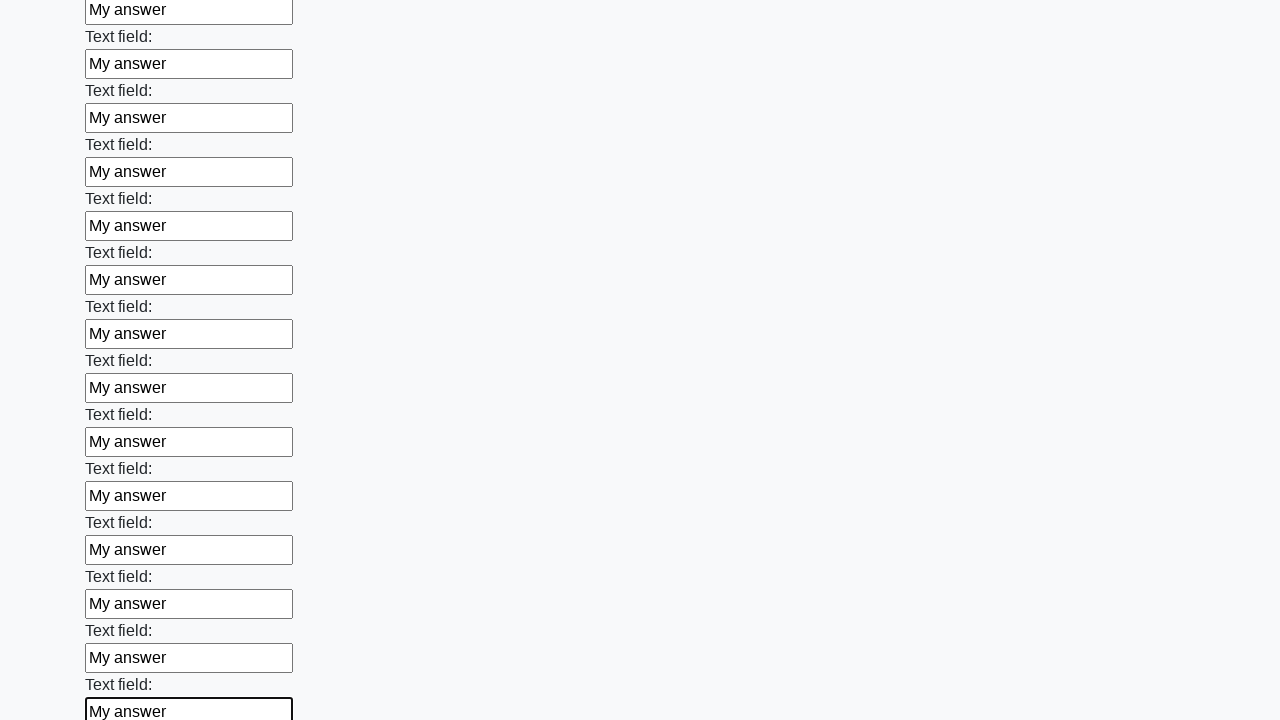

Filled an input field with 'My answer' on input >> nth=43
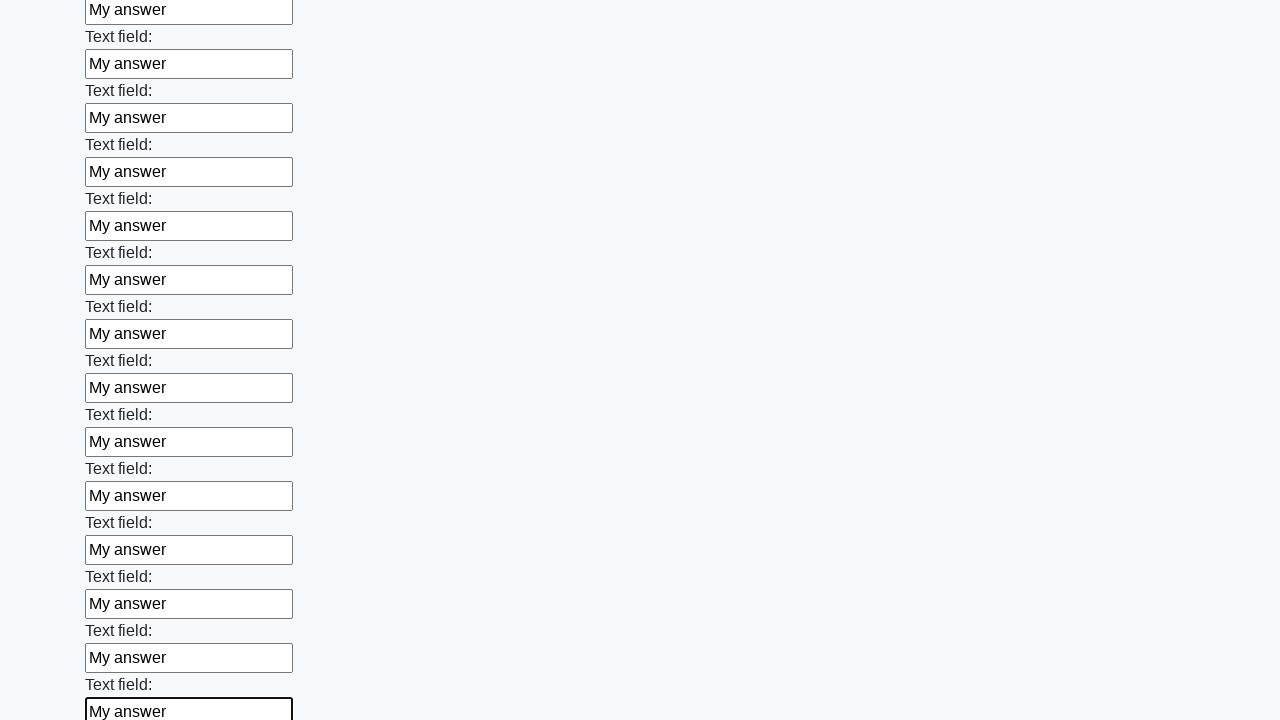

Filled an input field with 'My answer' on input >> nth=44
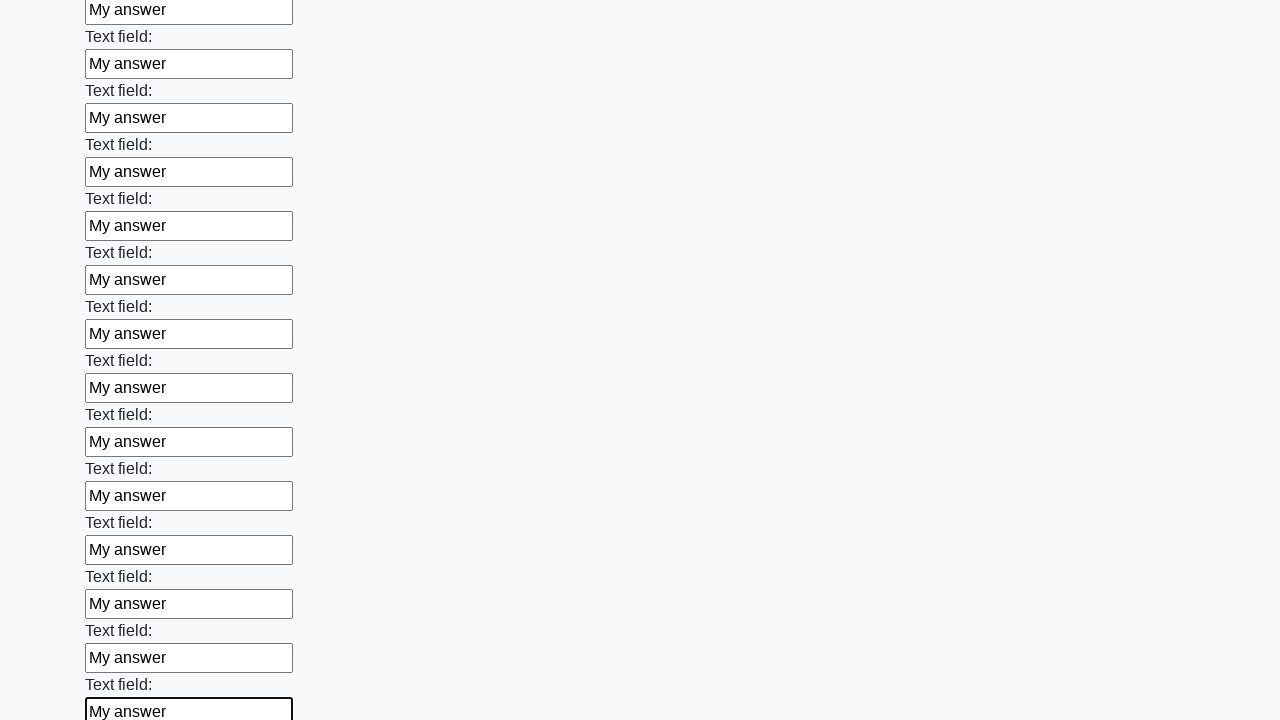

Filled an input field with 'My answer' on input >> nth=45
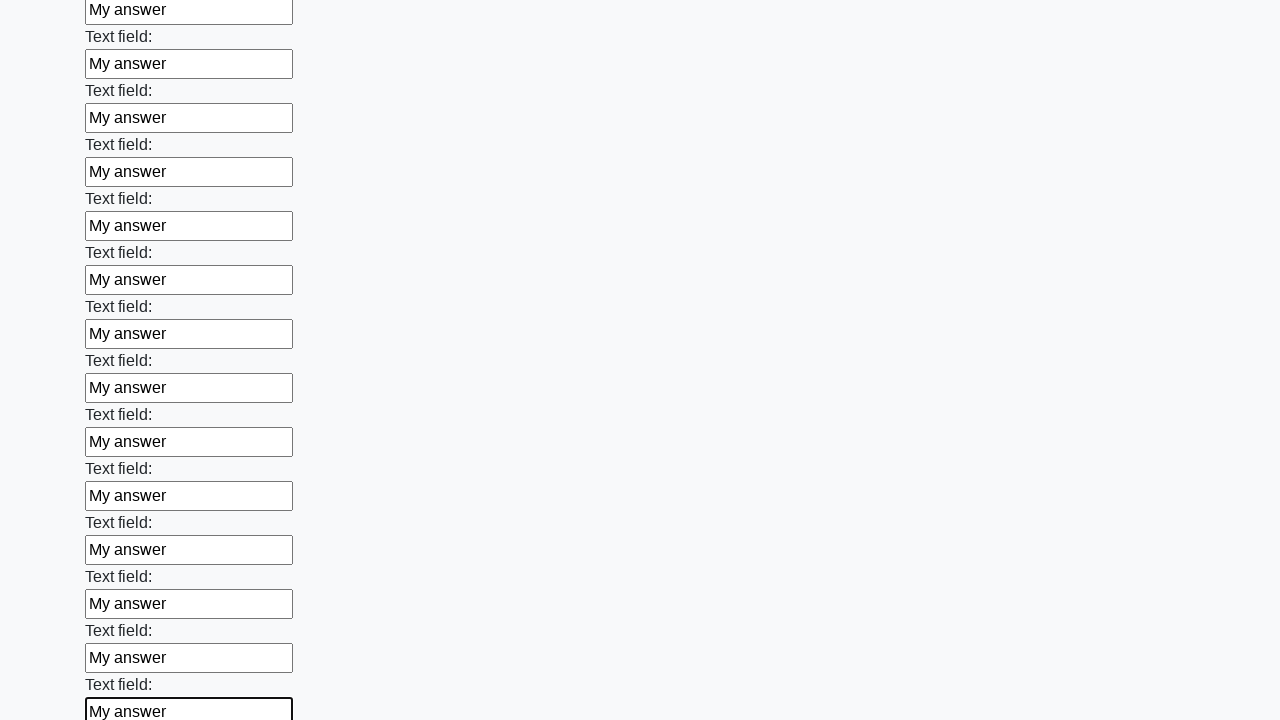

Filled an input field with 'My answer' on input >> nth=46
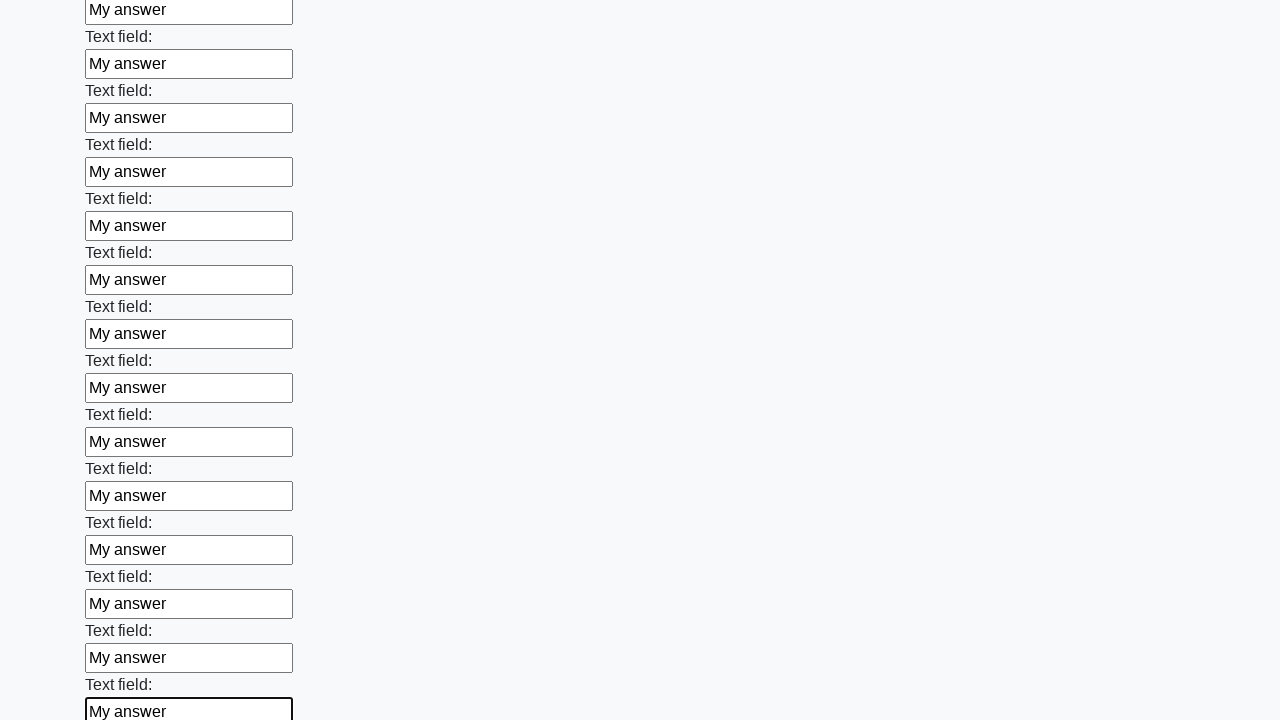

Filled an input field with 'My answer' on input >> nth=47
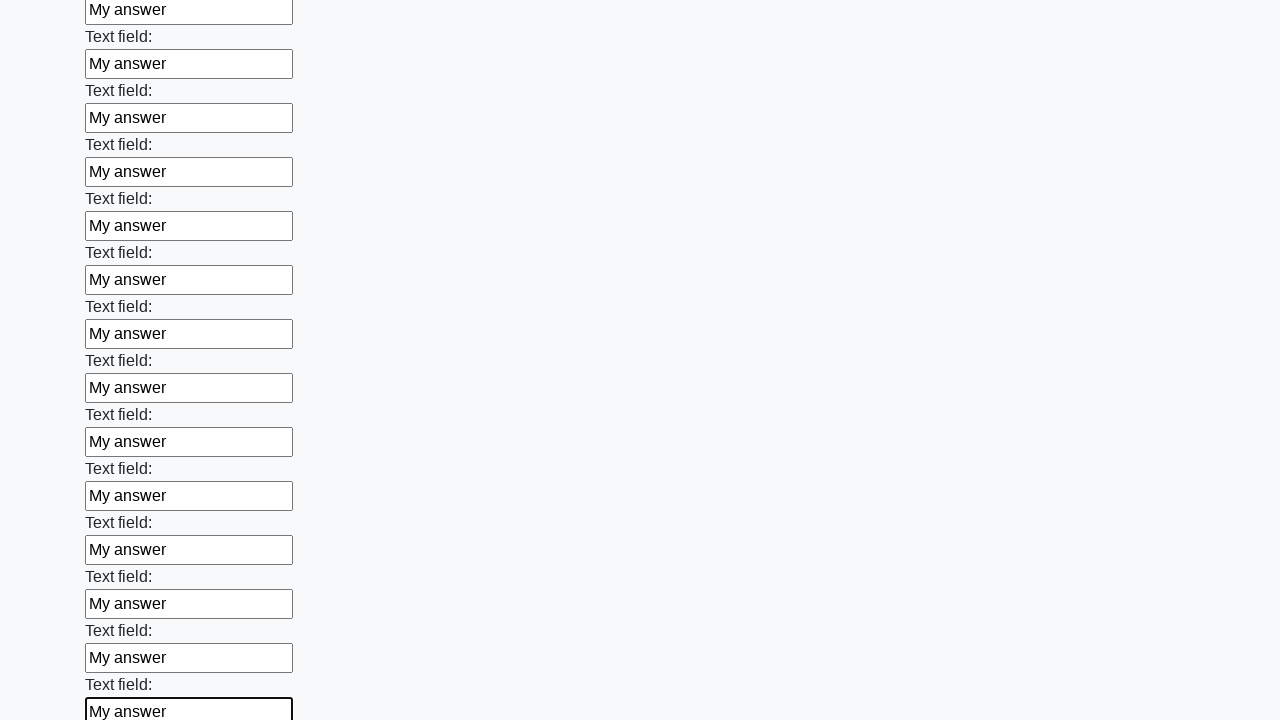

Filled an input field with 'My answer' on input >> nth=48
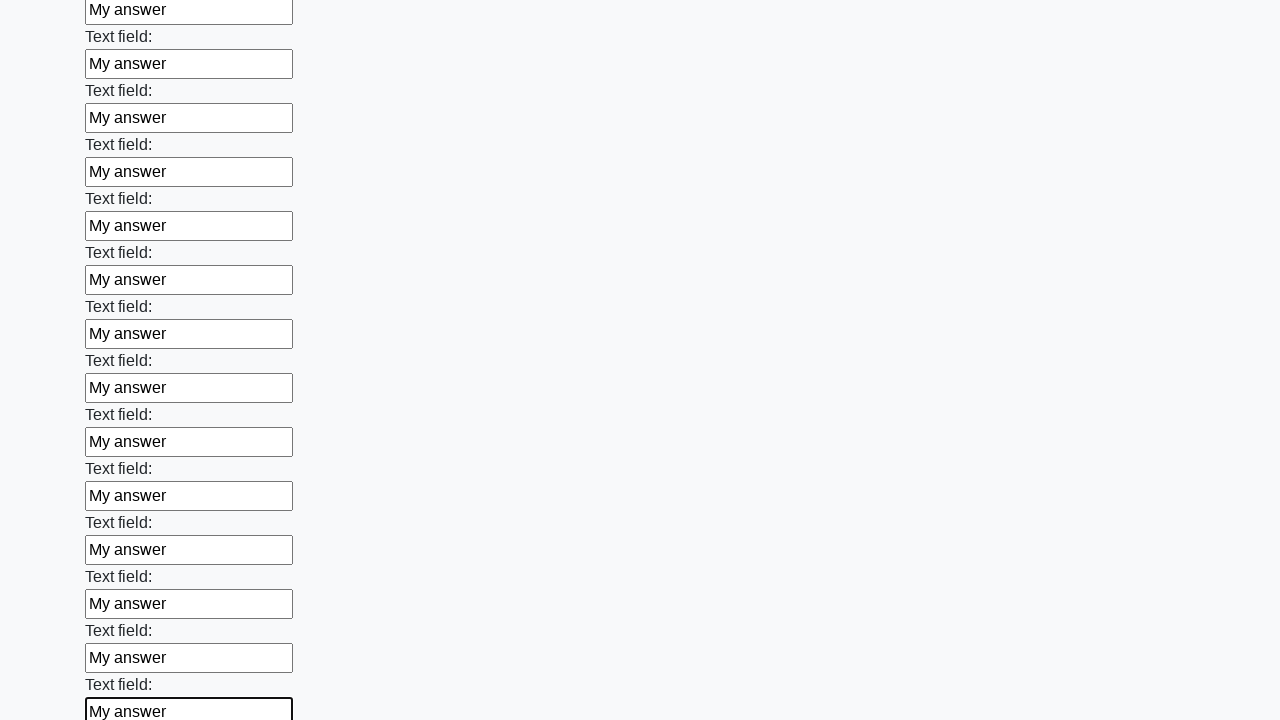

Filled an input field with 'My answer' on input >> nth=49
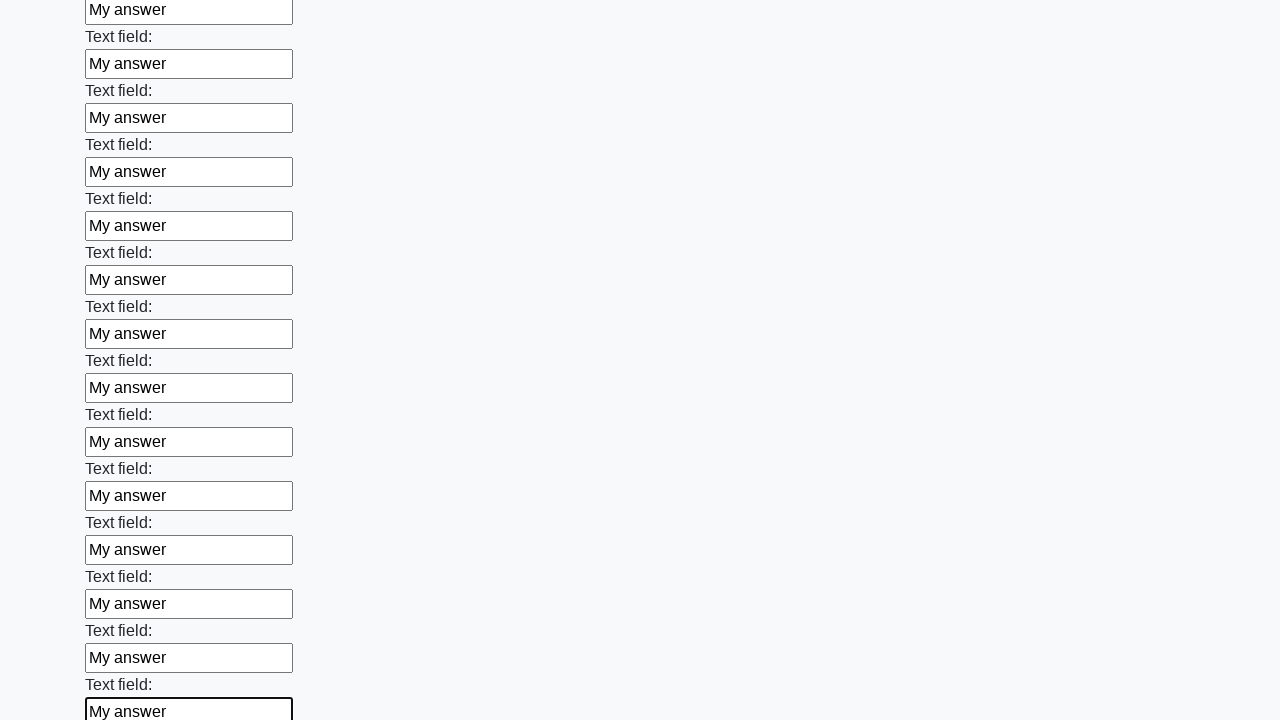

Filled an input field with 'My answer' on input >> nth=50
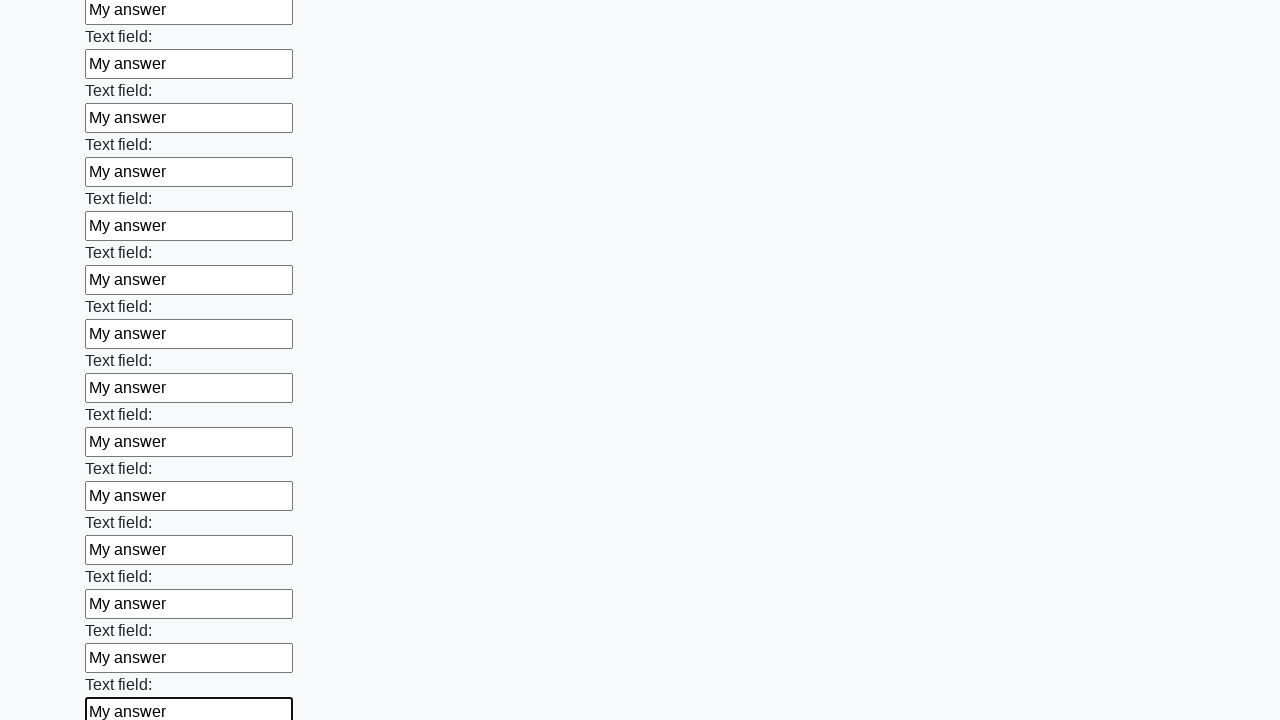

Filled an input field with 'My answer' on input >> nth=51
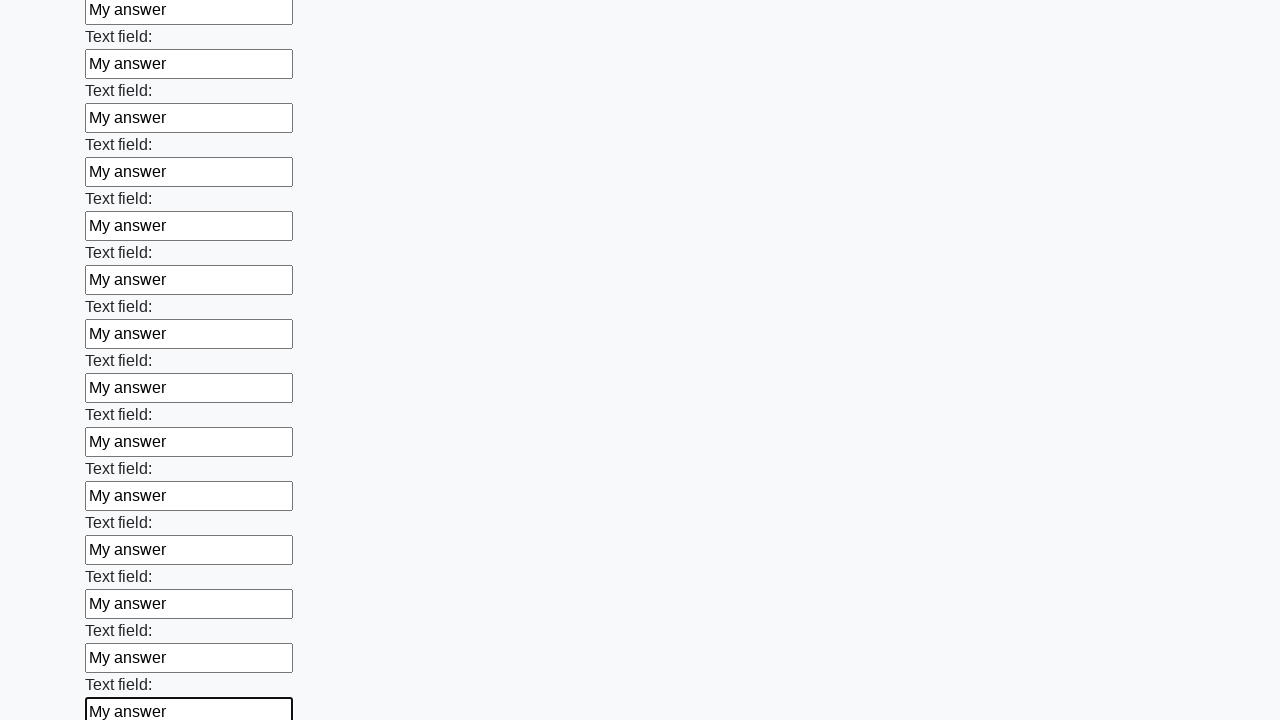

Filled an input field with 'My answer' on input >> nth=52
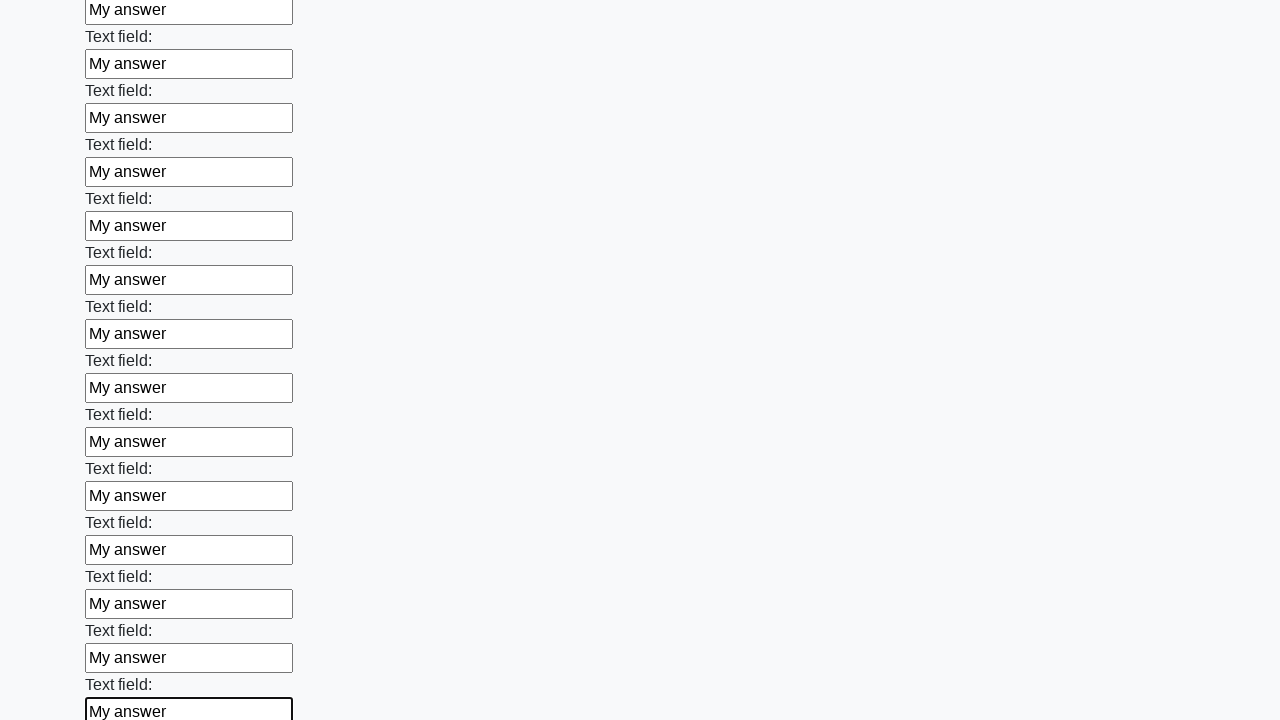

Filled an input field with 'My answer' on input >> nth=53
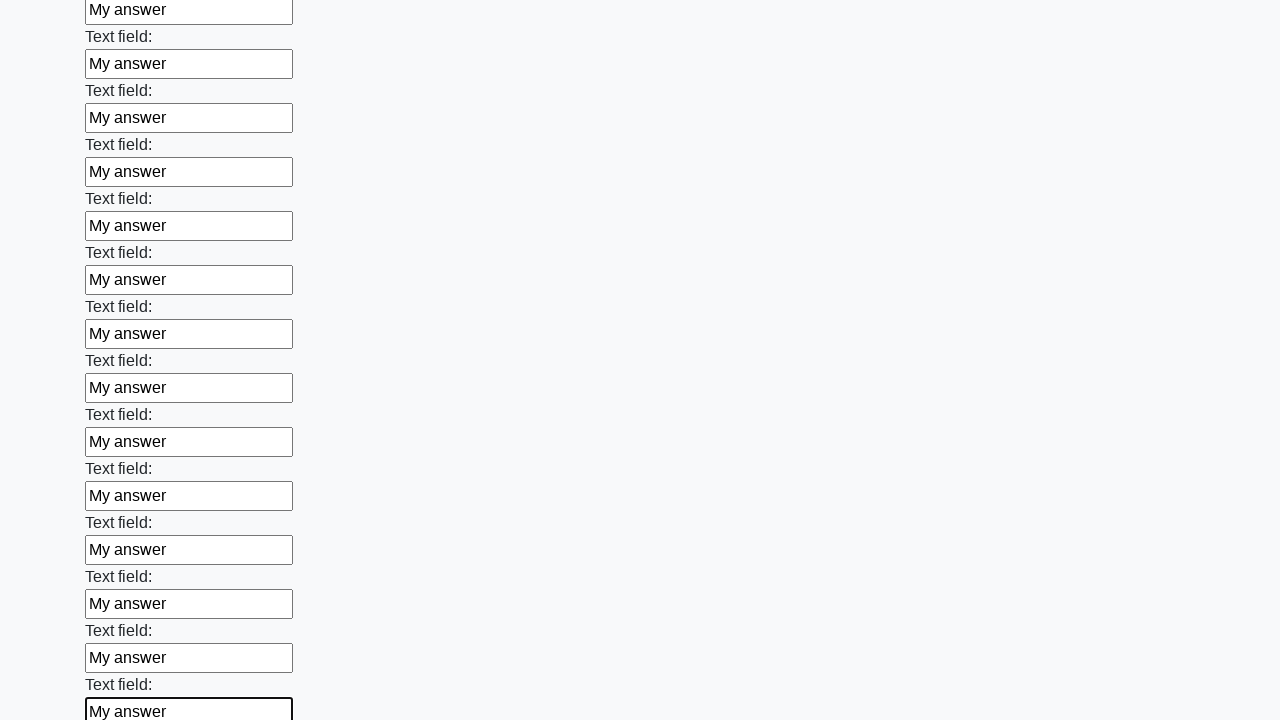

Filled an input field with 'My answer' on input >> nth=54
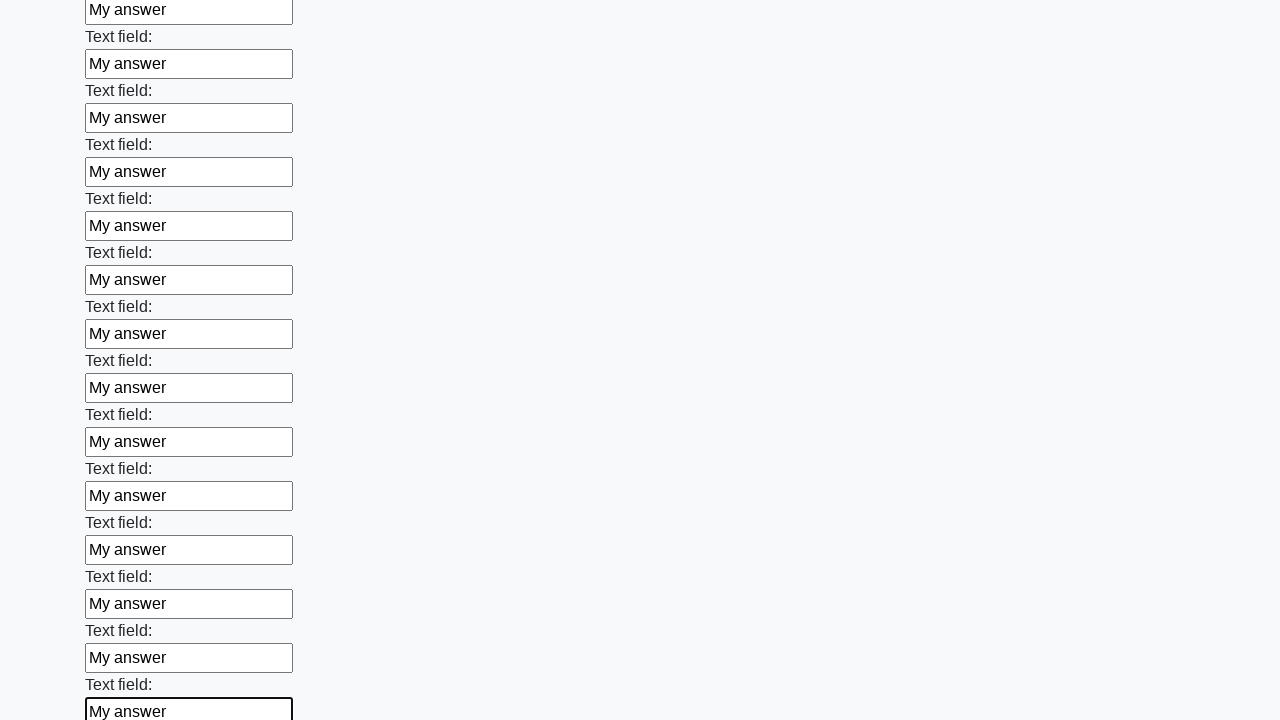

Filled an input field with 'My answer' on input >> nth=55
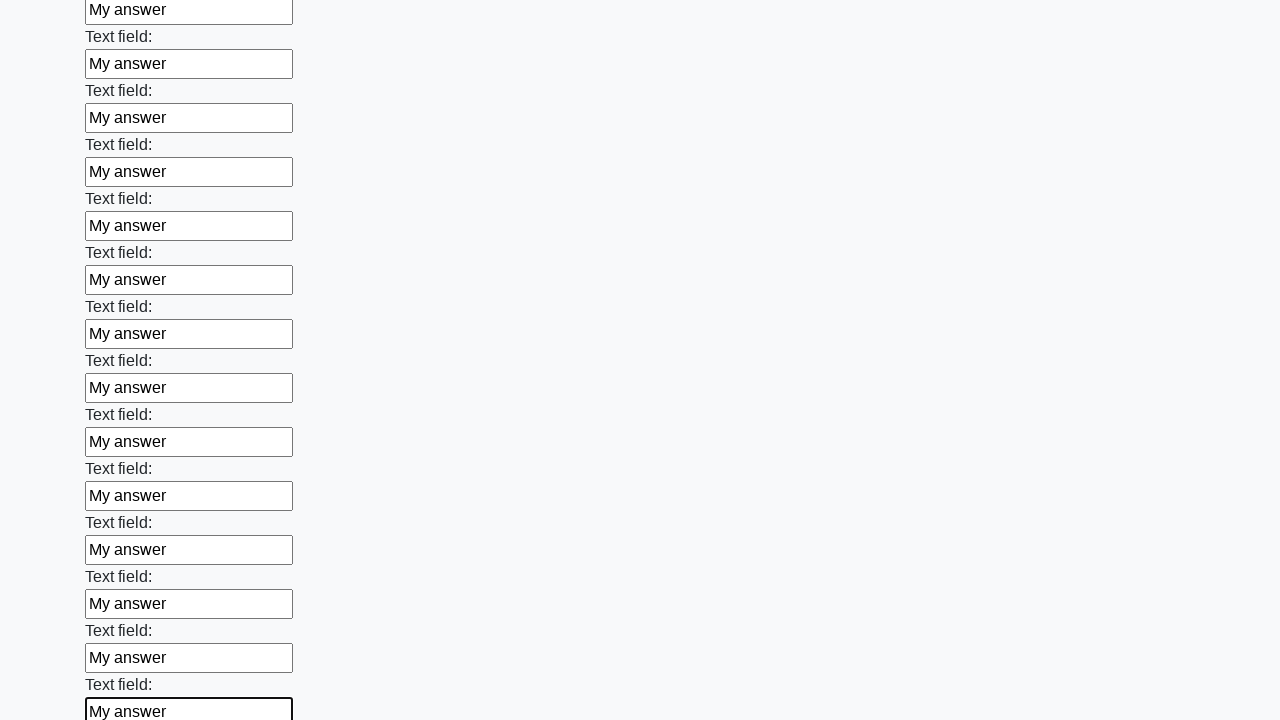

Filled an input field with 'My answer' on input >> nth=56
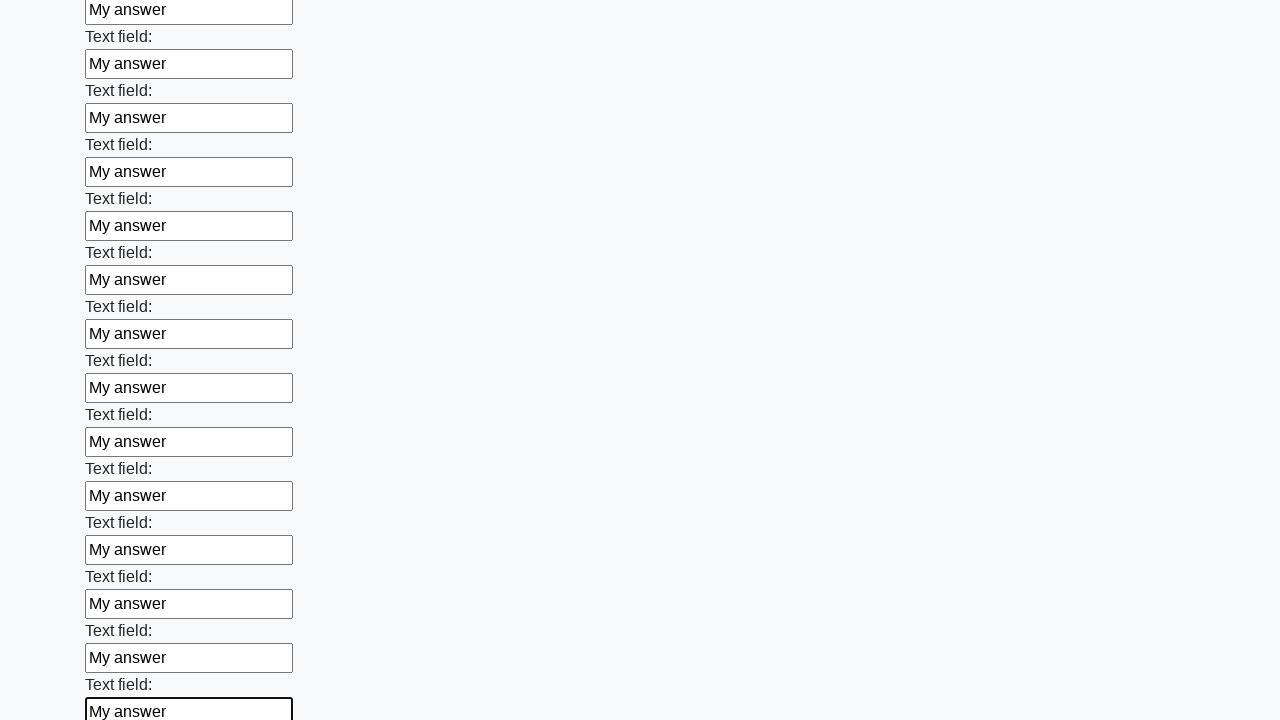

Filled an input field with 'My answer' on input >> nth=57
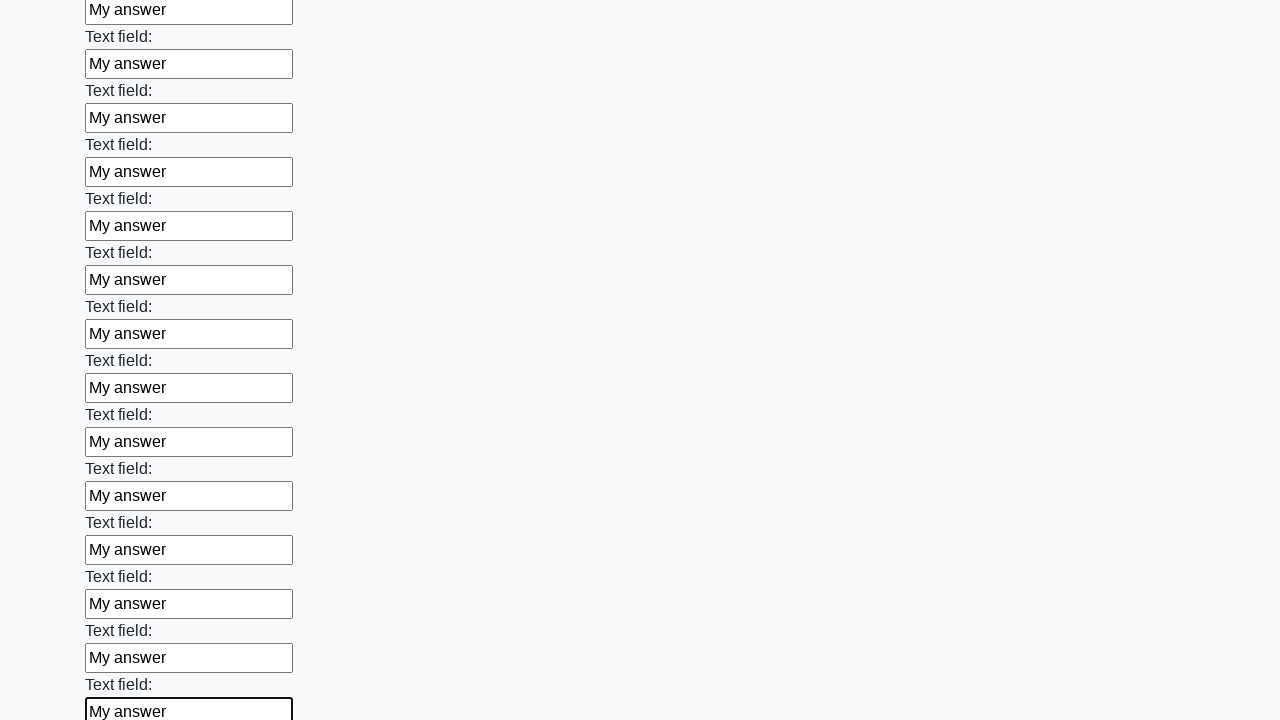

Filled an input field with 'My answer' on input >> nth=58
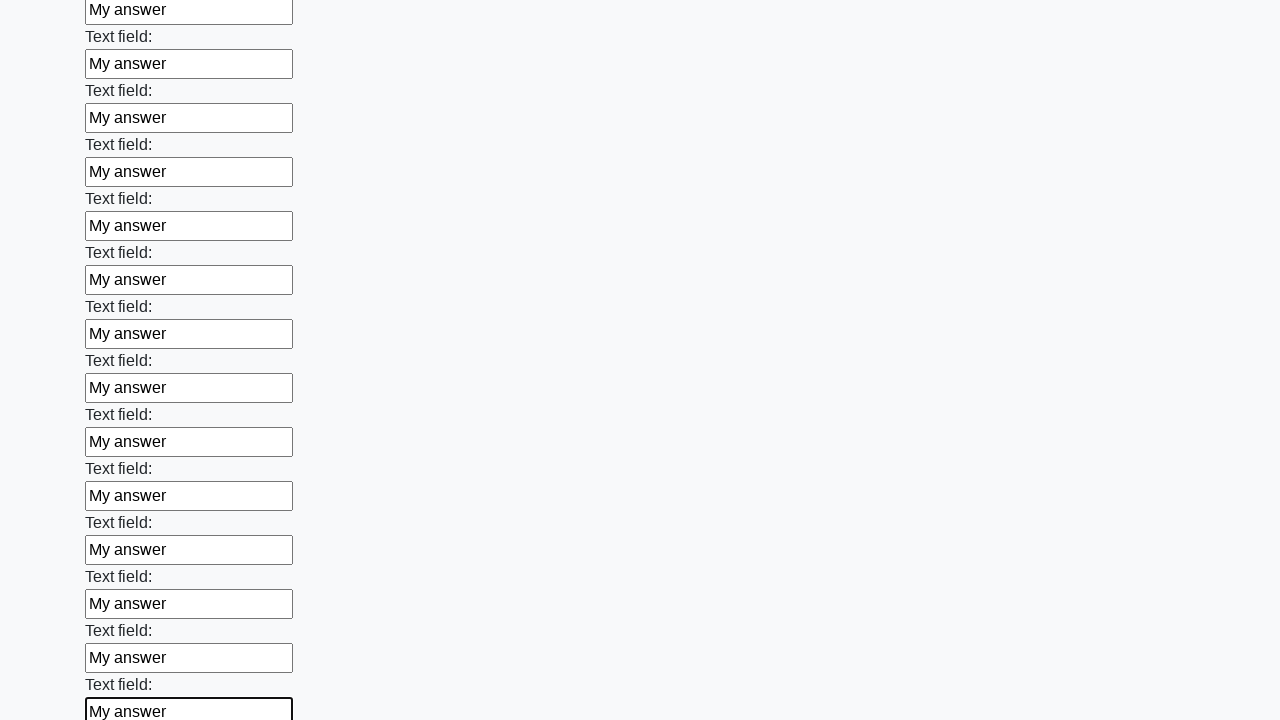

Filled an input field with 'My answer' on input >> nth=59
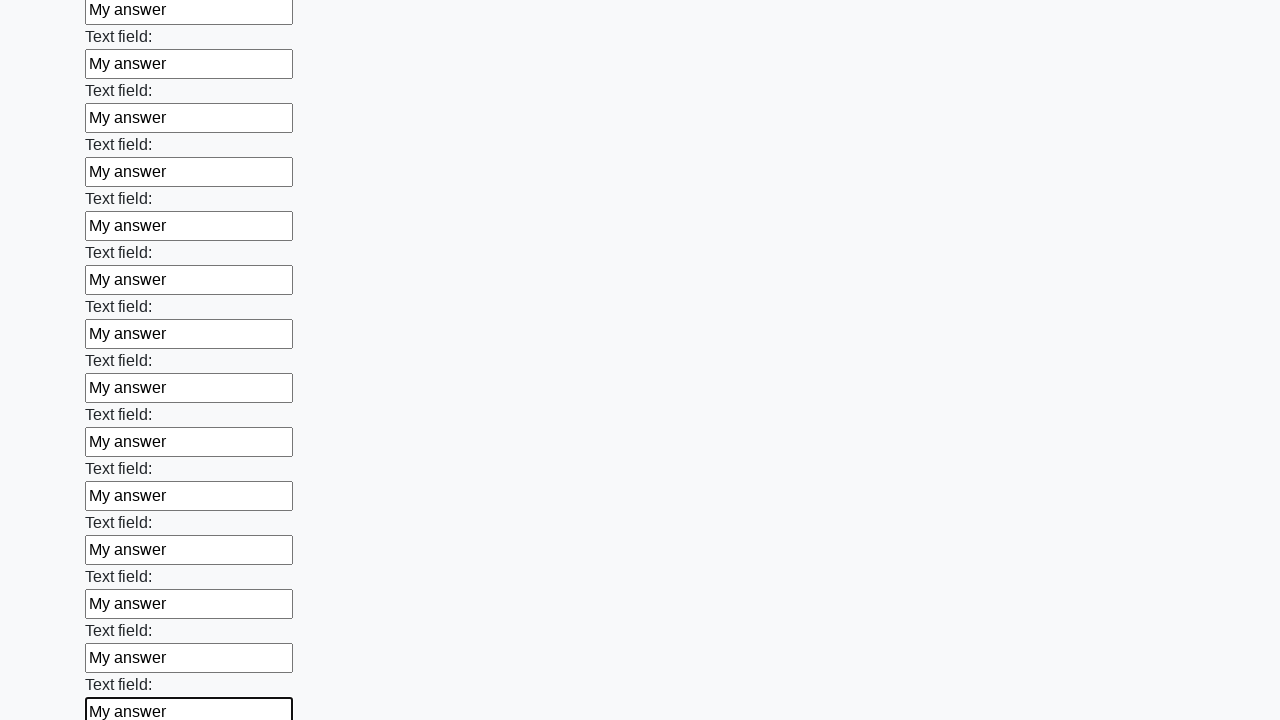

Filled an input field with 'My answer' on input >> nth=60
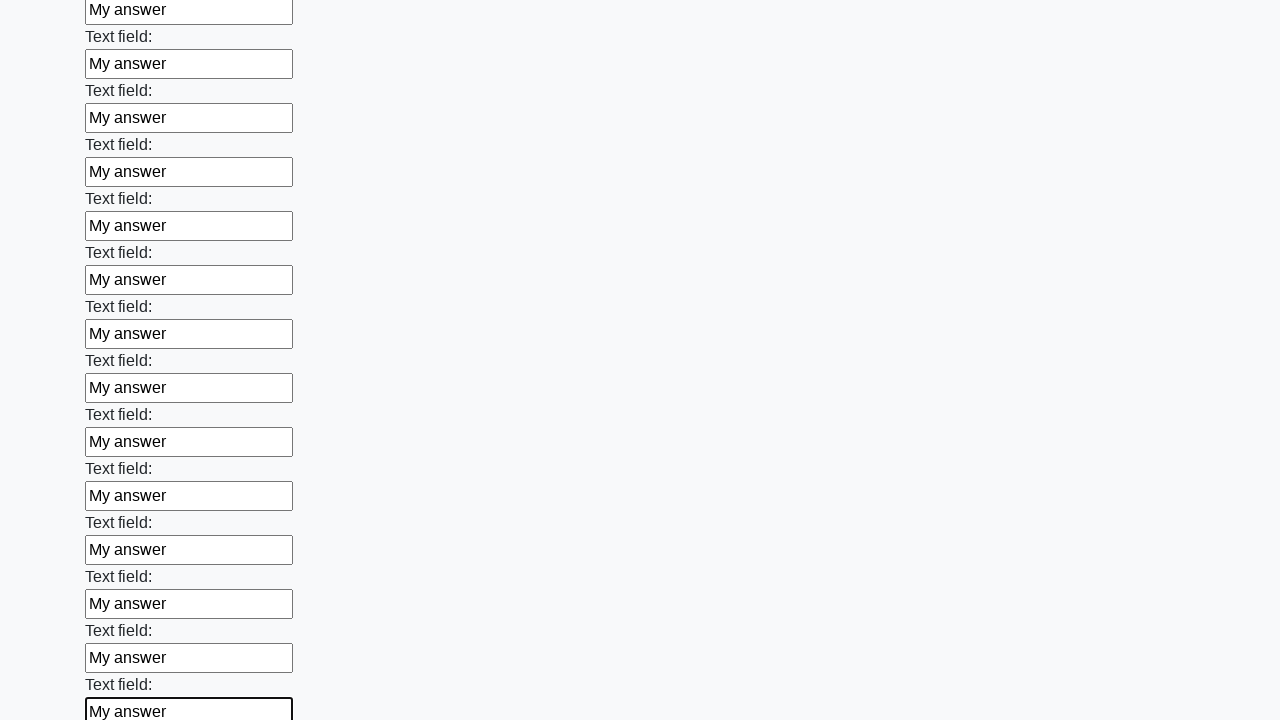

Filled an input field with 'My answer' on input >> nth=61
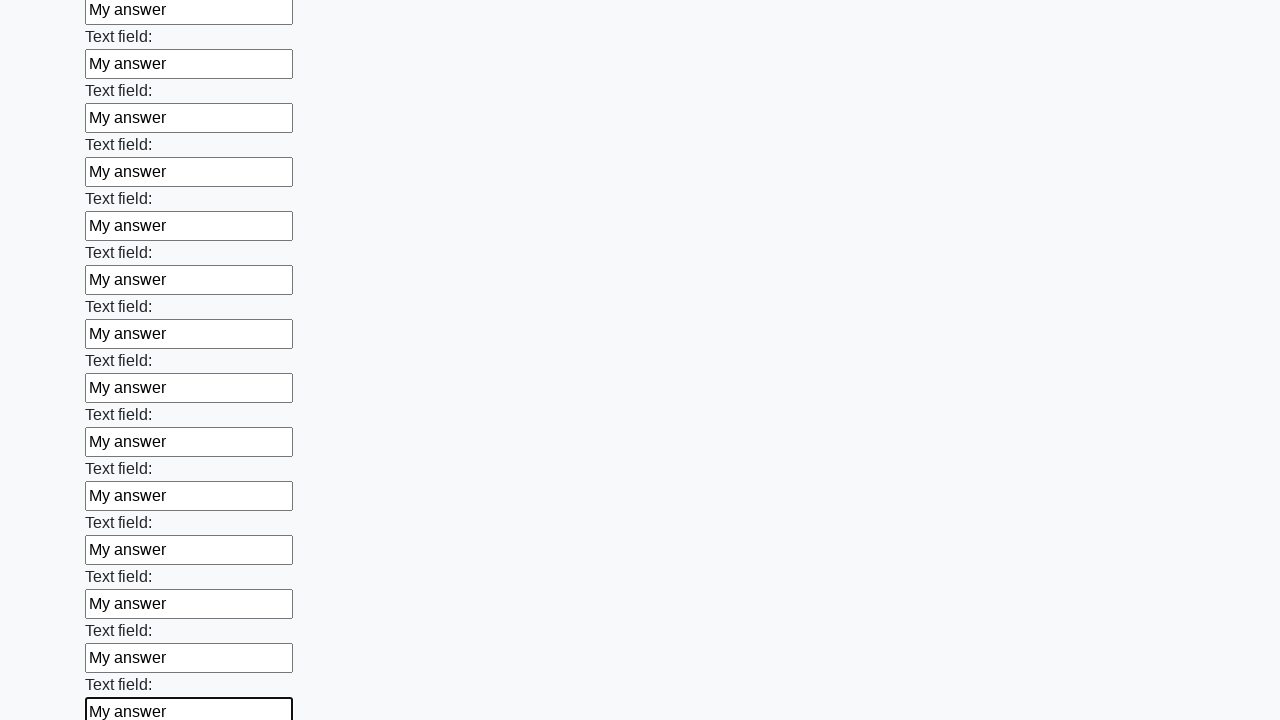

Filled an input field with 'My answer' on input >> nth=62
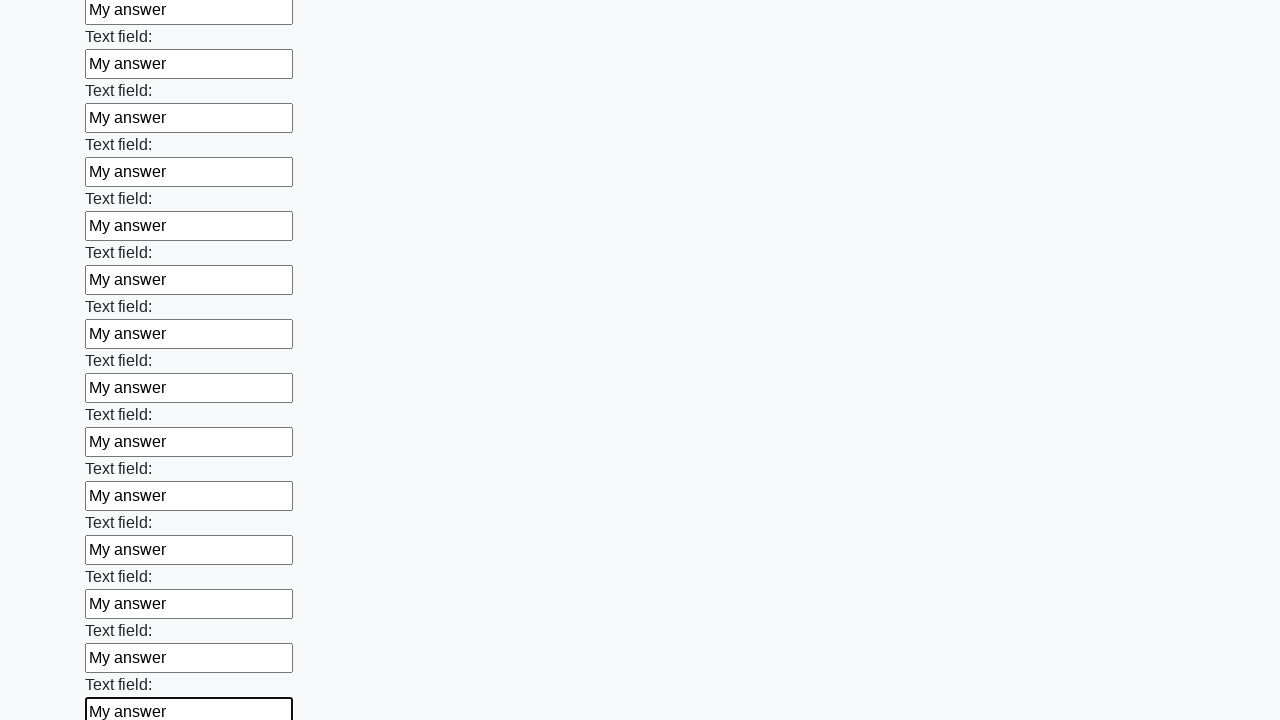

Filled an input field with 'My answer' on input >> nth=63
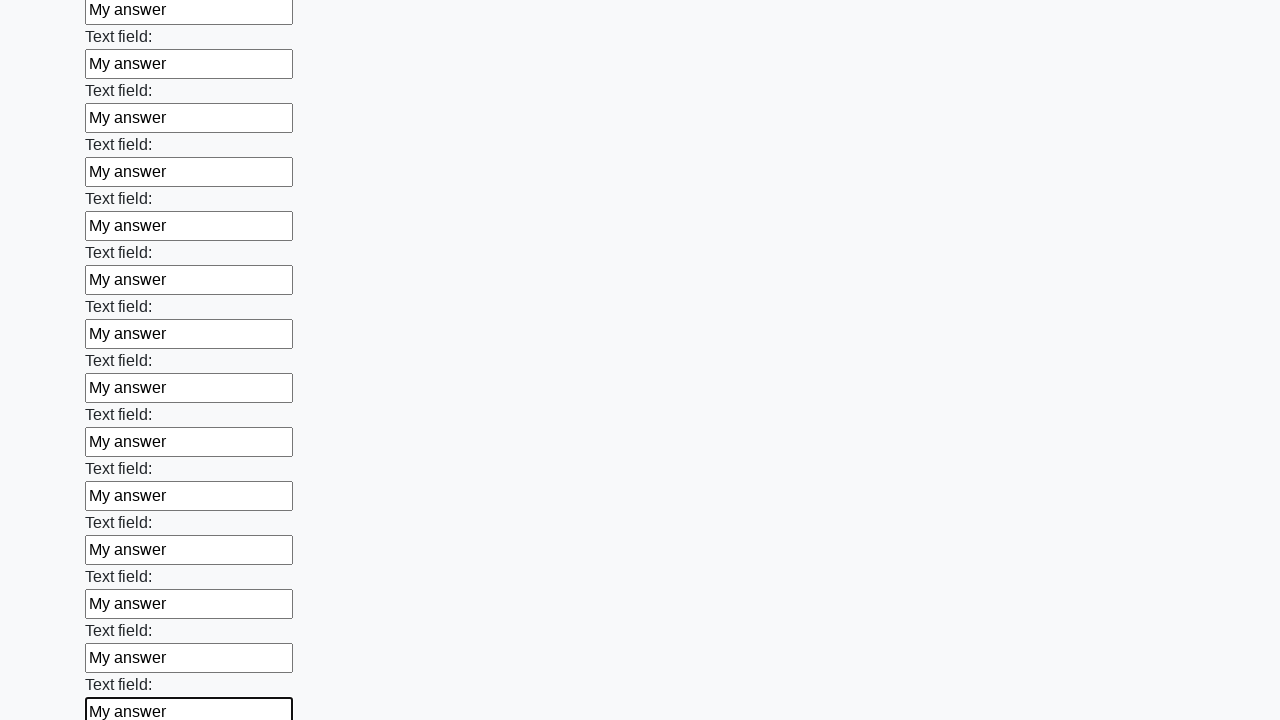

Filled an input field with 'My answer' on input >> nth=64
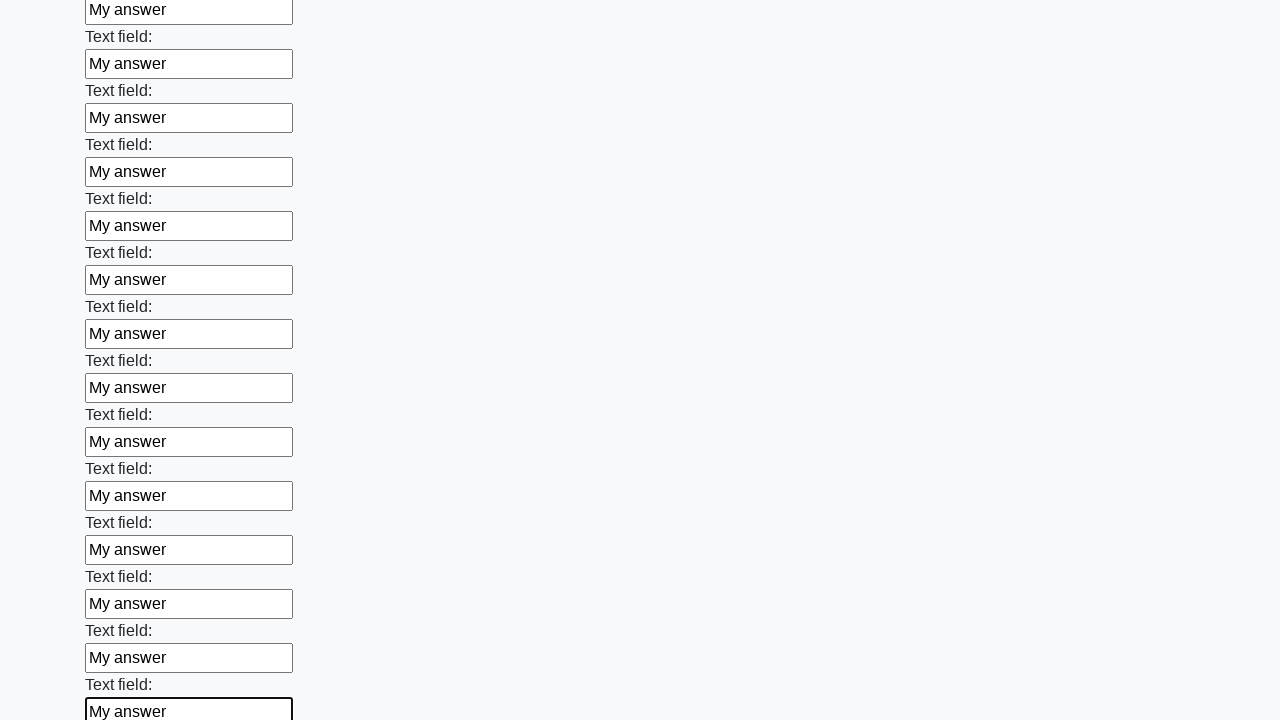

Filled an input field with 'My answer' on input >> nth=65
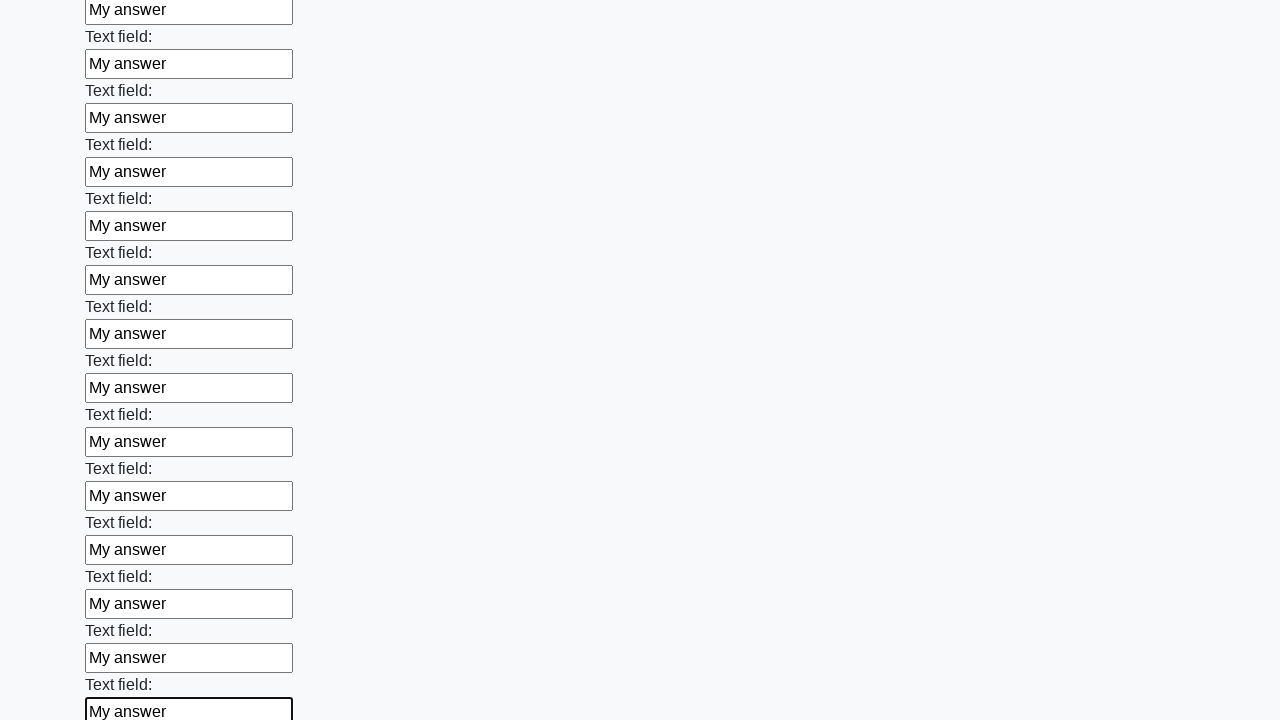

Filled an input field with 'My answer' on input >> nth=66
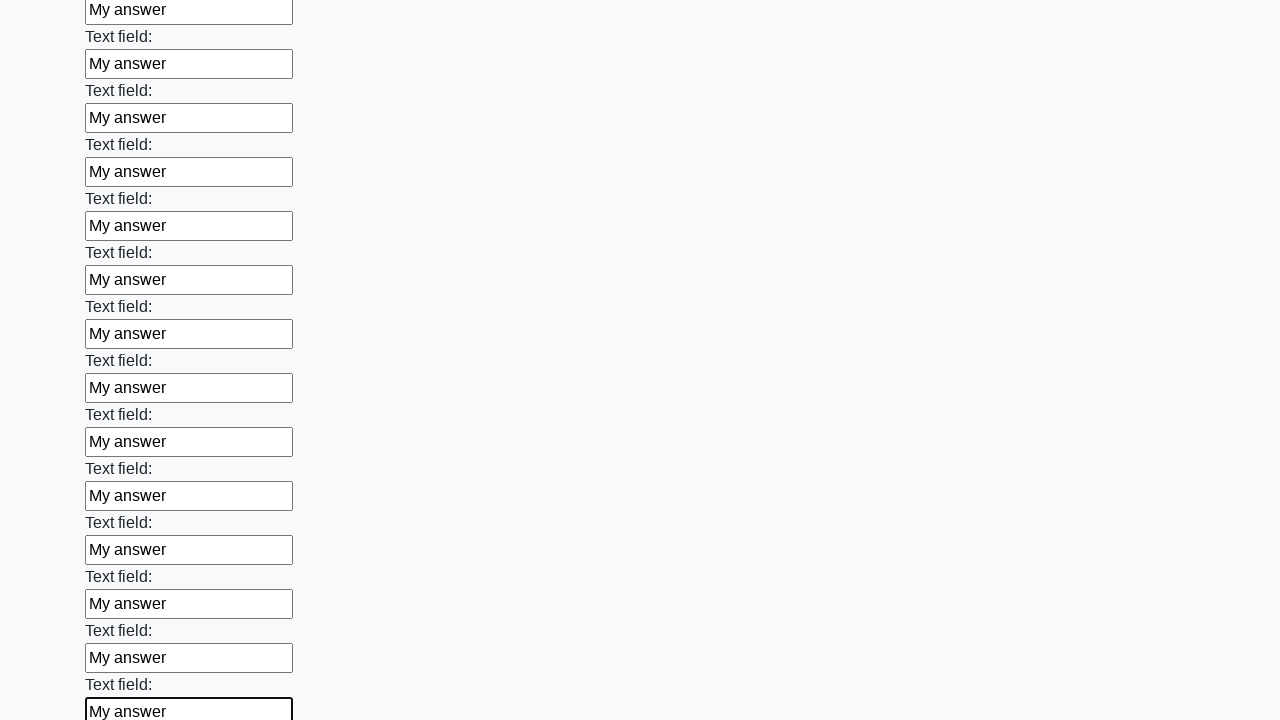

Filled an input field with 'My answer' on input >> nth=67
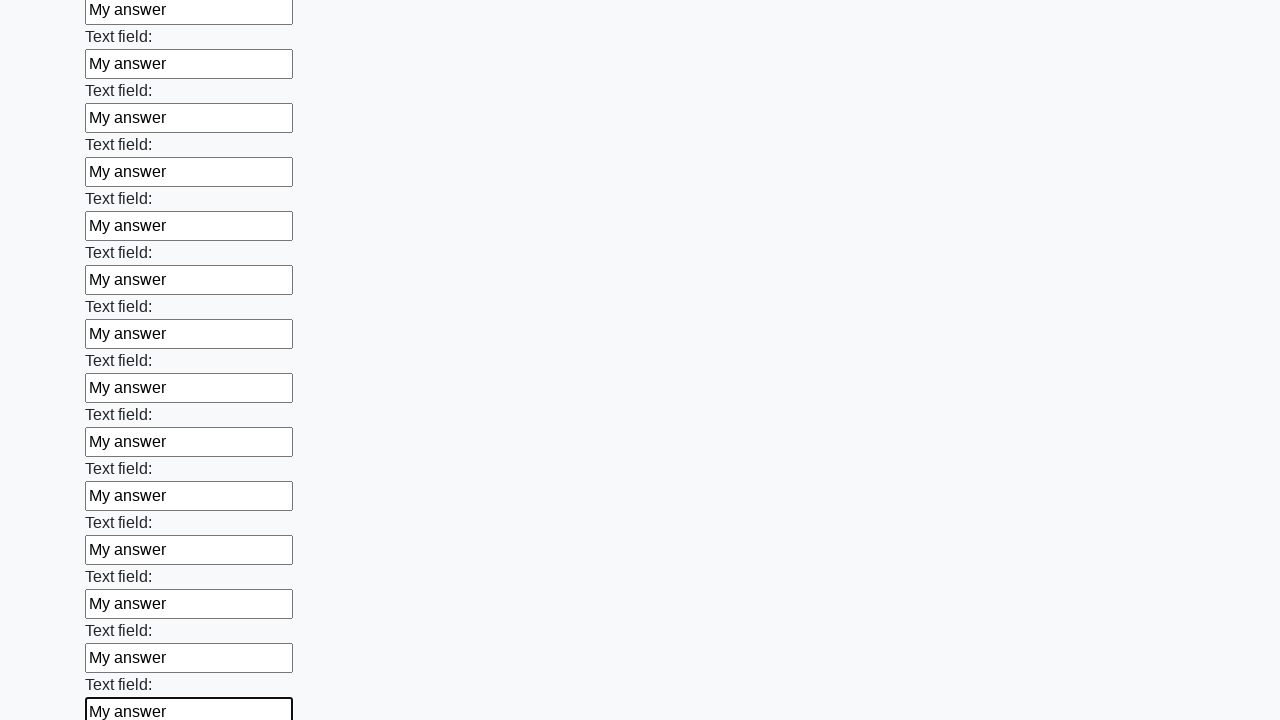

Filled an input field with 'My answer' on input >> nth=68
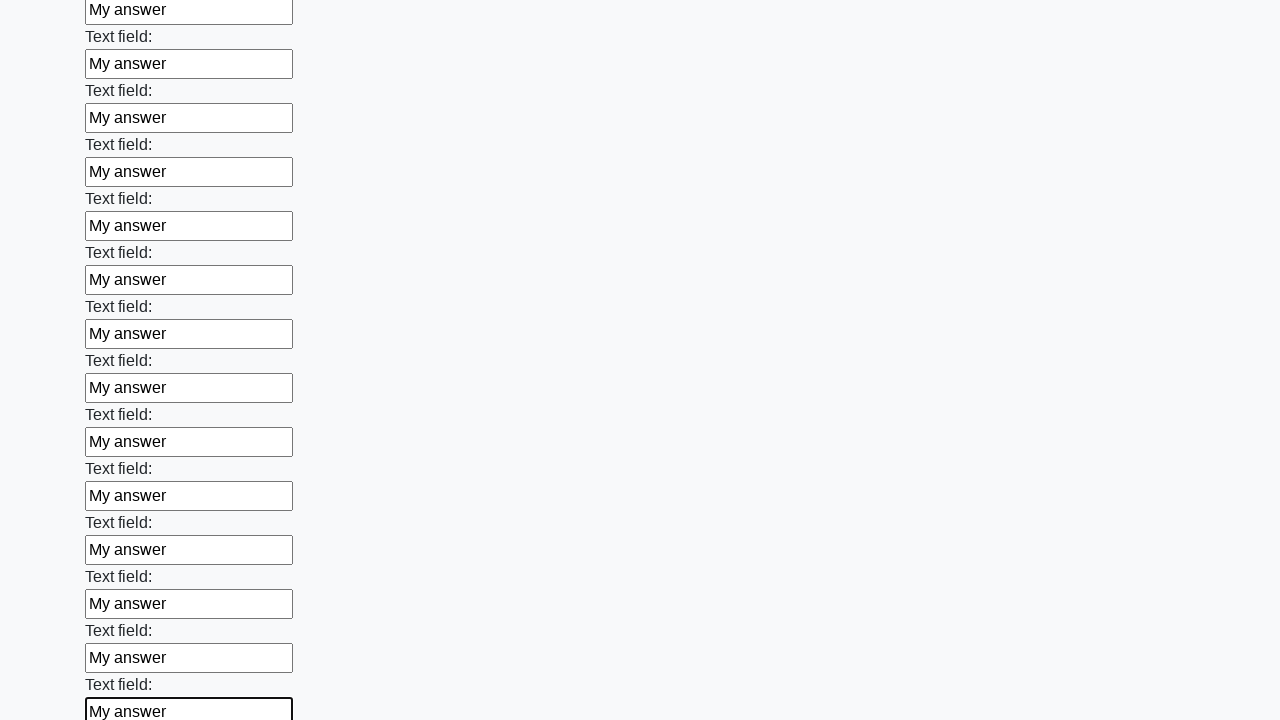

Filled an input field with 'My answer' on input >> nth=69
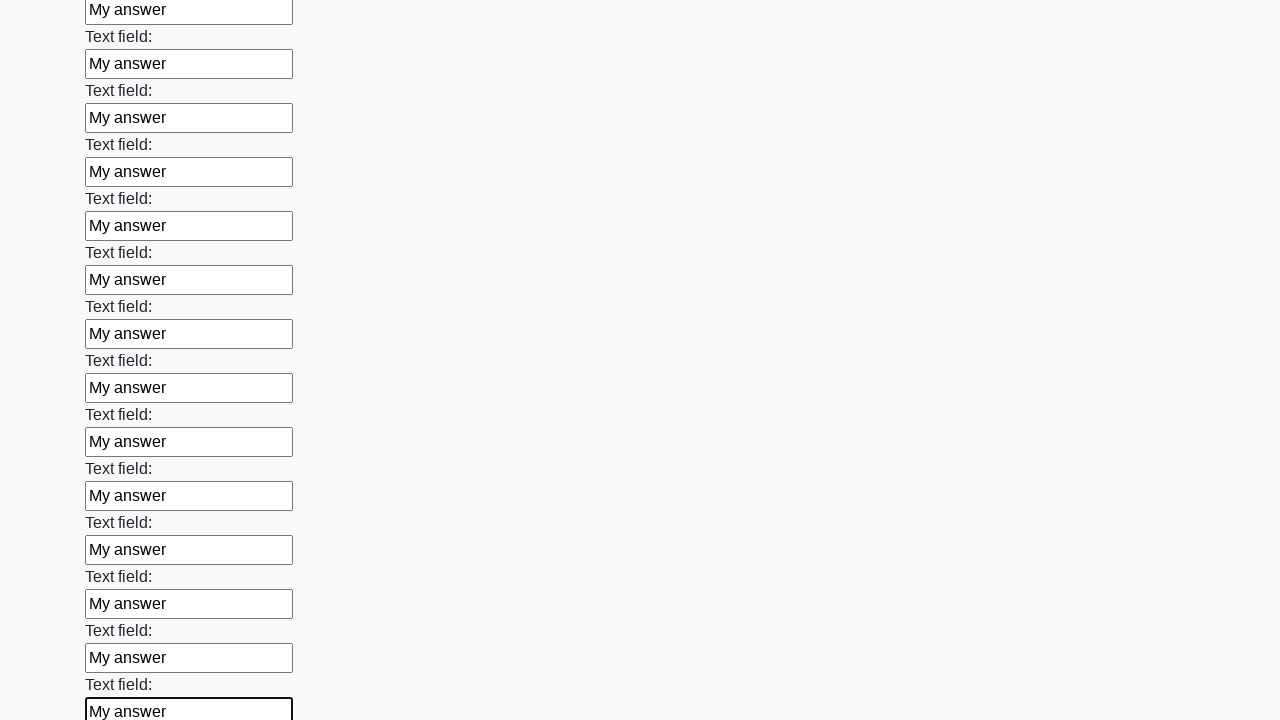

Filled an input field with 'My answer' on input >> nth=70
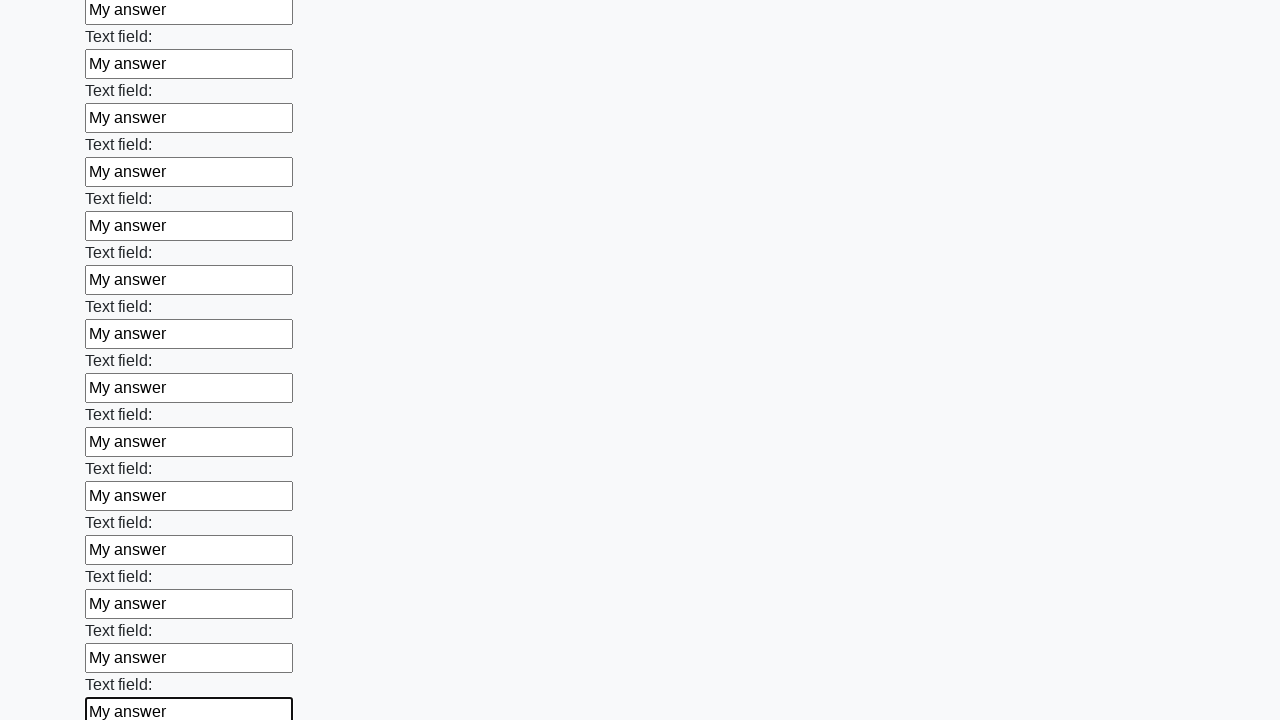

Filled an input field with 'My answer' on input >> nth=71
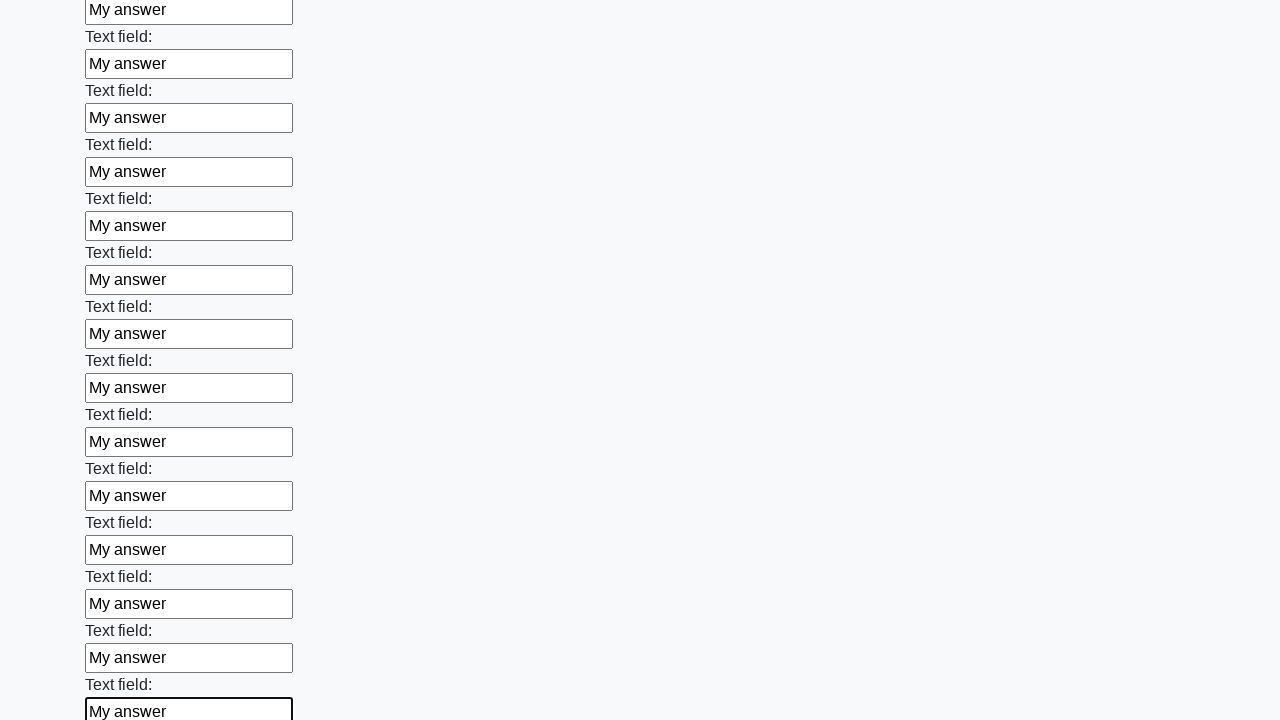

Filled an input field with 'My answer' on input >> nth=72
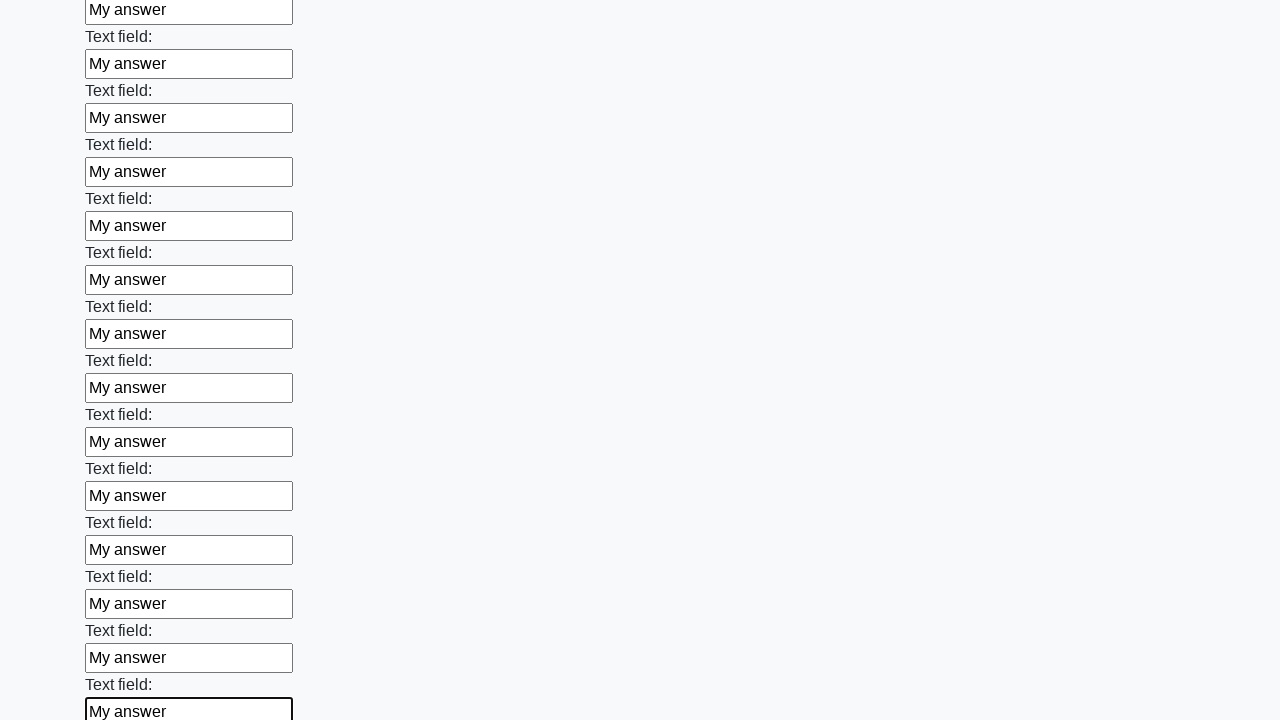

Filled an input field with 'My answer' on input >> nth=73
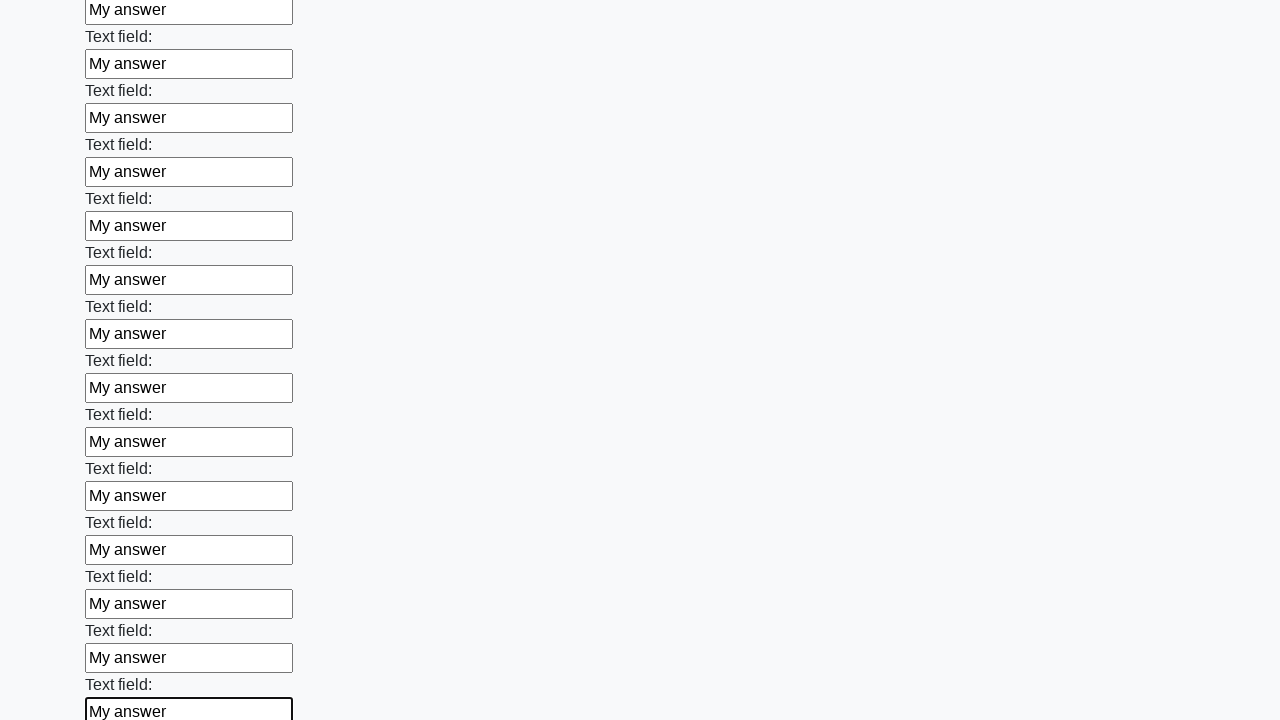

Filled an input field with 'My answer' on input >> nth=74
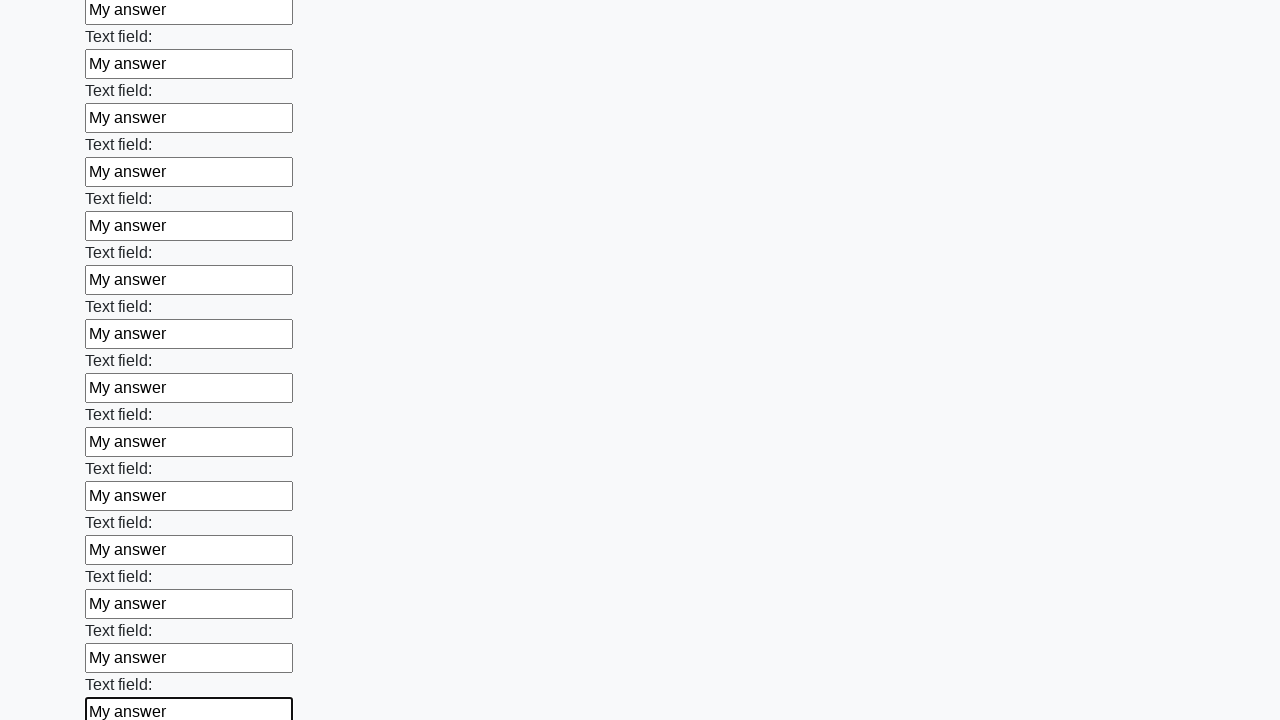

Filled an input field with 'My answer' on input >> nth=75
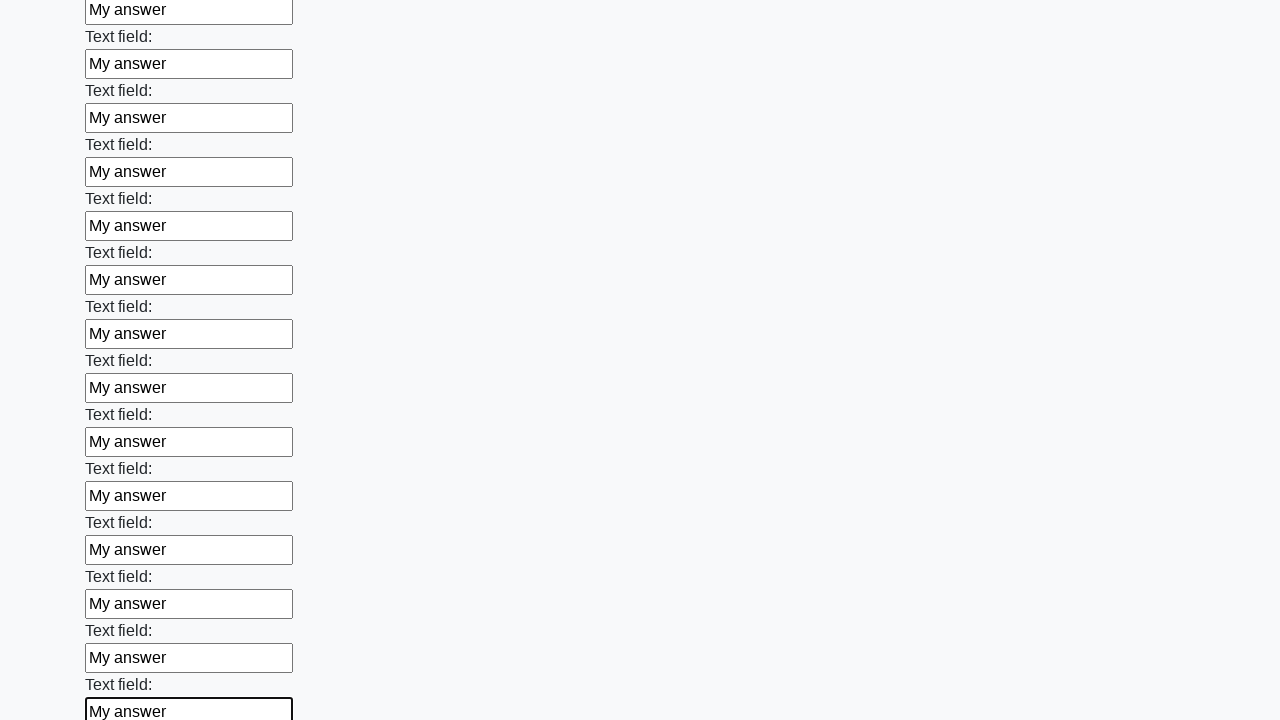

Filled an input field with 'My answer' on input >> nth=76
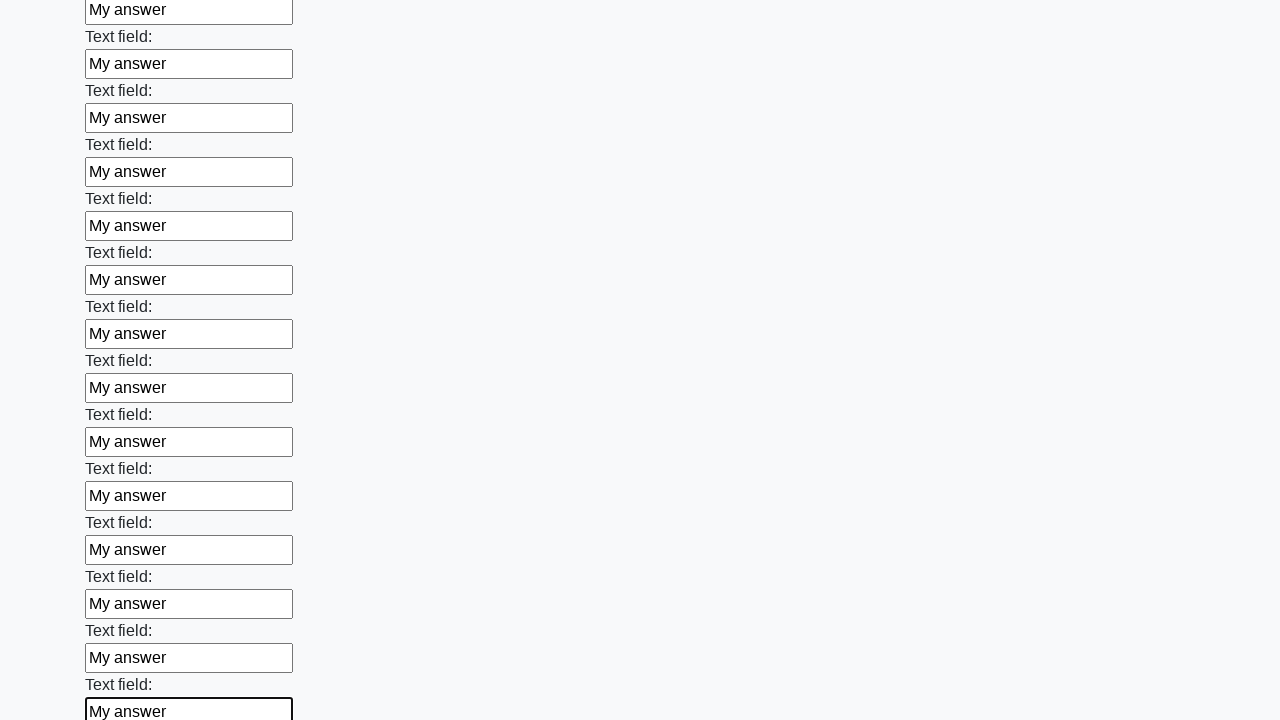

Filled an input field with 'My answer' on input >> nth=77
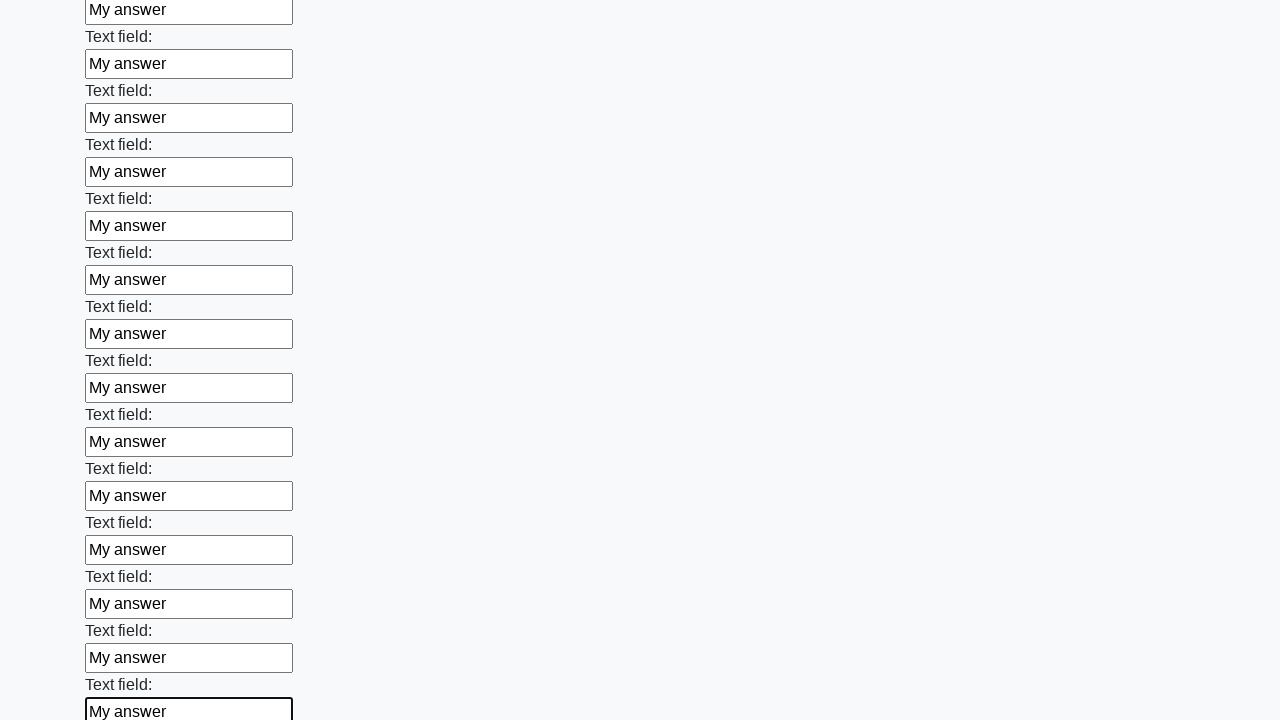

Filled an input field with 'My answer' on input >> nth=78
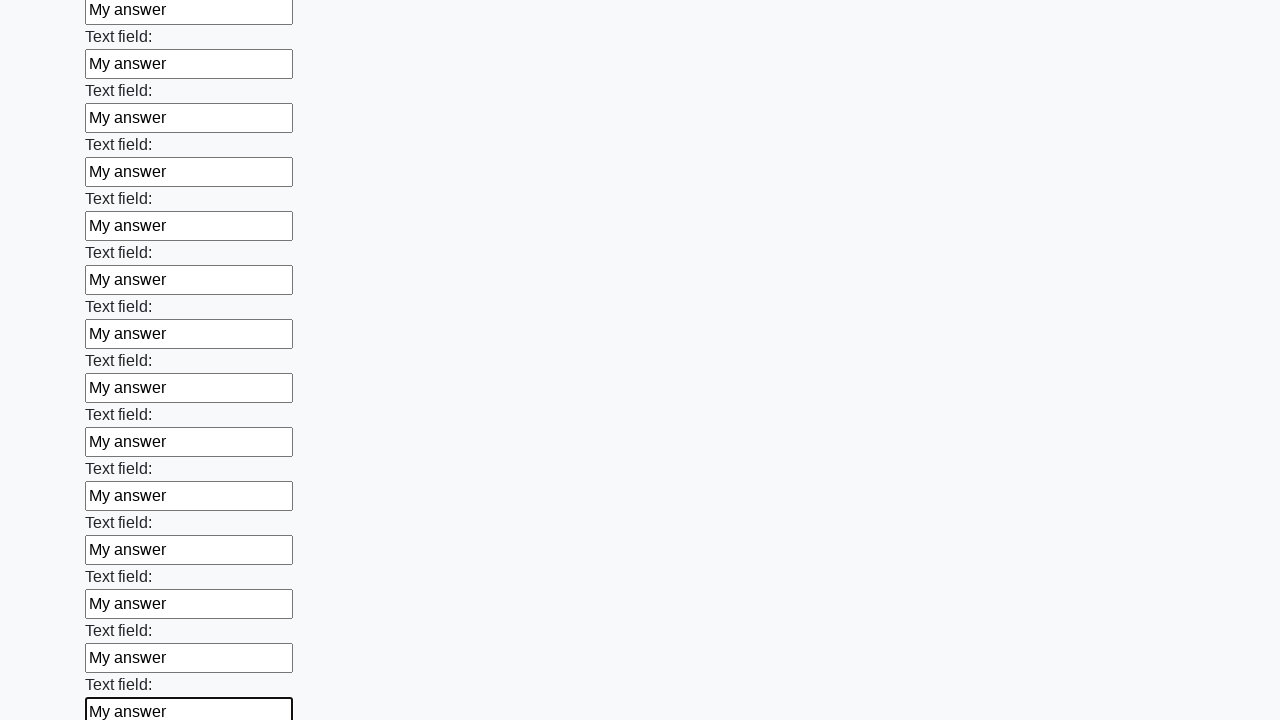

Filled an input field with 'My answer' on input >> nth=79
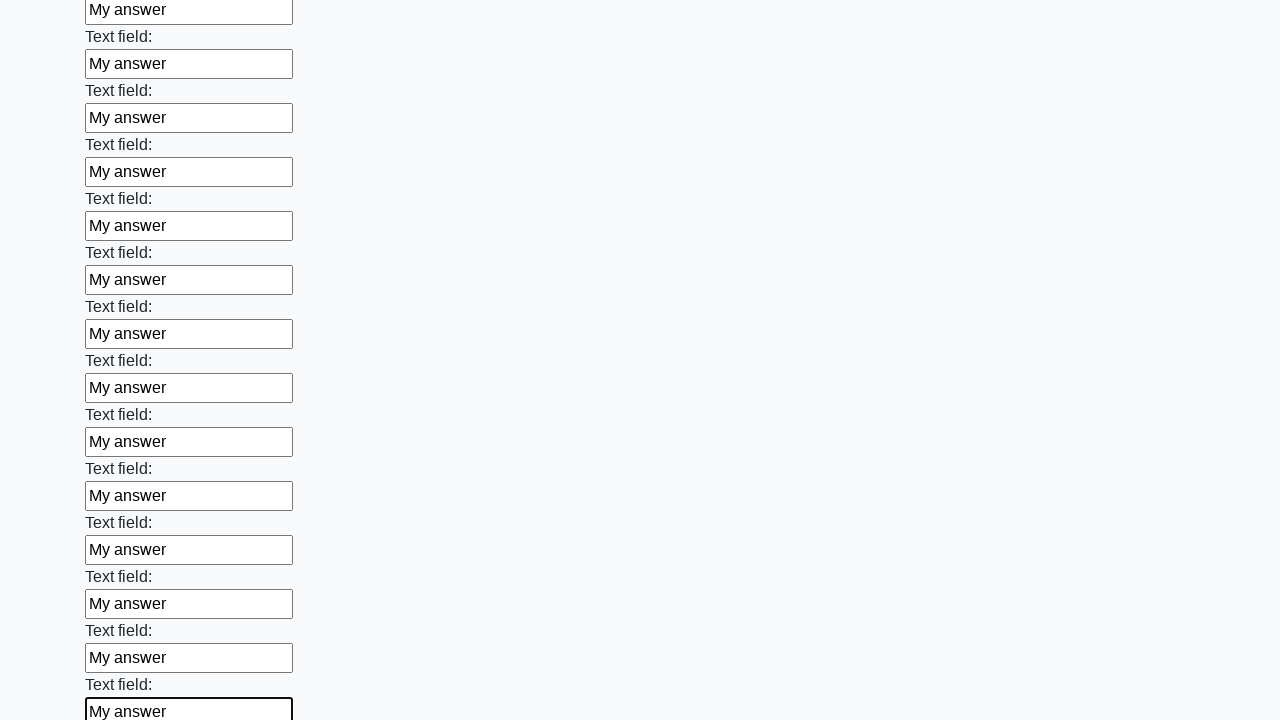

Filled an input field with 'My answer' on input >> nth=80
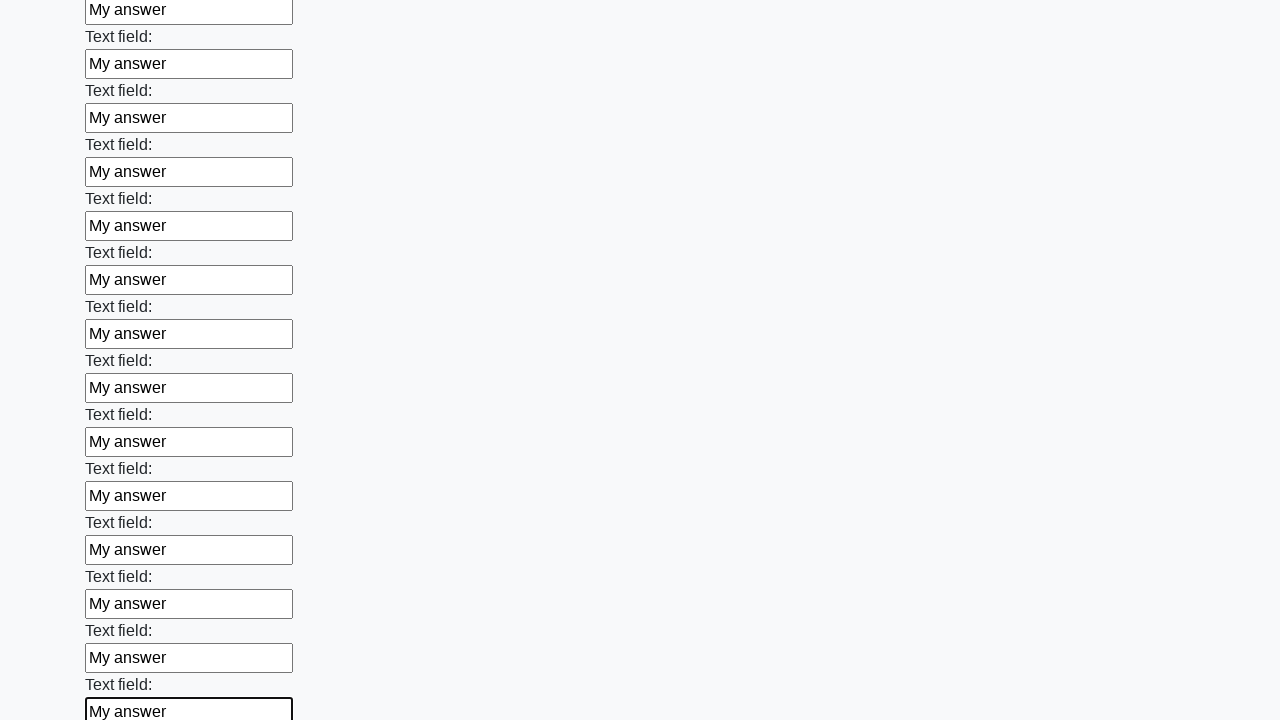

Filled an input field with 'My answer' on input >> nth=81
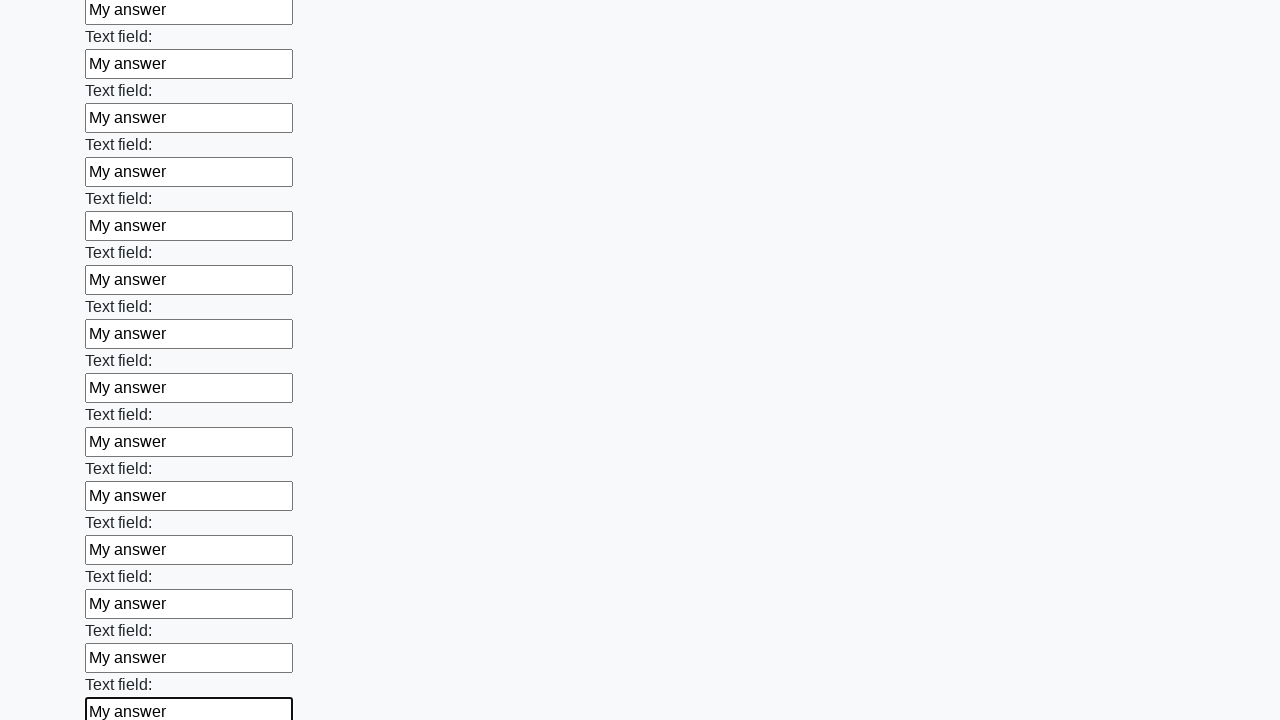

Filled an input field with 'My answer' on input >> nth=82
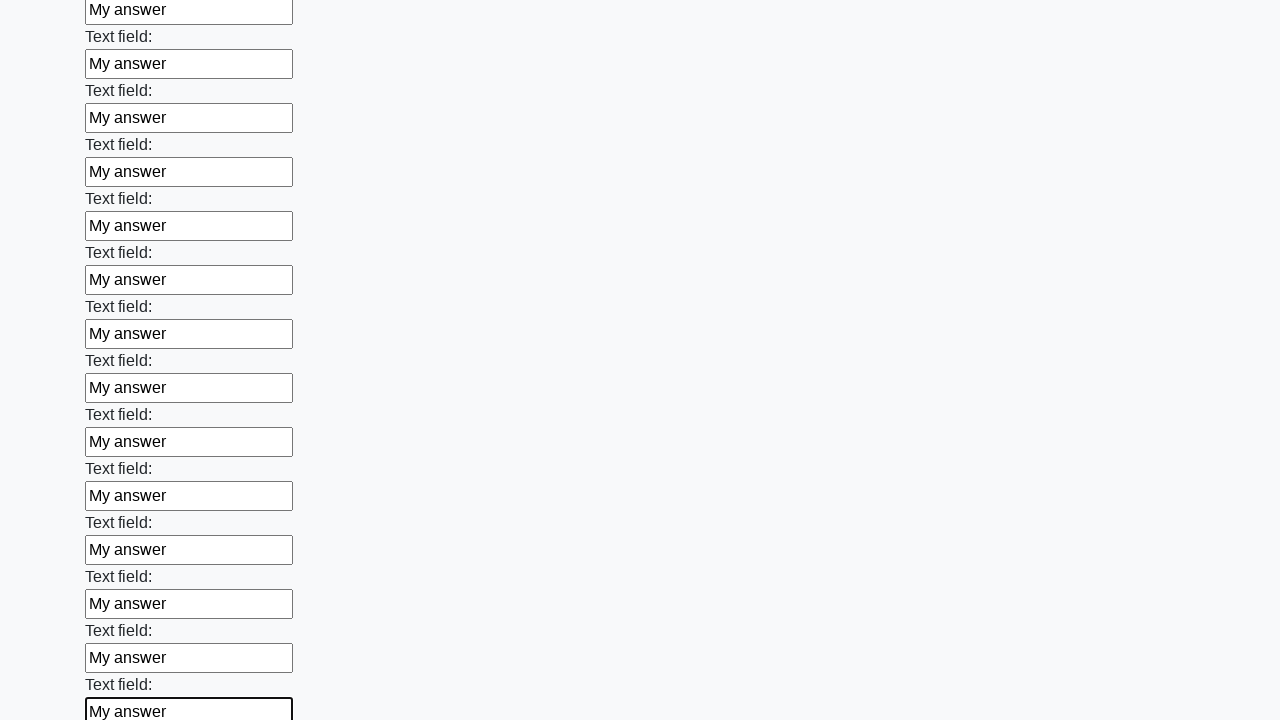

Filled an input field with 'My answer' on input >> nth=83
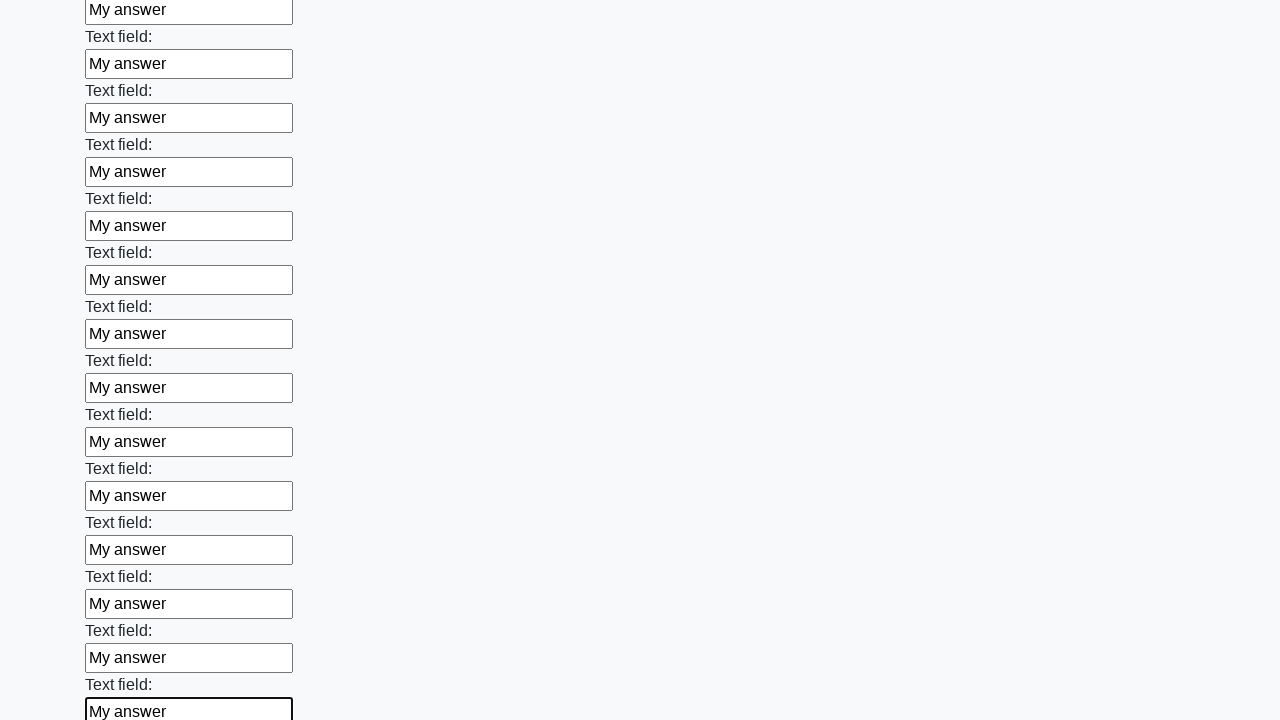

Filled an input field with 'My answer' on input >> nth=84
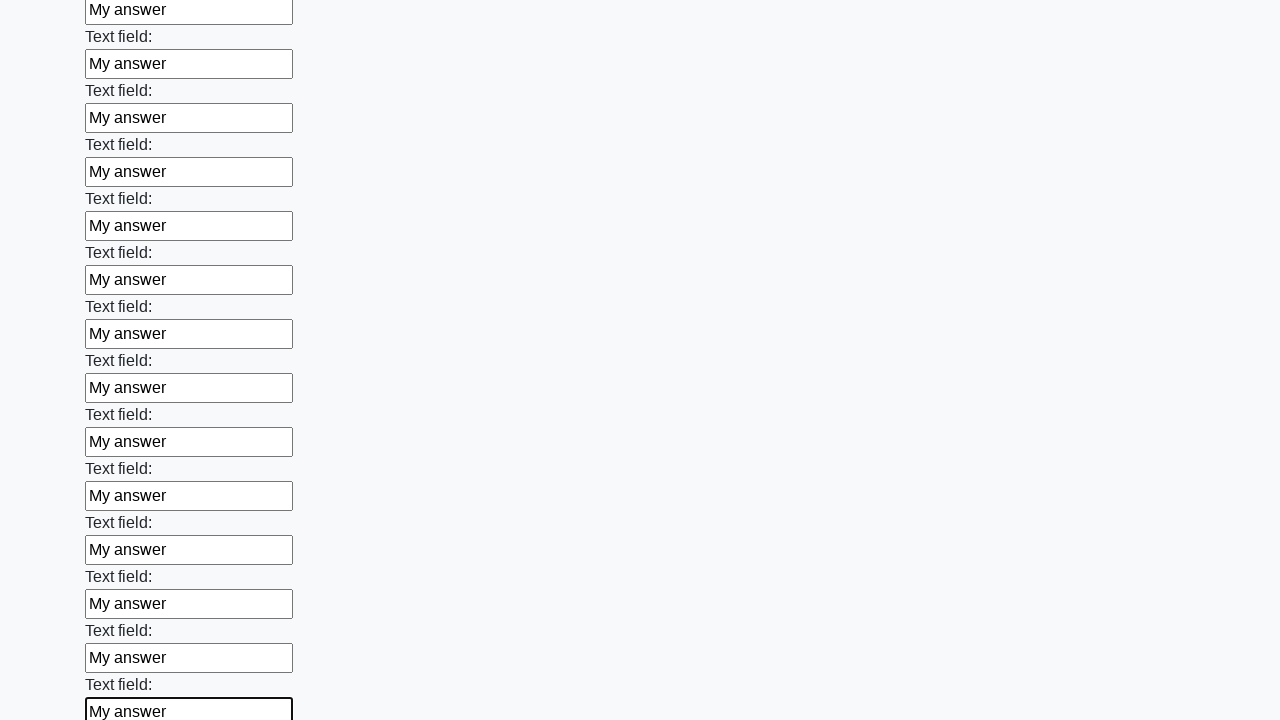

Filled an input field with 'My answer' on input >> nth=85
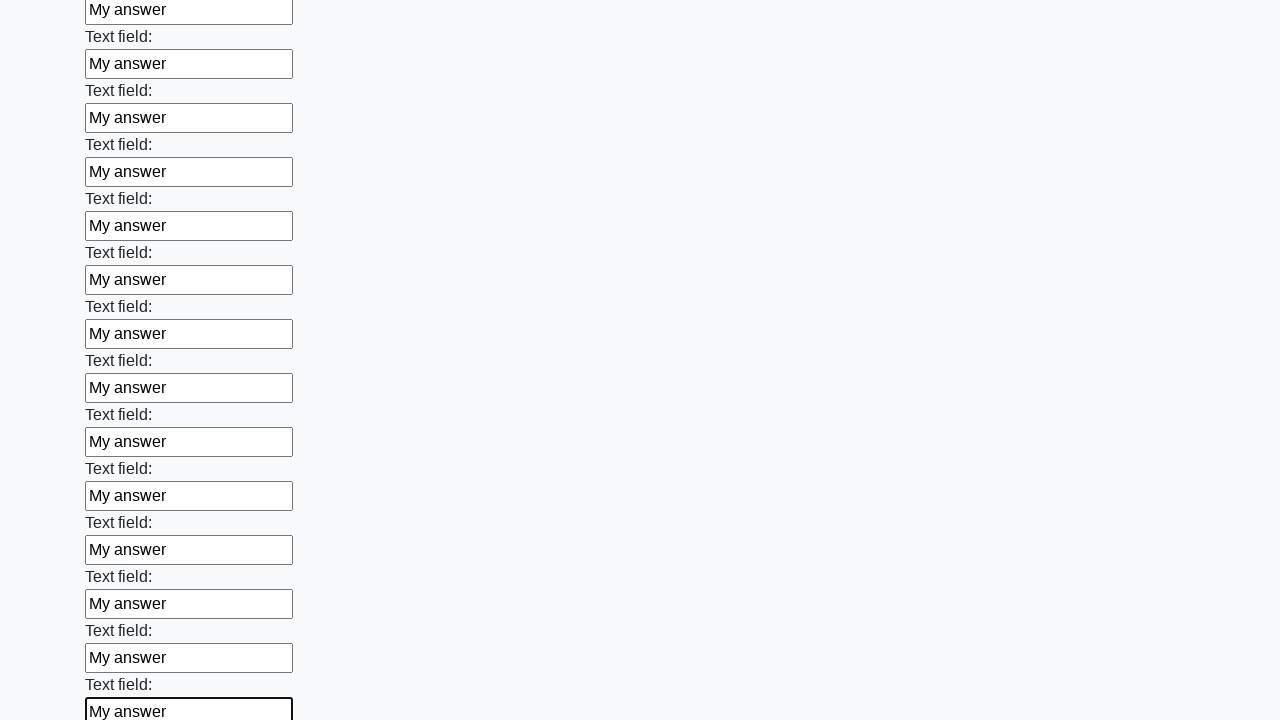

Filled an input field with 'My answer' on input >> nth=86
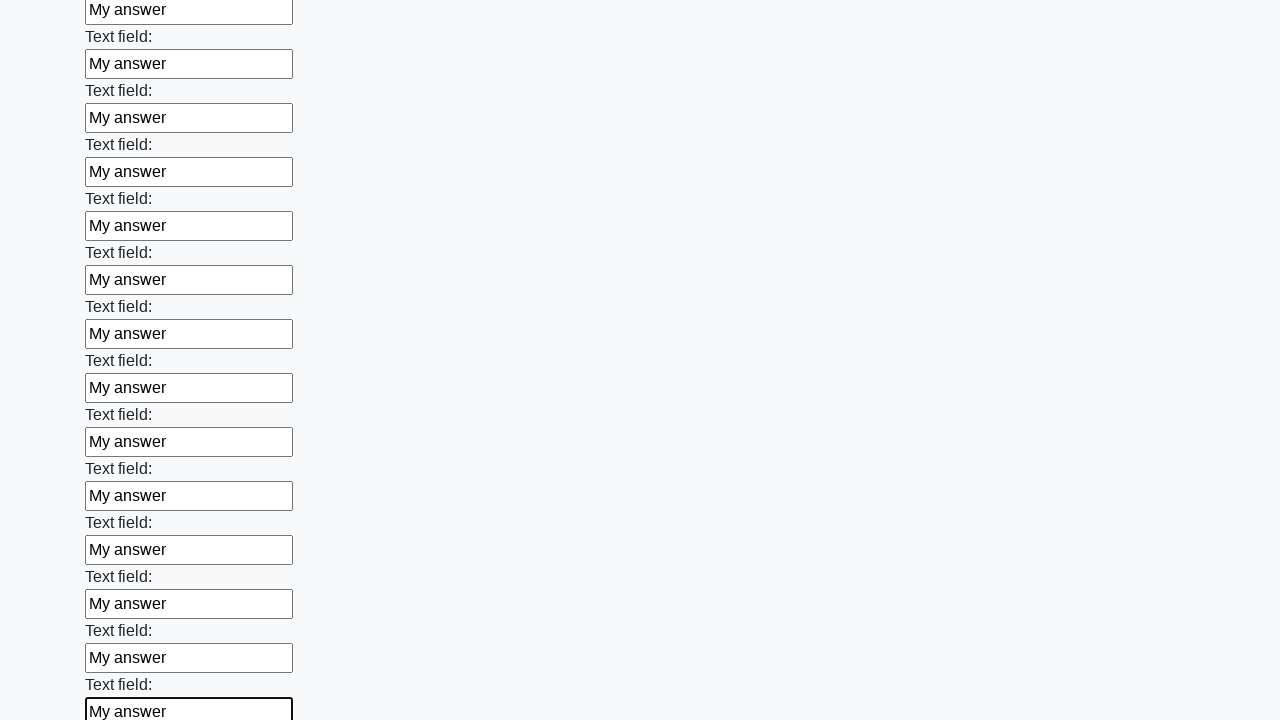

Filled an input field with 'My answer' on input >> nth=87
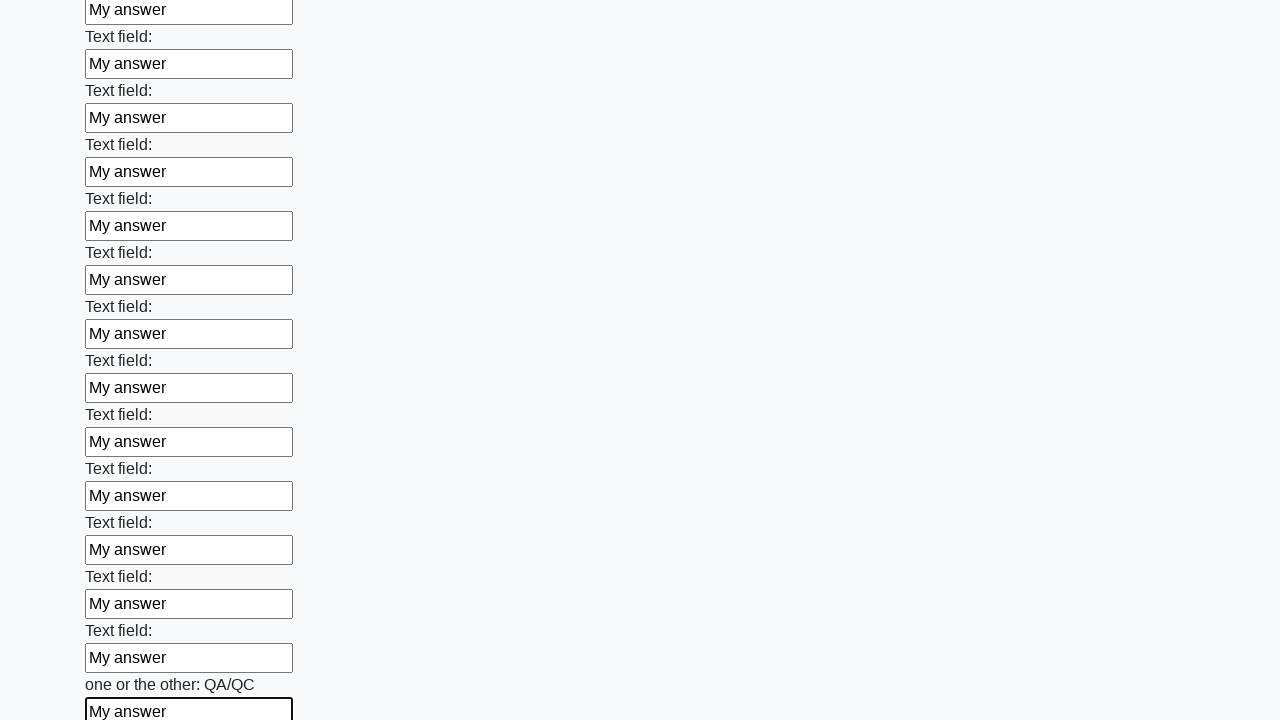

Filled an input field with 'My answer' on input >> nth=88
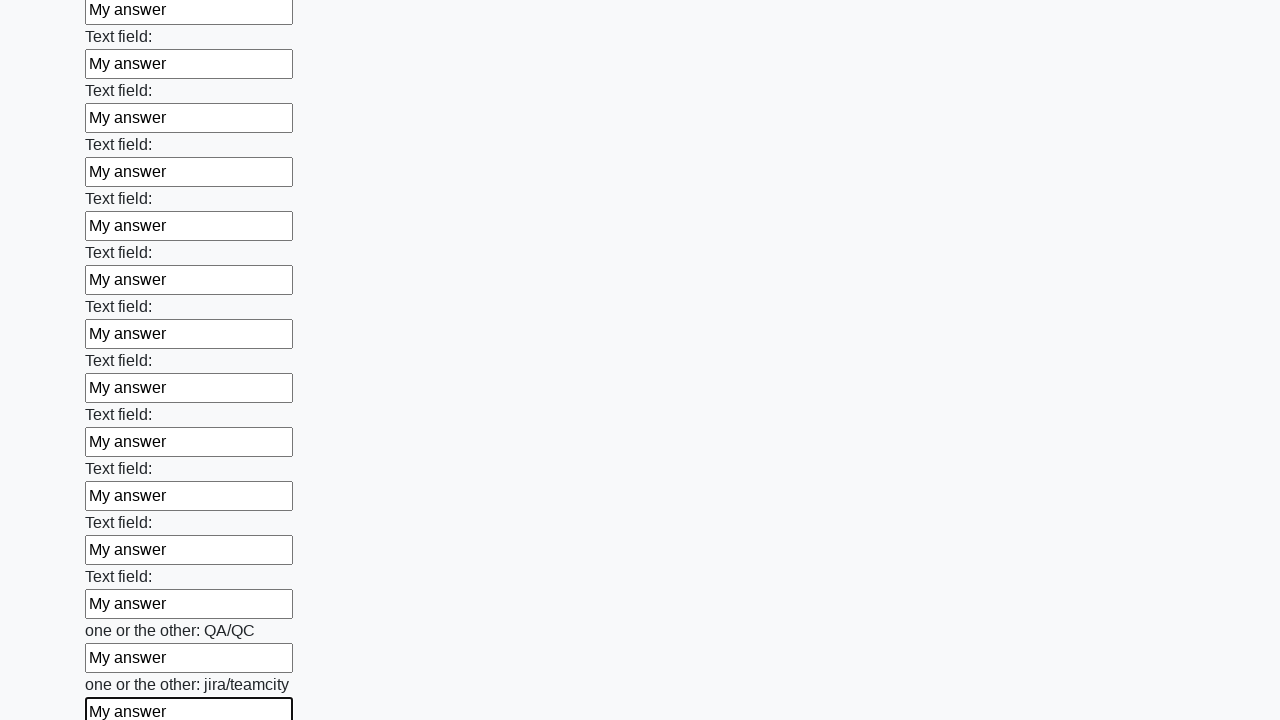

Filled an input field with 'My answer' on input >> nth=89
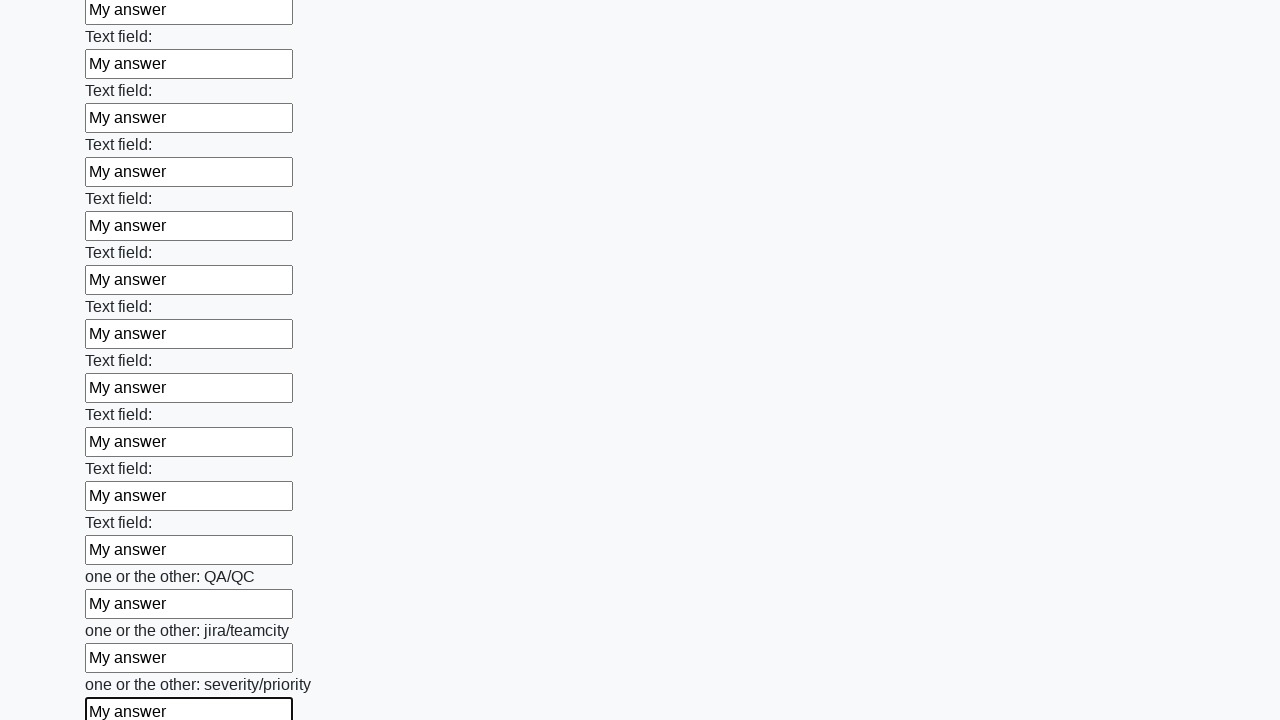

Filled an input field with 'My answer' on input >> nth=90
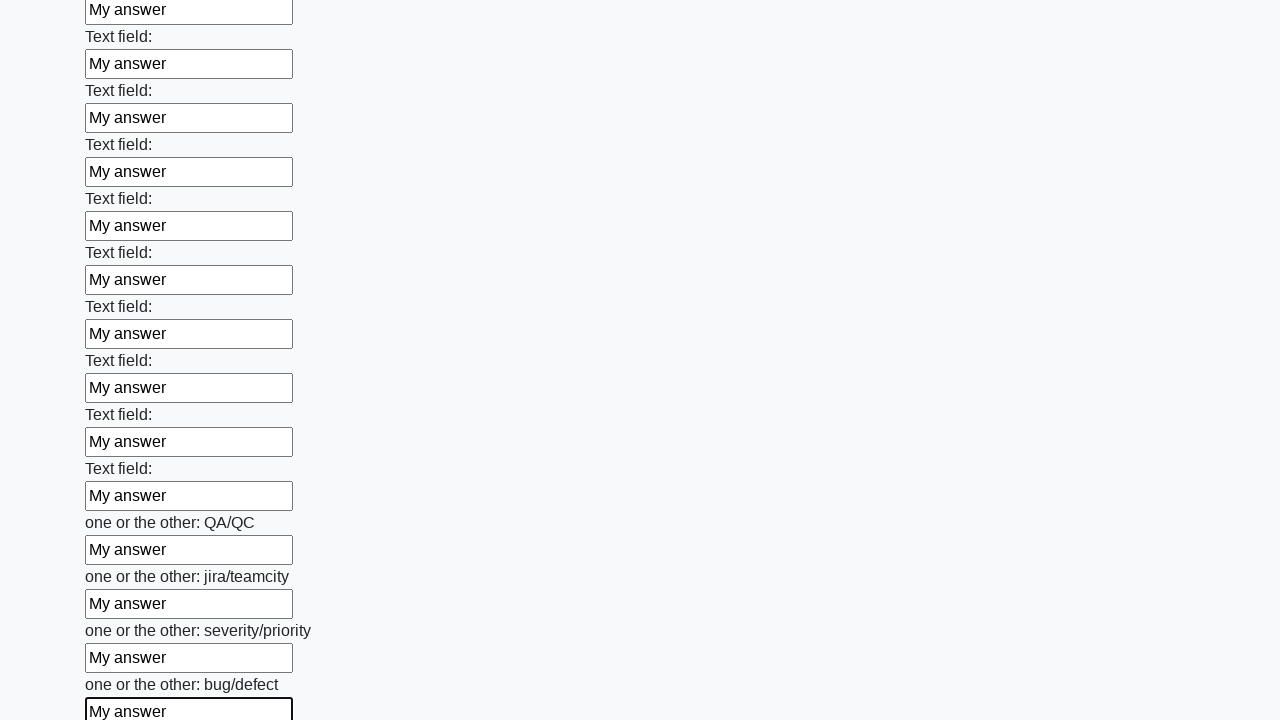

Filled an input field with 'My answer' on input >> nth=91
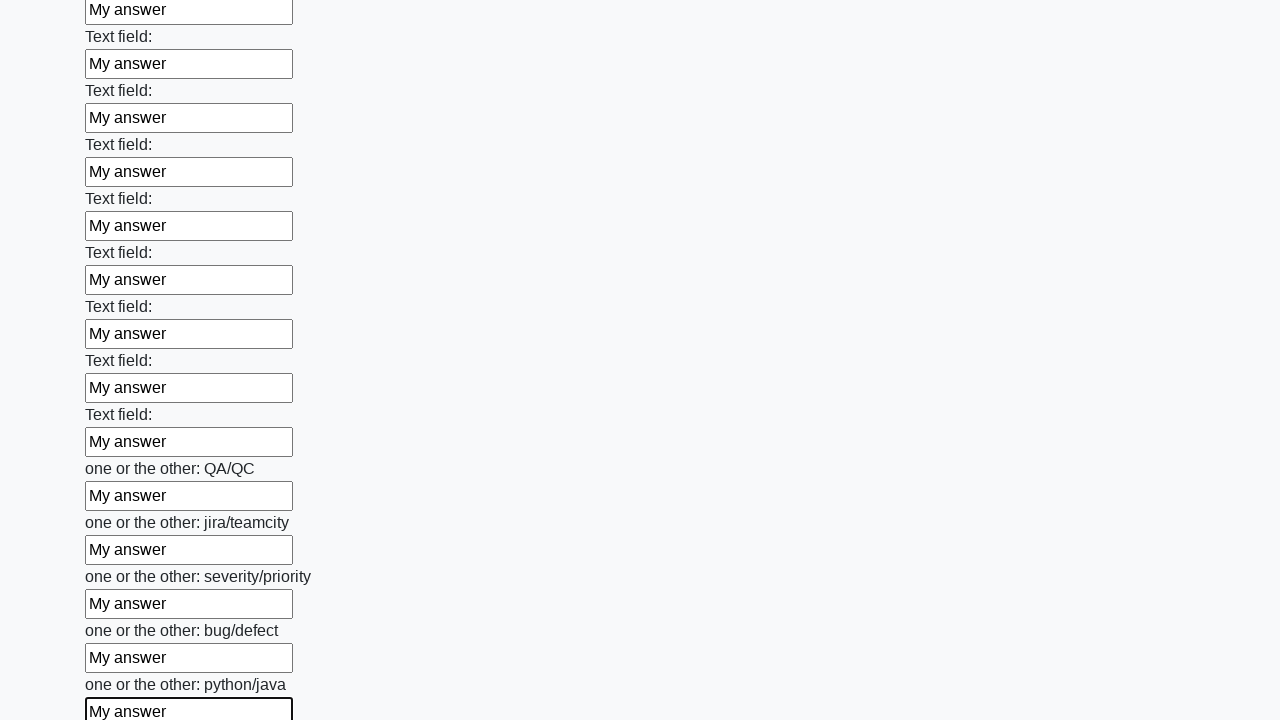

Filled an input field with 'My answer' on input >> nth=92
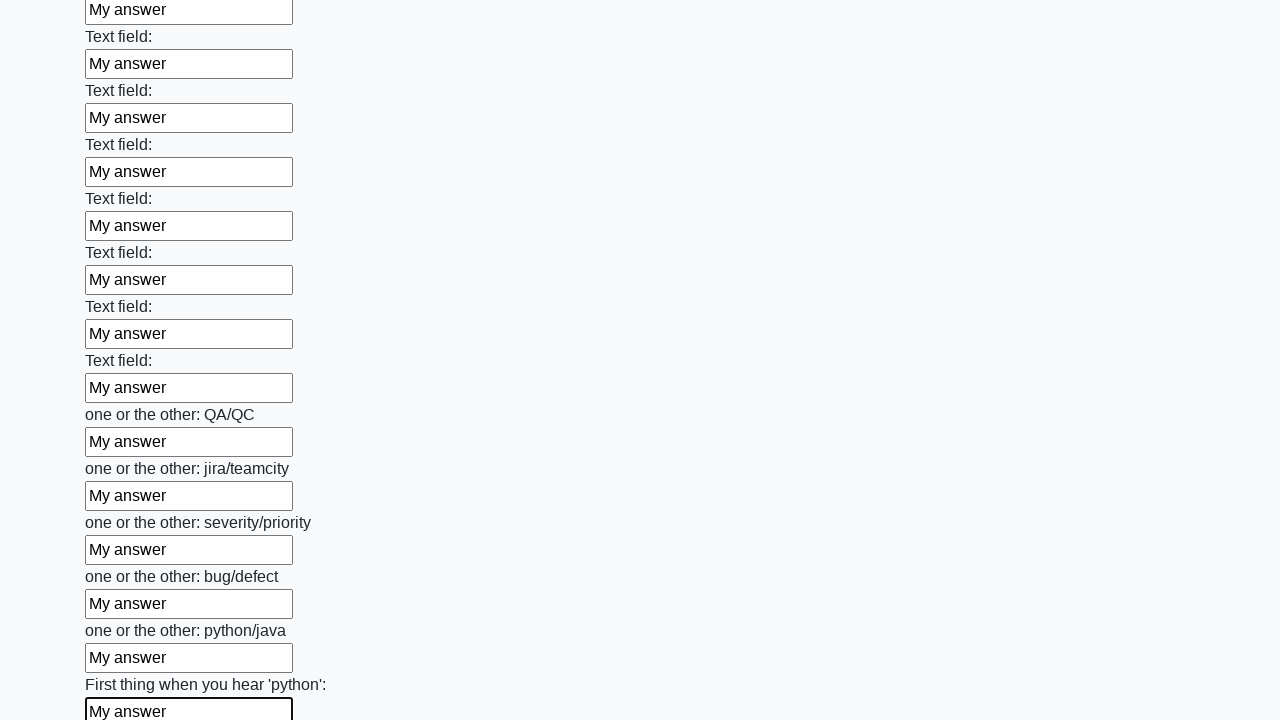

Filled an input field with 'My answer' on input >> nth=93
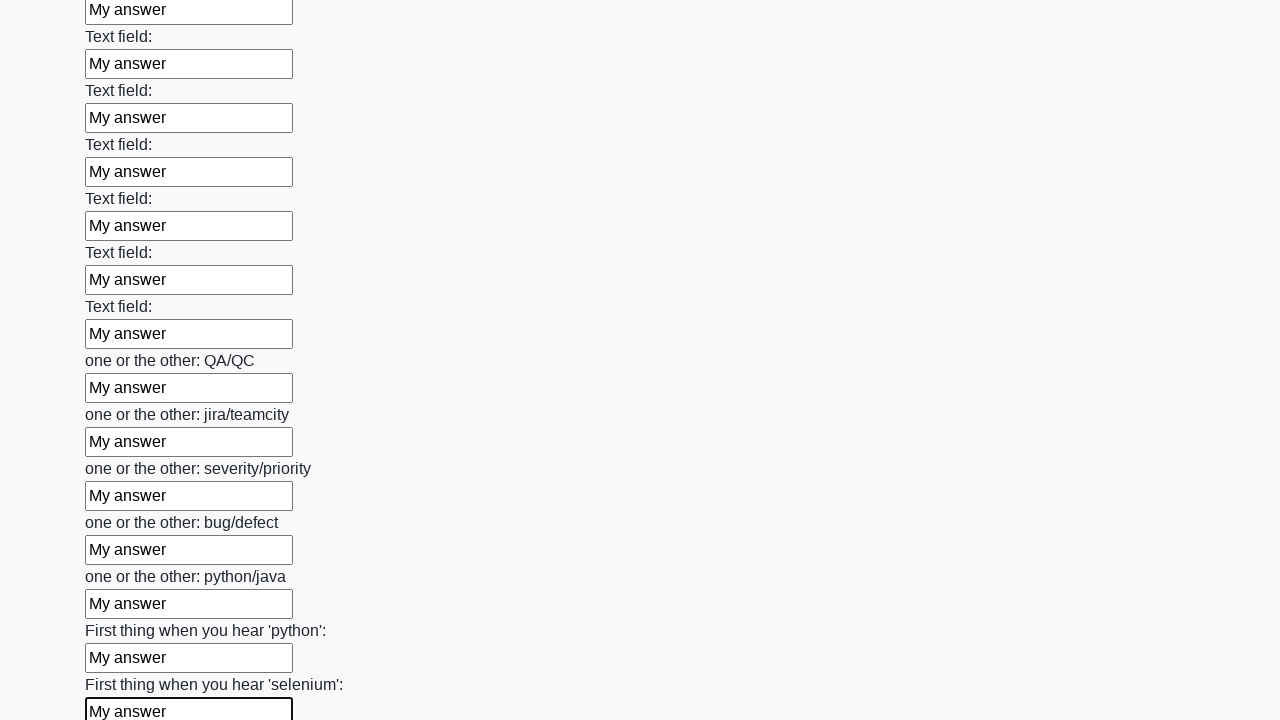

Filled an input field with 'My answer' on input >> nth=94
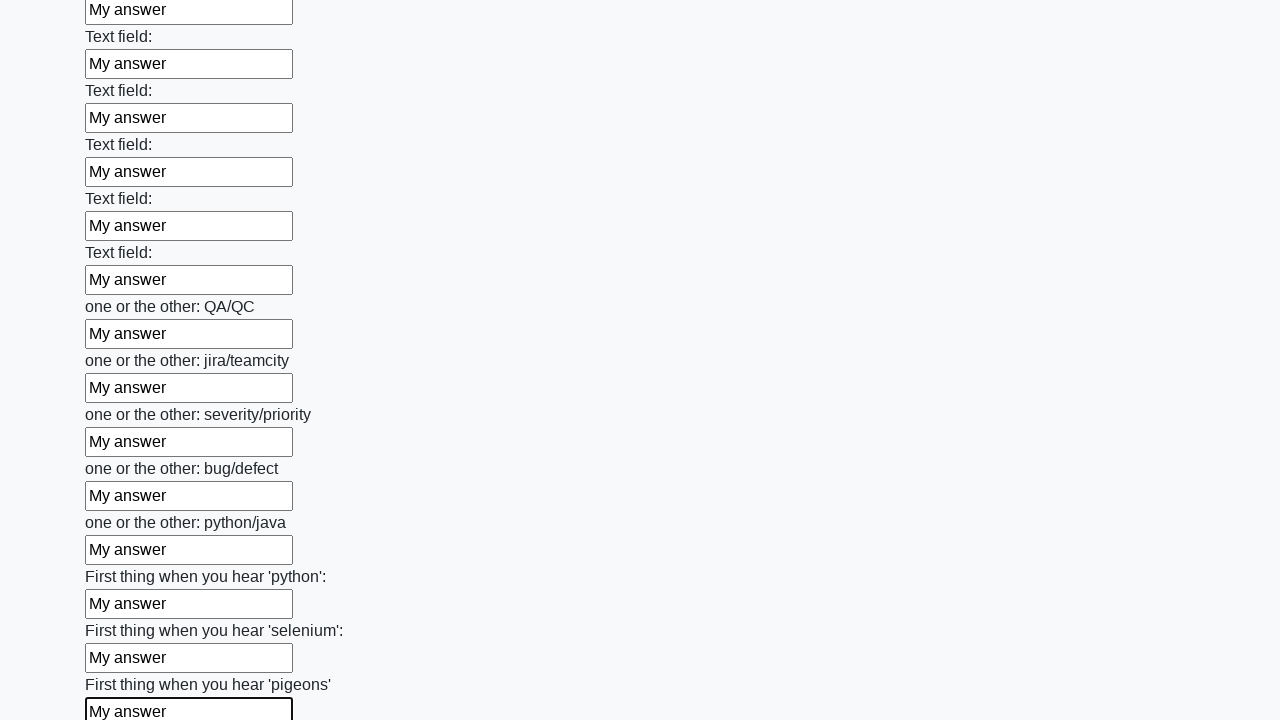

Filled an input field with 'My answer' on input >> nth=95
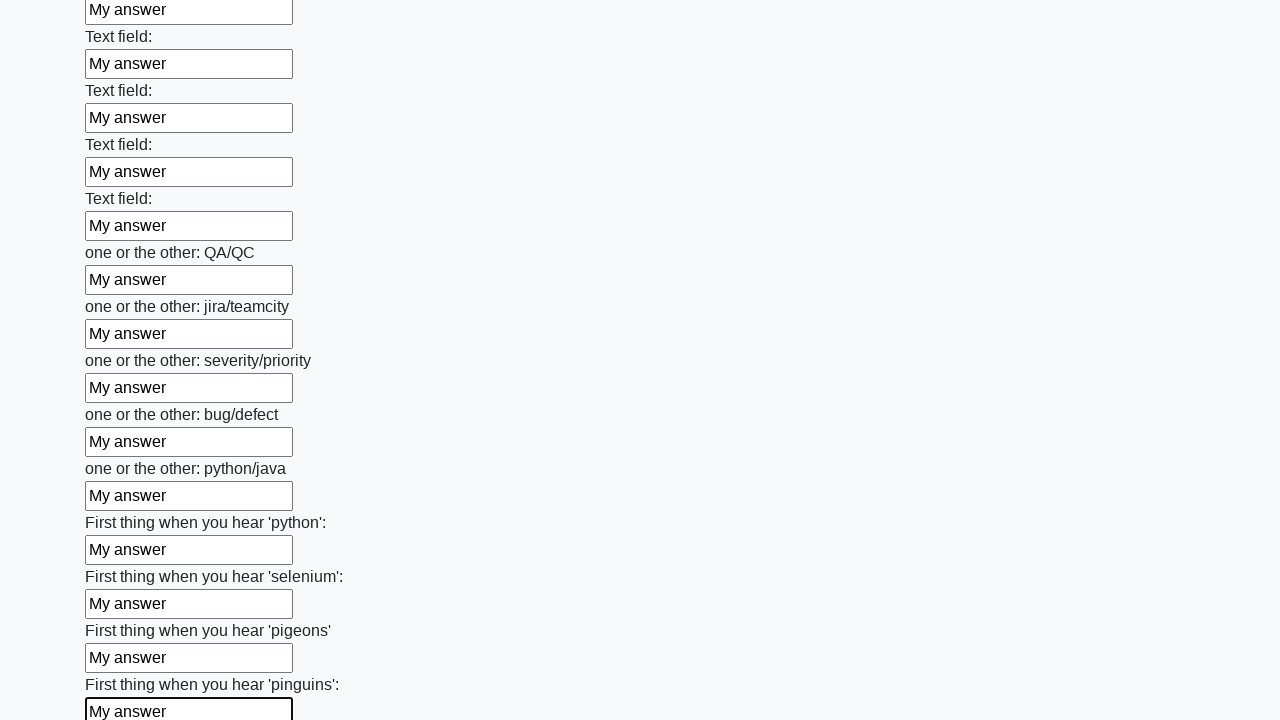

Filled an input field with 'My answer' on input >> nth=96
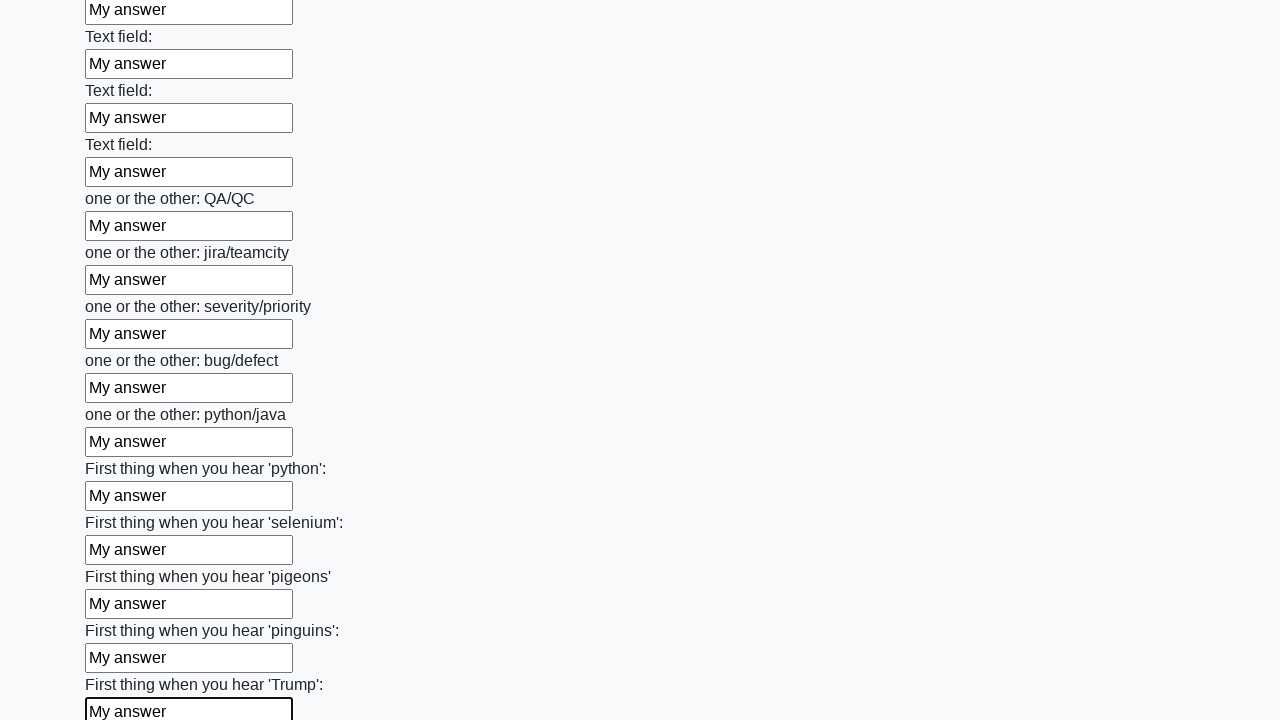

Filled an input field with 'My answer' on input >> nth=97
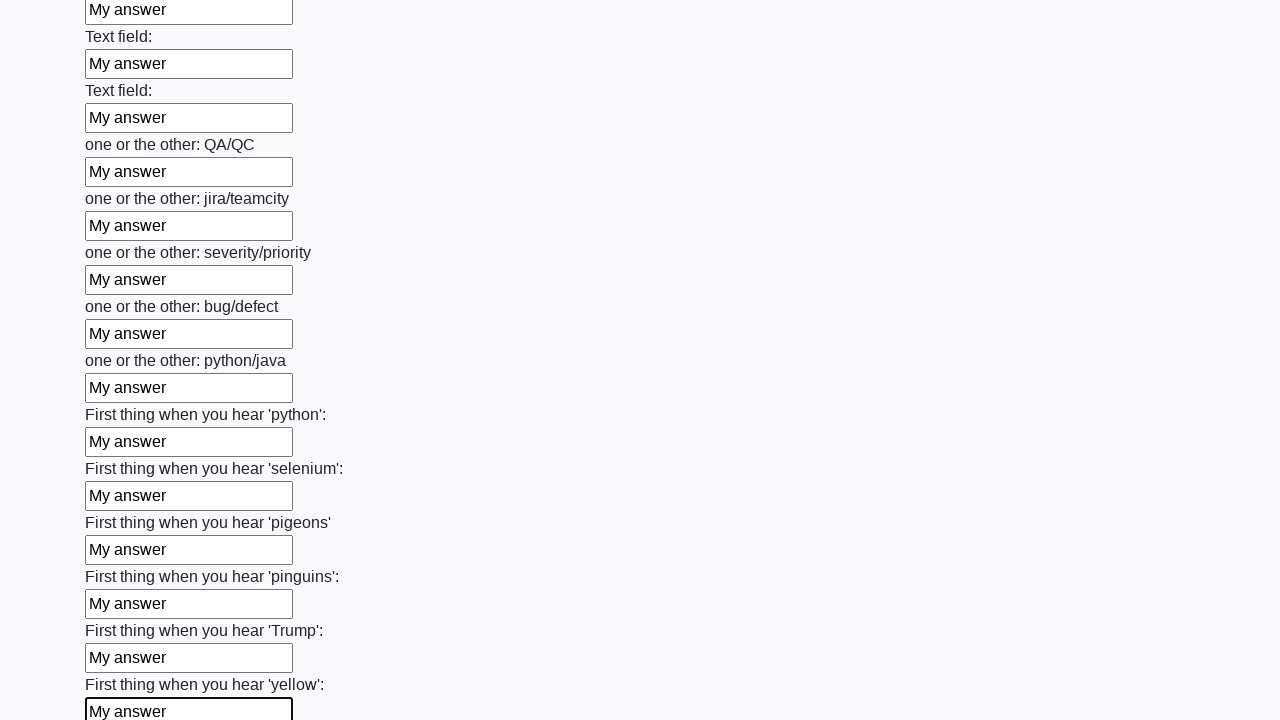

Filled an input field with 'My answer' on input >> nth=98
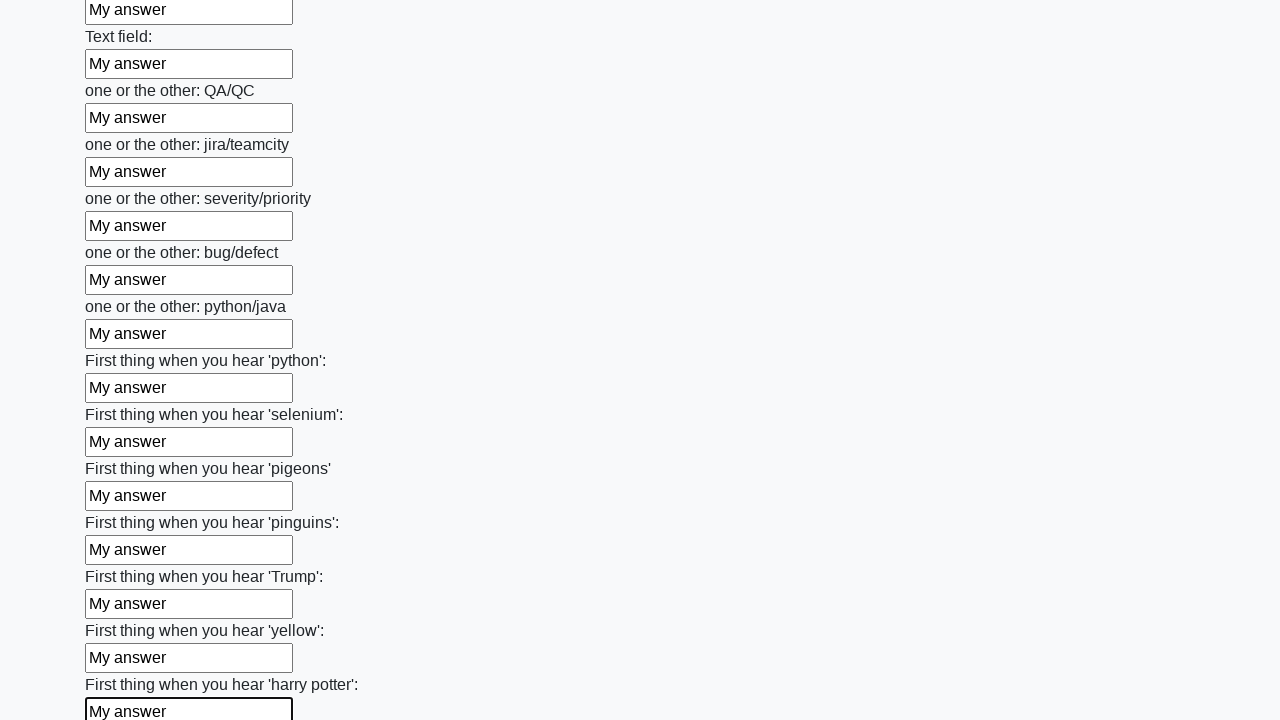

Filled an input field with 'My answer' on input >> nth=99
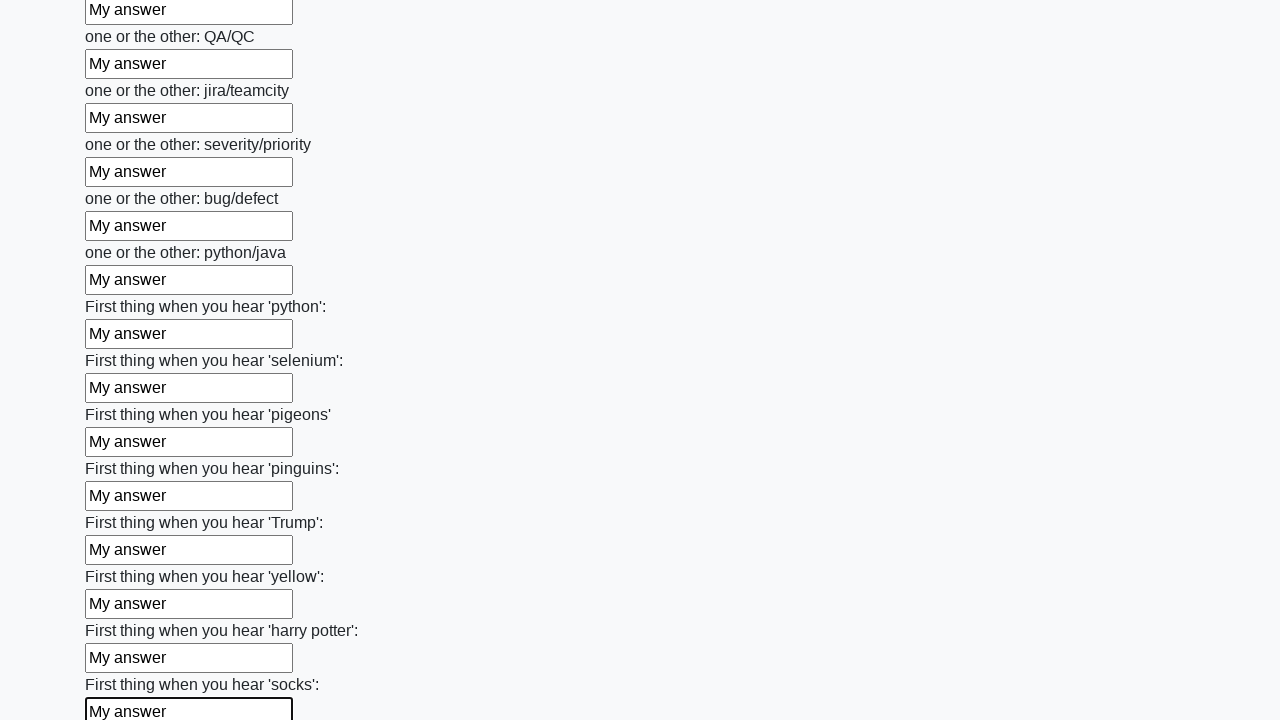

Clicked the submit button to submit the form at (123, 611) on button.btn
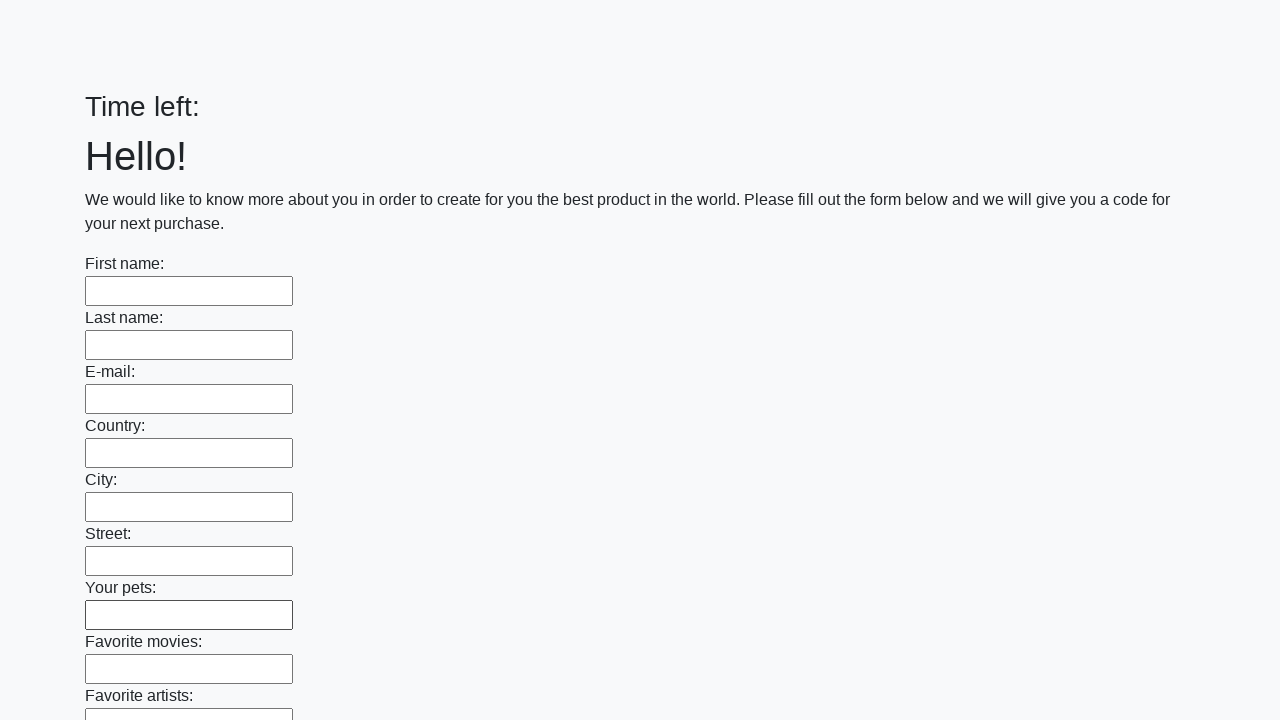

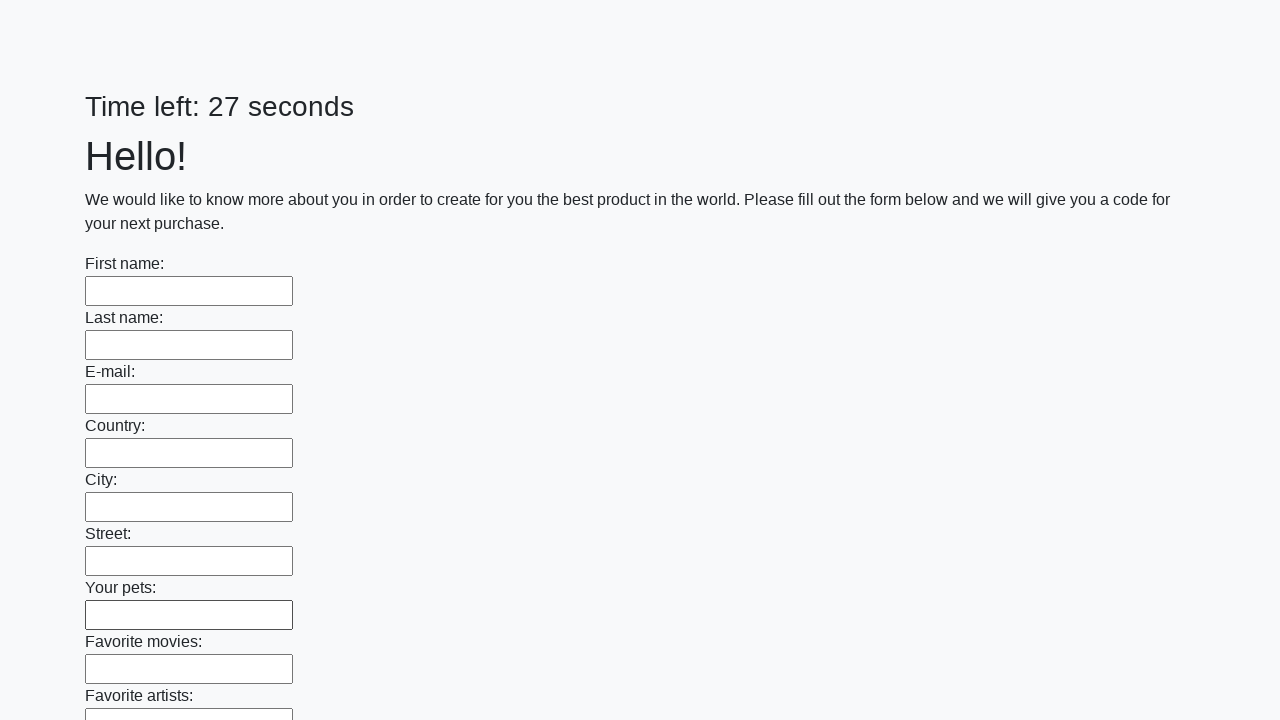